Tests filling a large form by finding all input elements and entering text into each one, then submitting the form by clicking the submit button.

Starting URL: http://suninjuly.github.io/huge_form.html

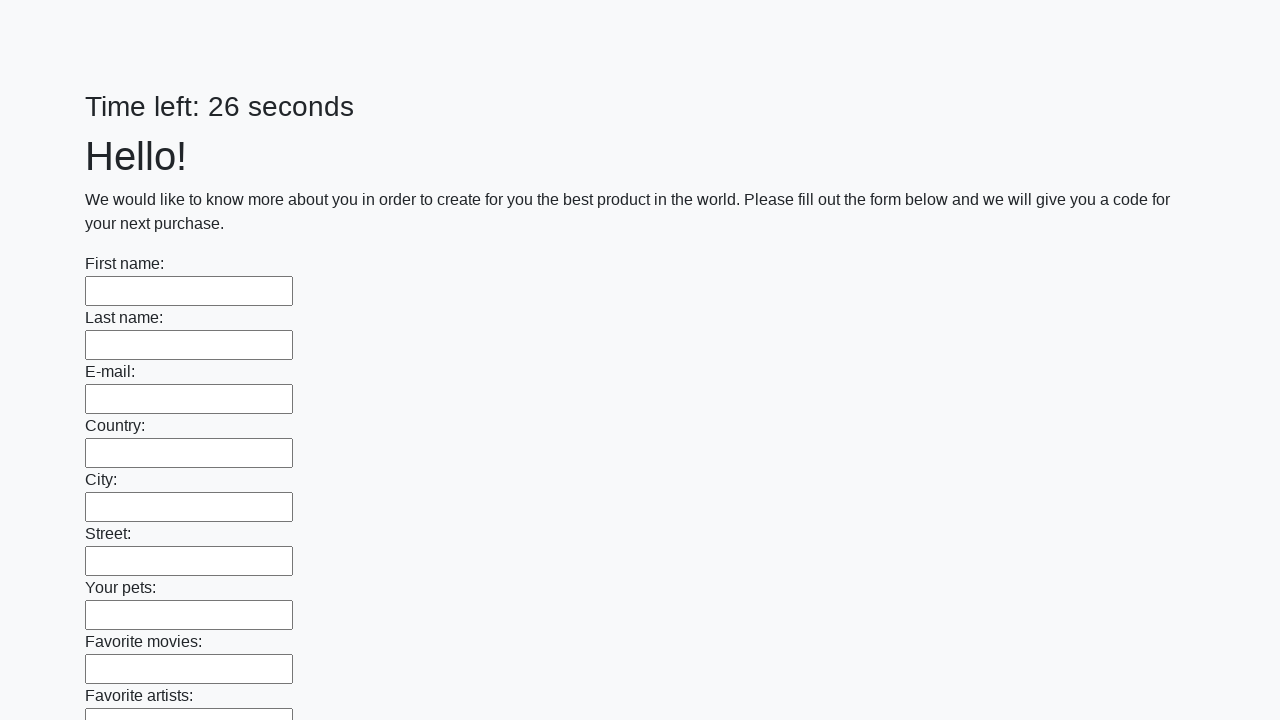

Navigated to huge form page
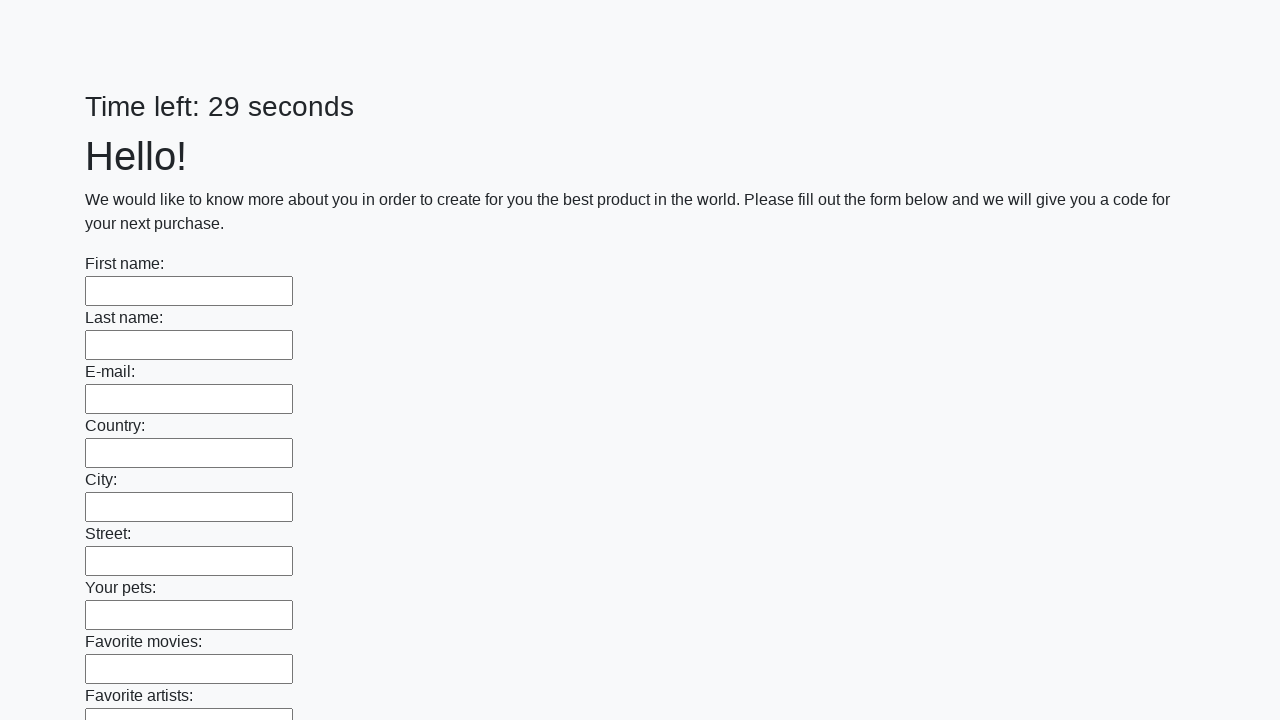

Found all input elements on the form
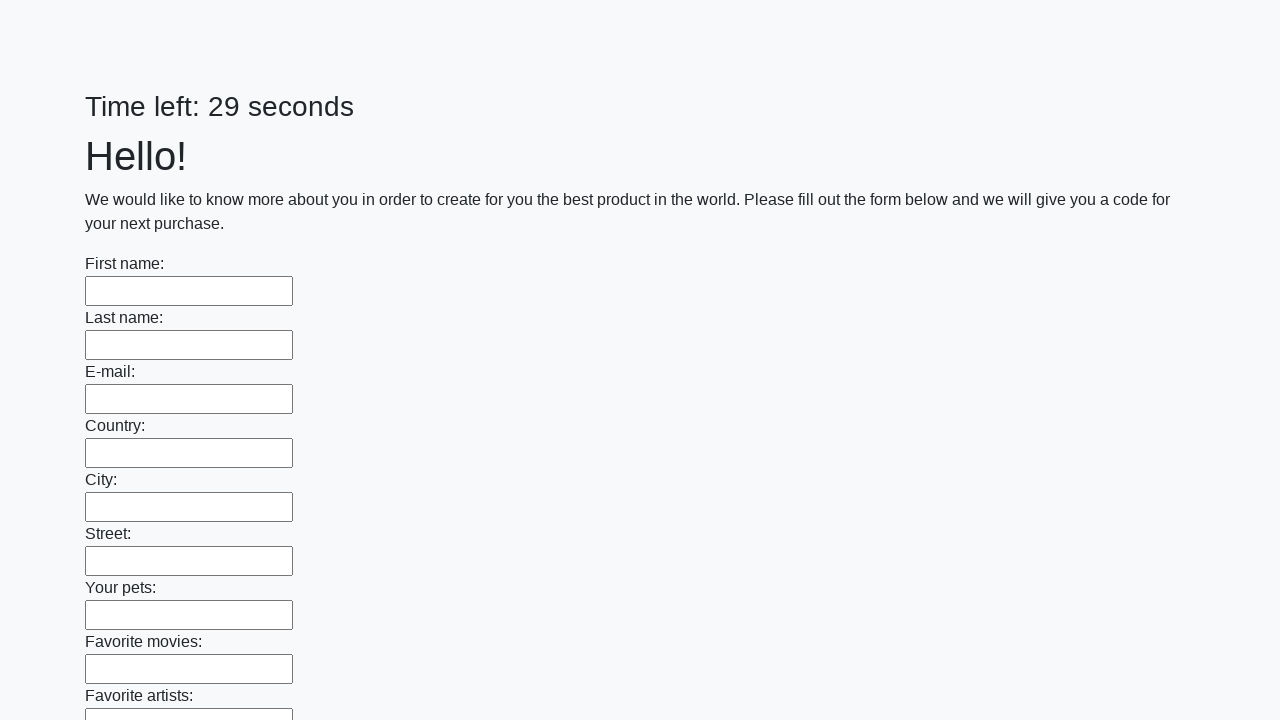

Filled input field with 'TestValue123' on input >> nth=0
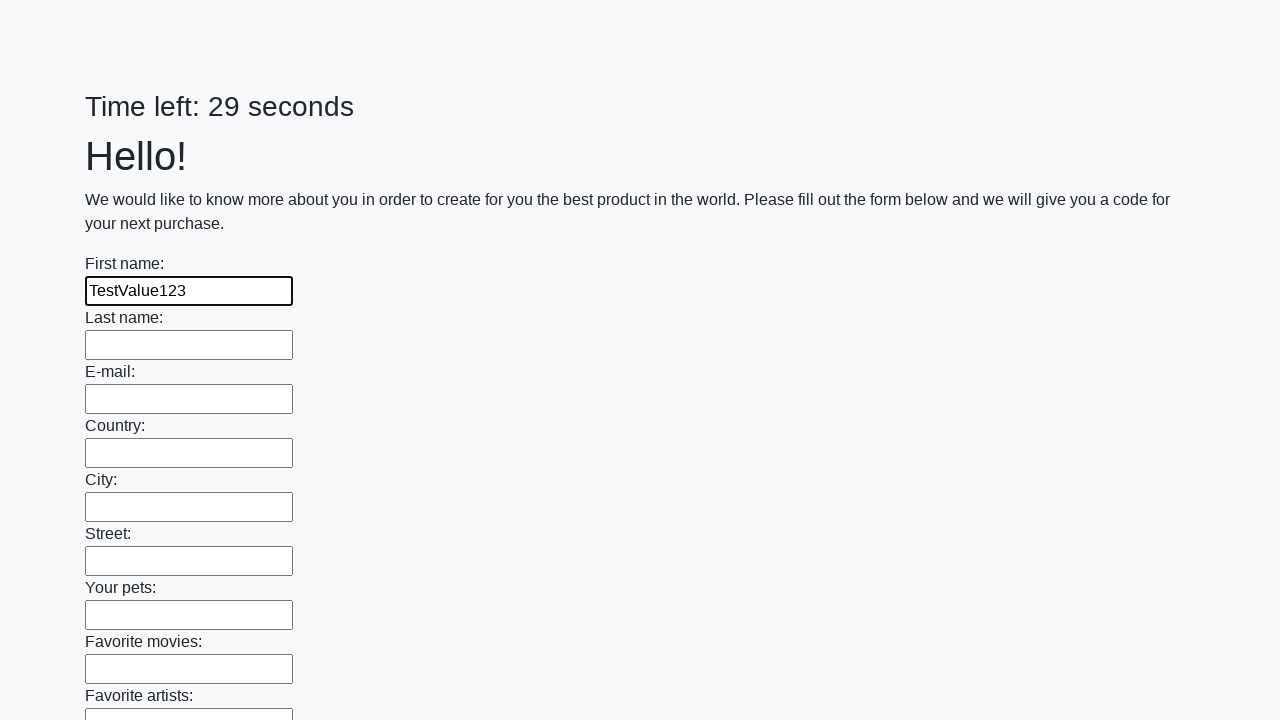

Filled input field with 'TestValue123' on input >> nth=1
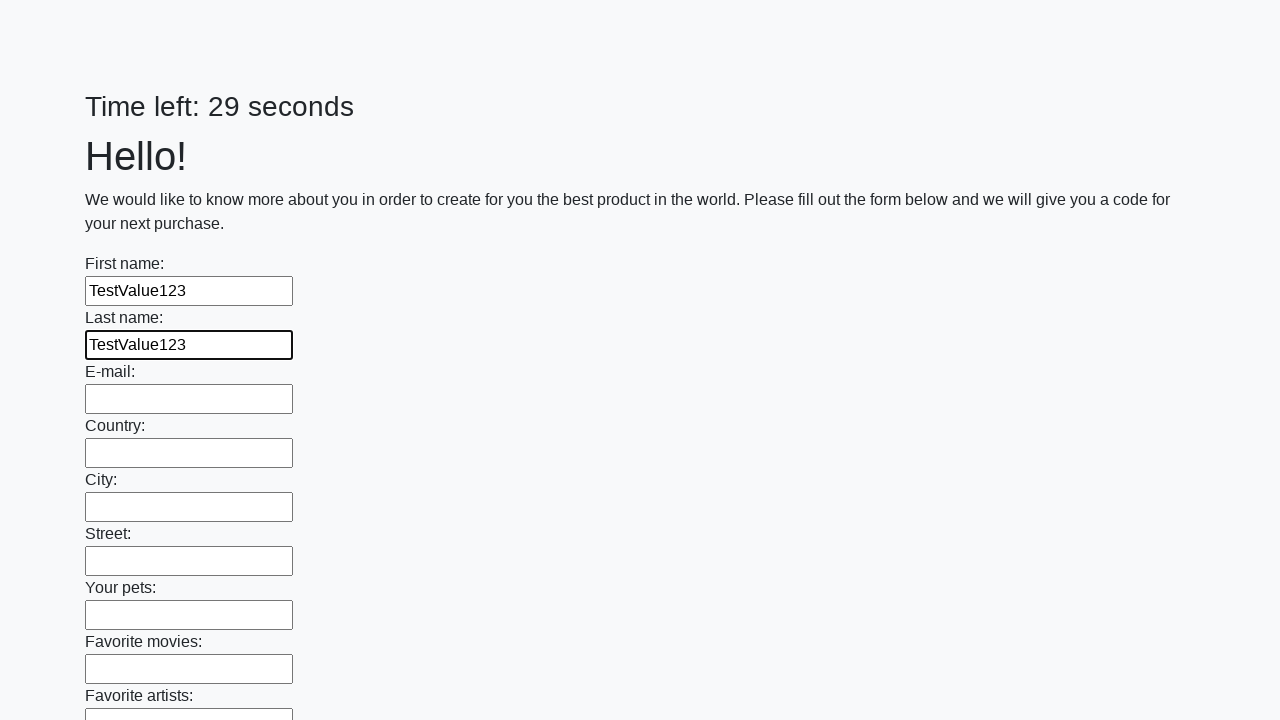

Filled input field with 'TestValue123' on input >> nth=2
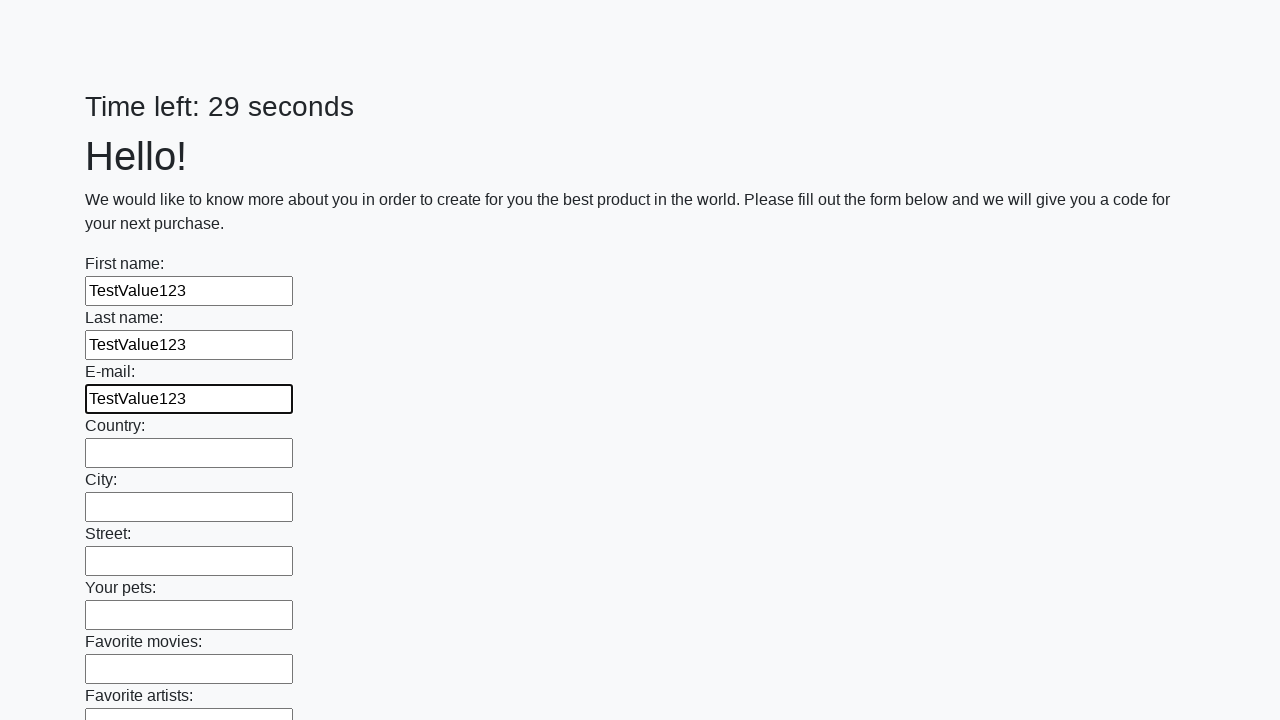

Filled input field with 'TestValue123' on input >> nth=3
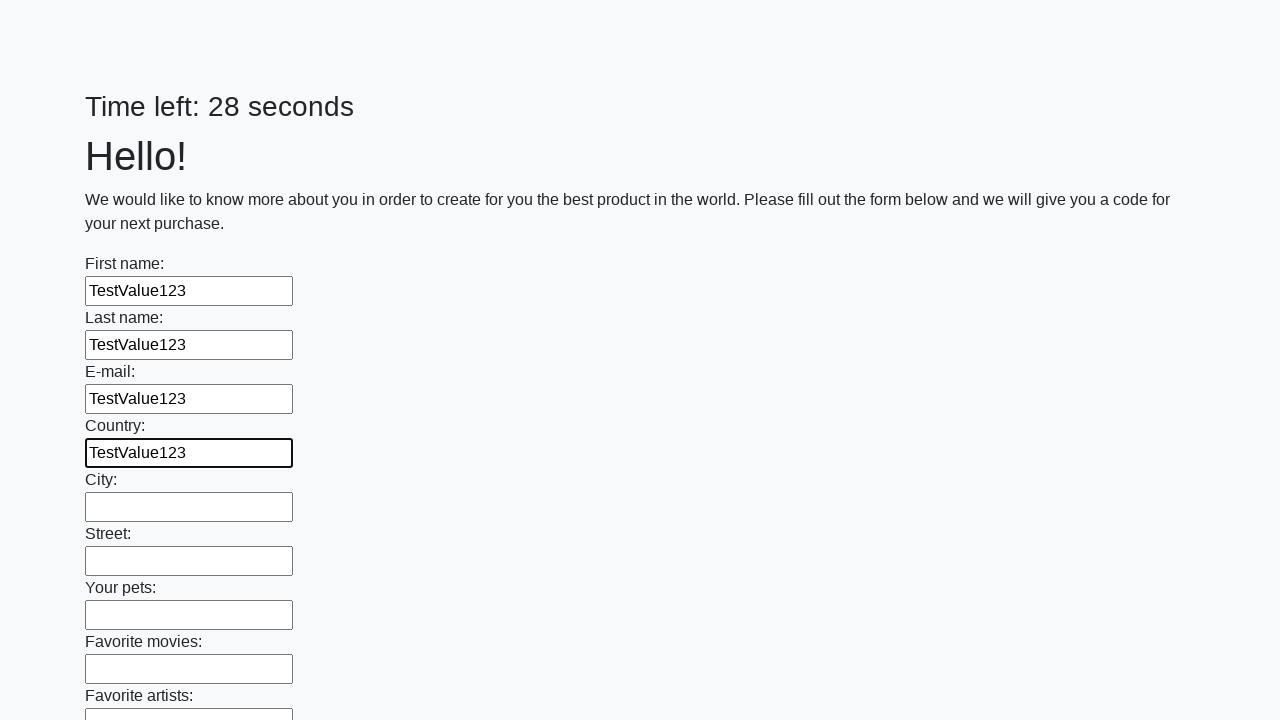

Filled input field with 'TestValue123' on input >> nth=4
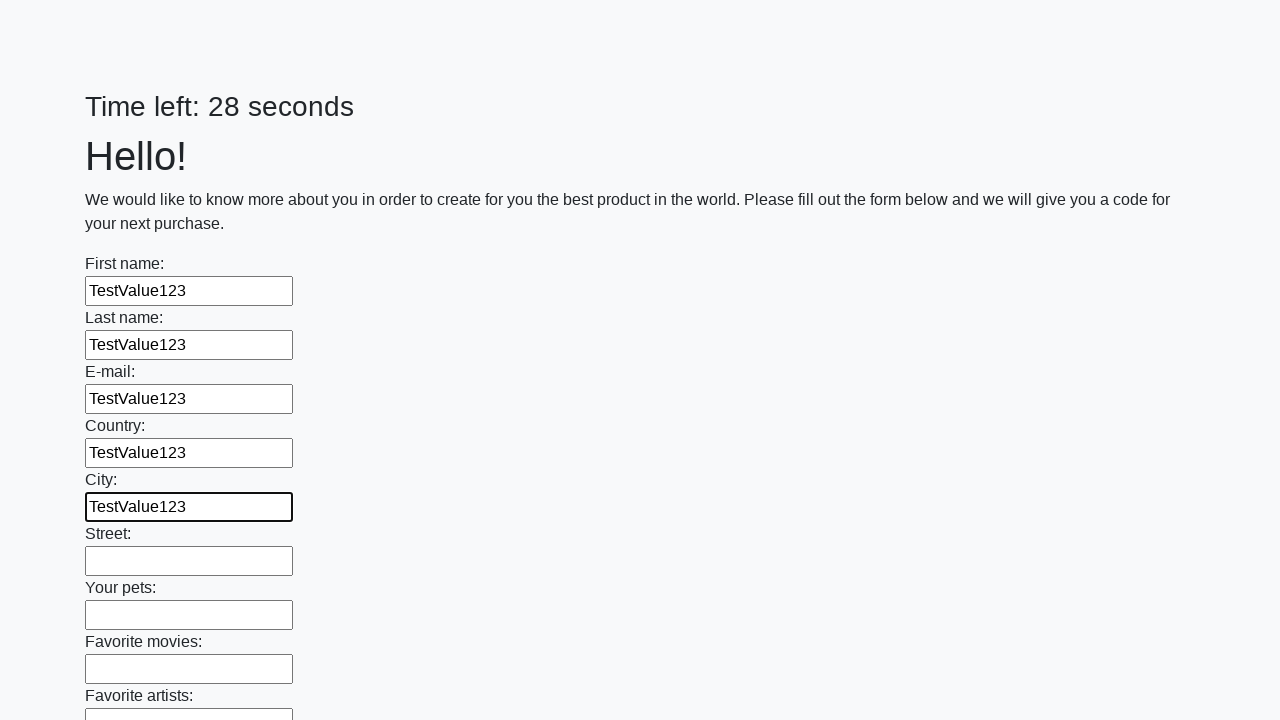

Filled input field with 'TestValue123' on input >> nth=5
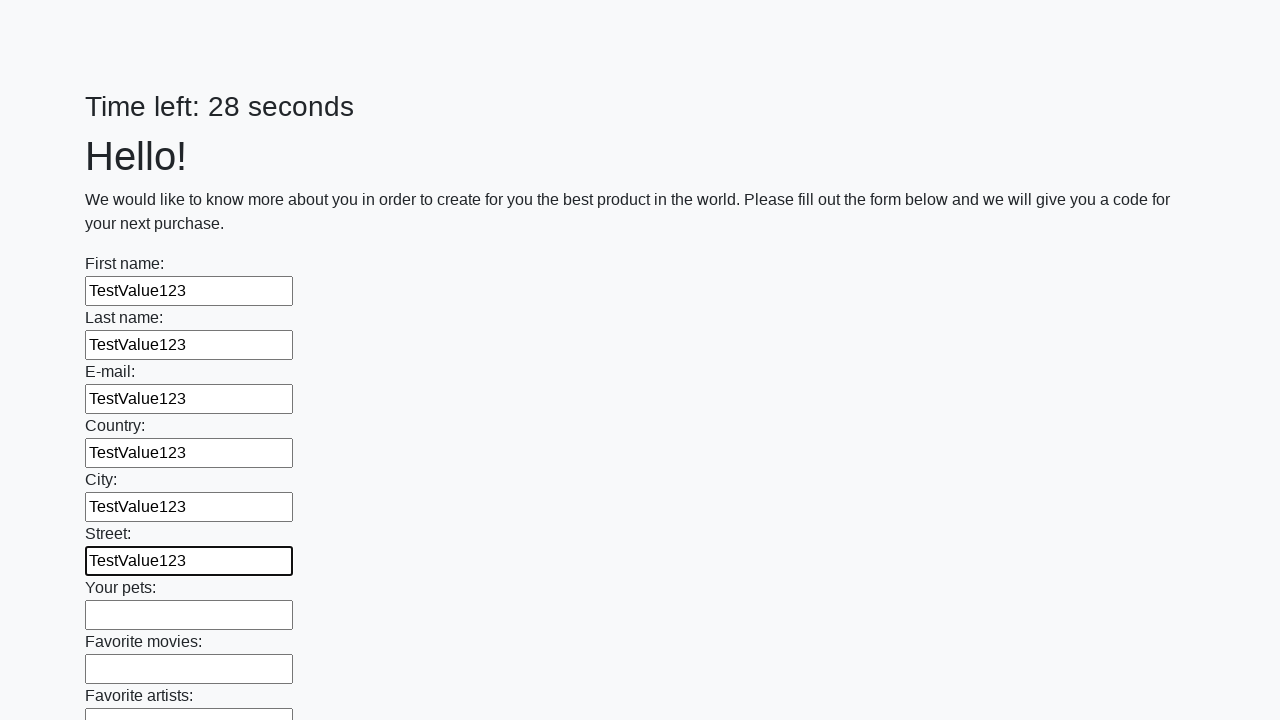

Filled input field with 'TestValue123' on input >> nth=6
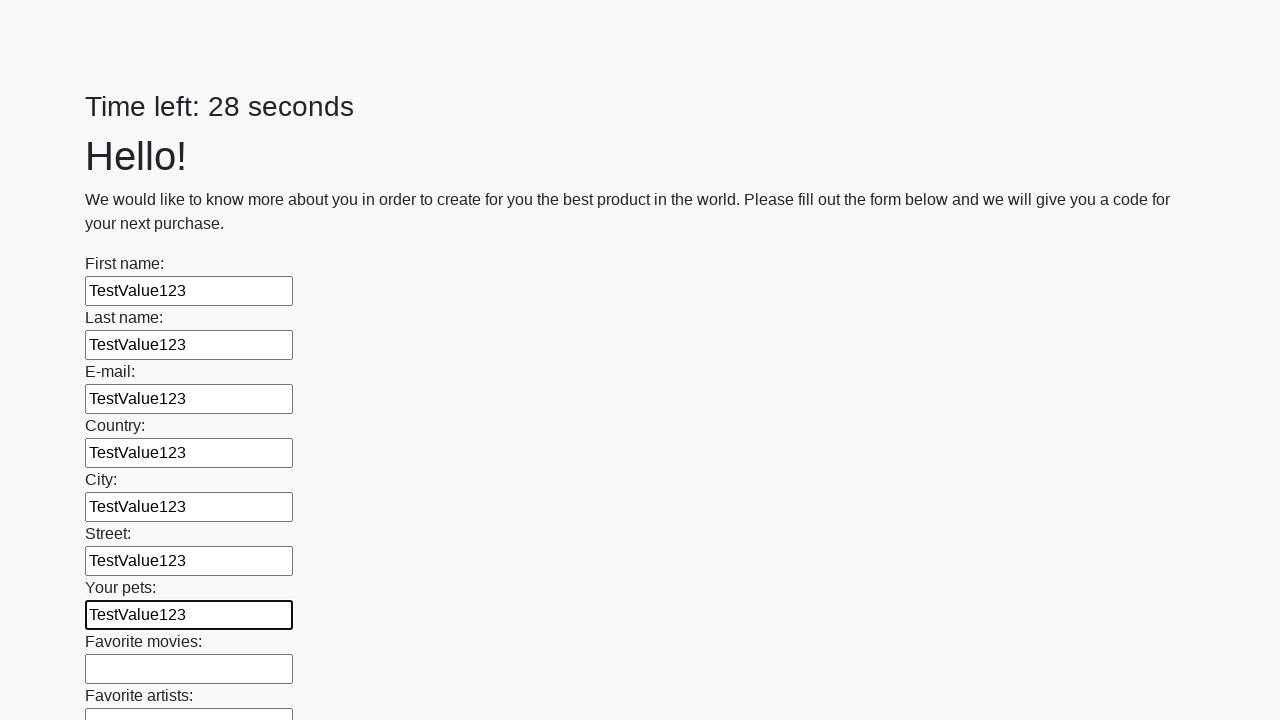

Filled input field with 'TestValue123' on input >> nth=7
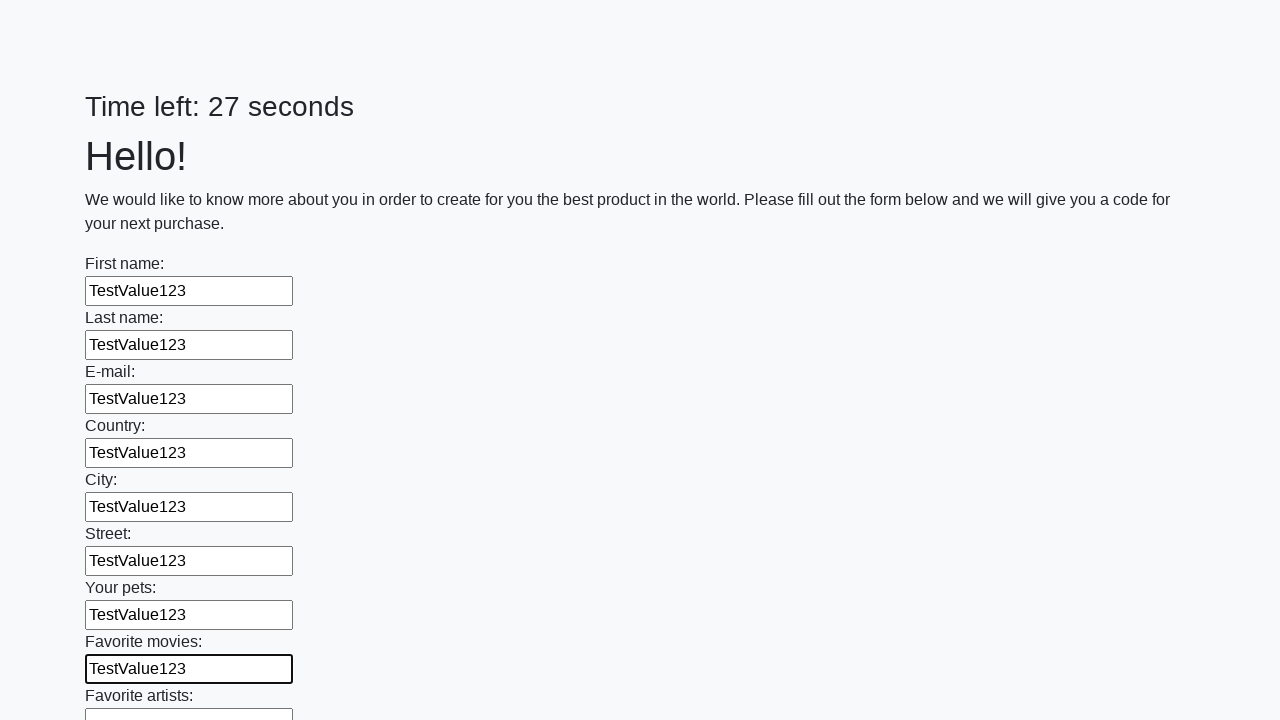

Filled input field with 'TestValue123' on input >> nth=8
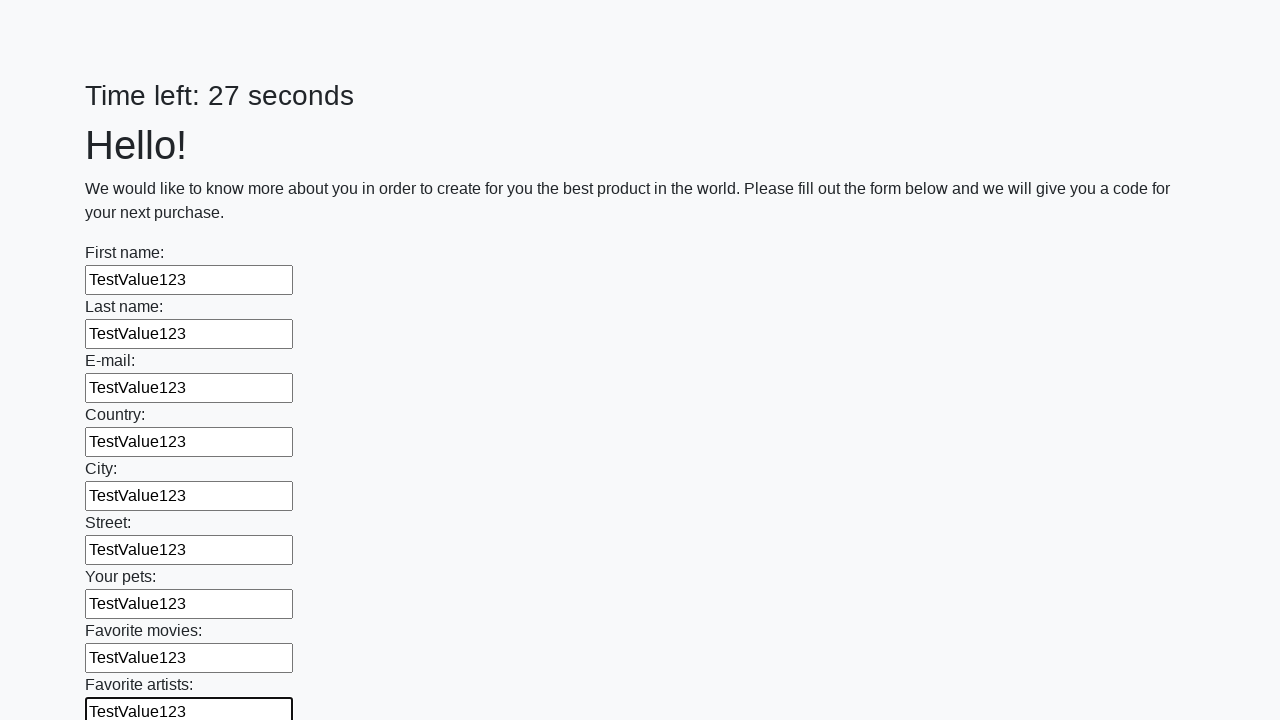

Filled input field with 'TestValue123' on input >> nth=9
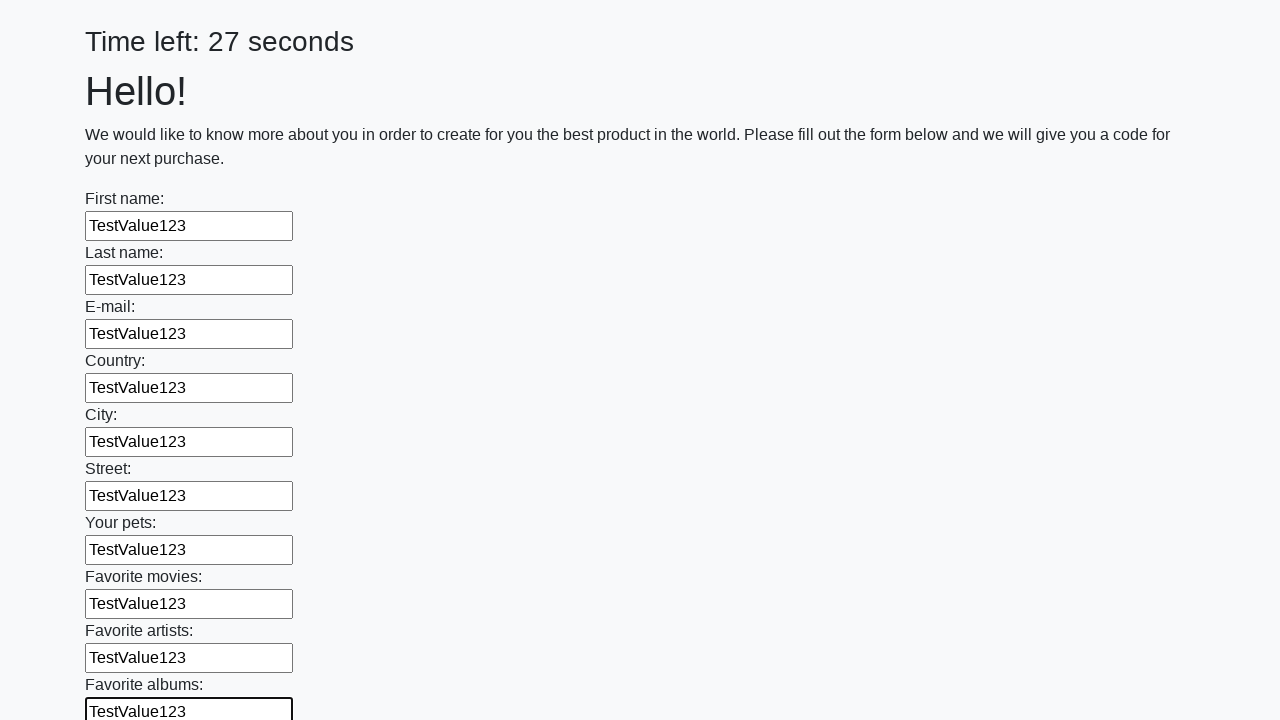

Filled input field with 'TestValue123' on input >> nth=10
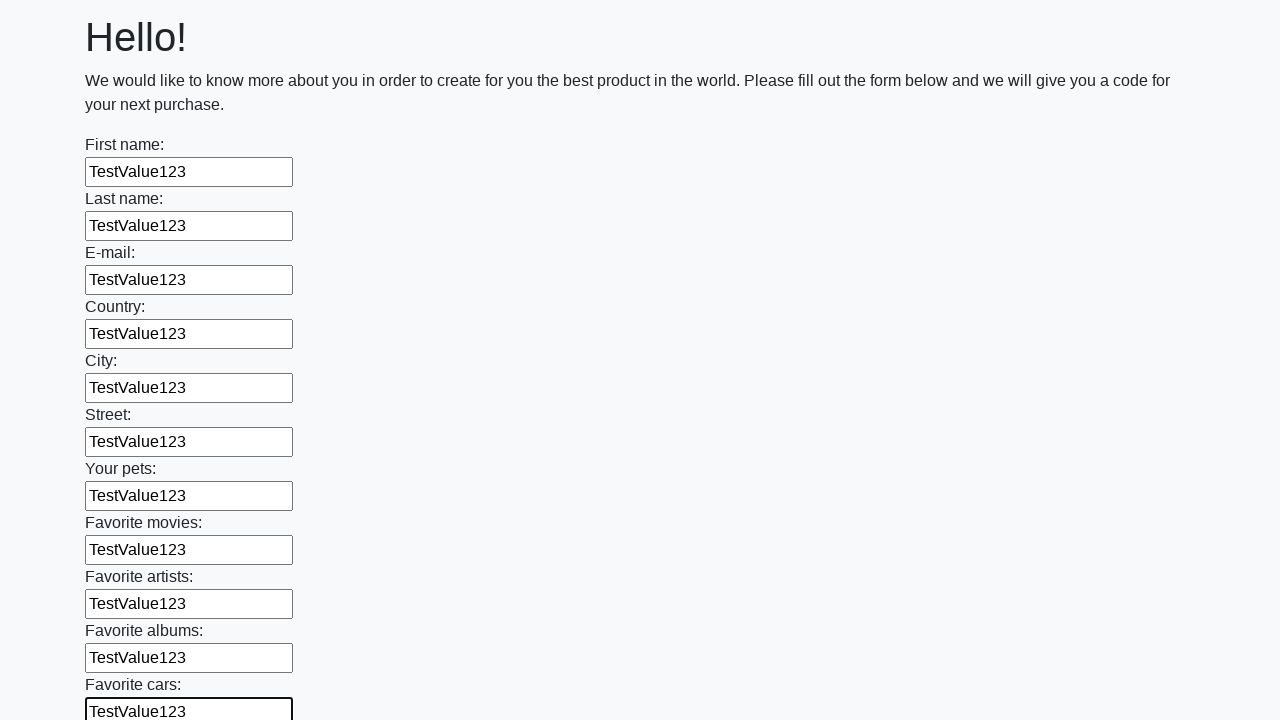

Filled input field with 'TestValue123' on input >> nth=11
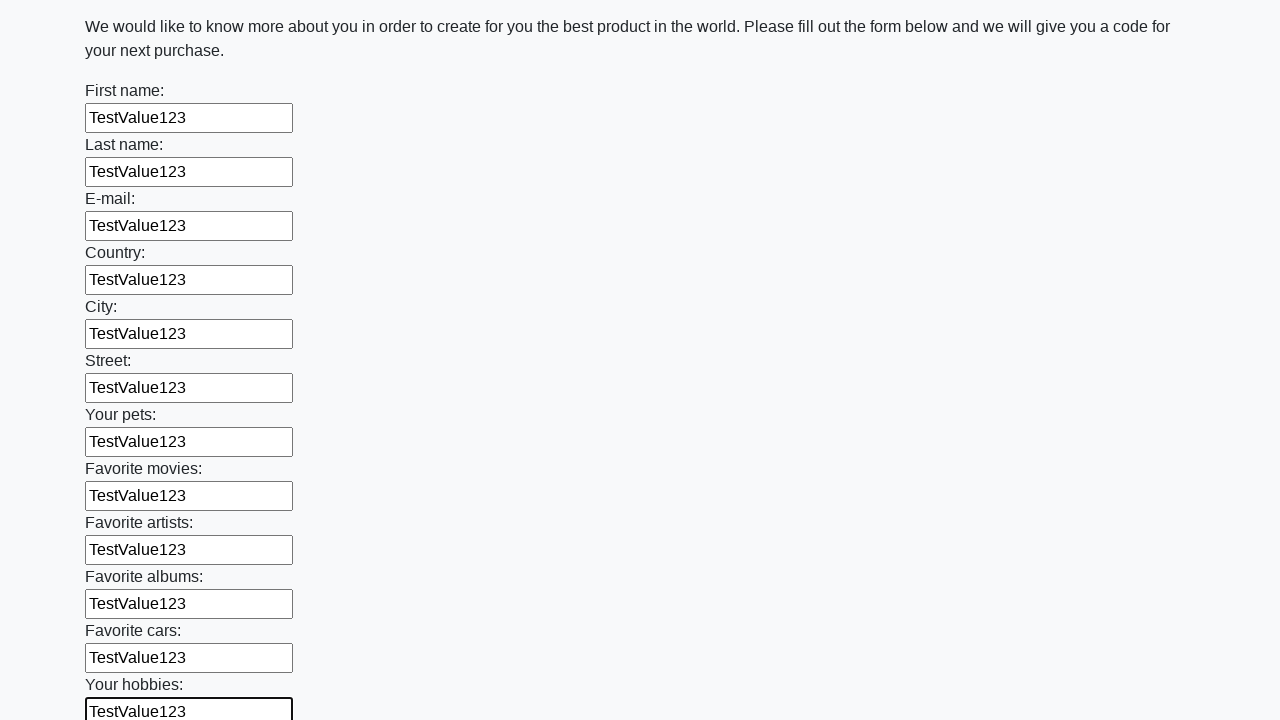

Filled input field with 'TestValue123' on input >> nth=12
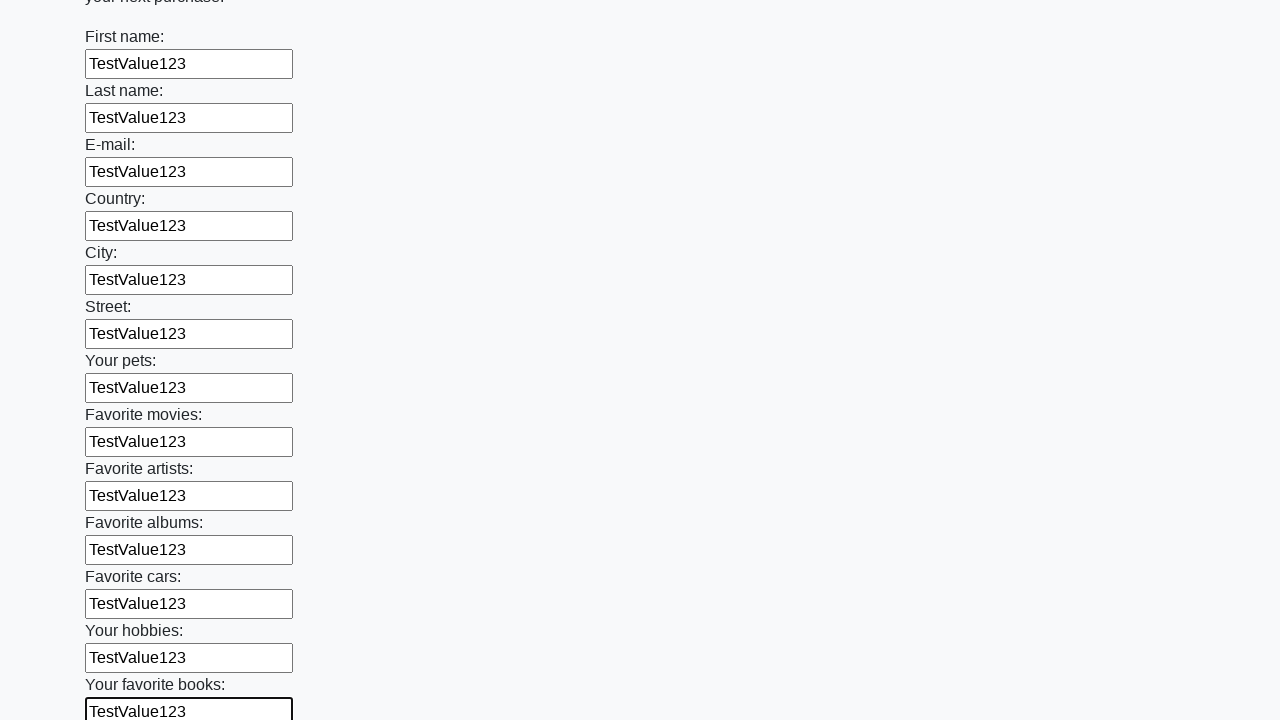

Filled input field with 'TestValue123' on input >> nth=13
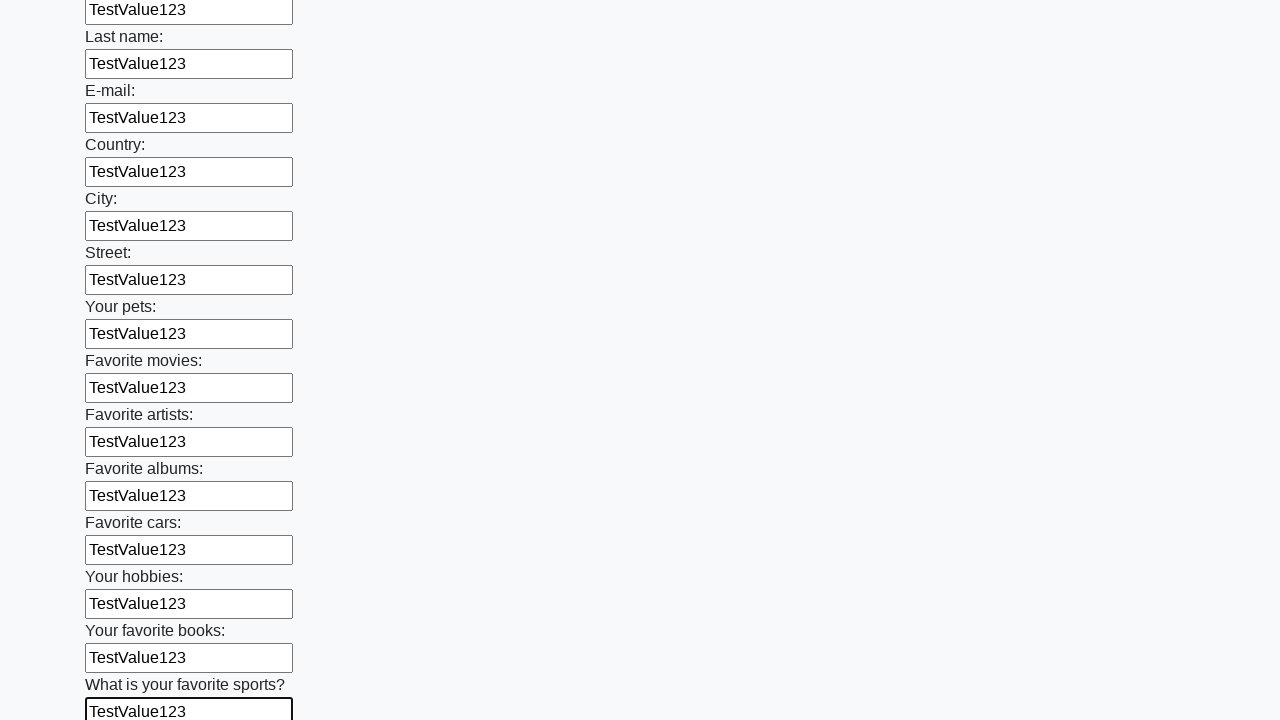

Filled input field with 'TestValue123' on input >> nth=14
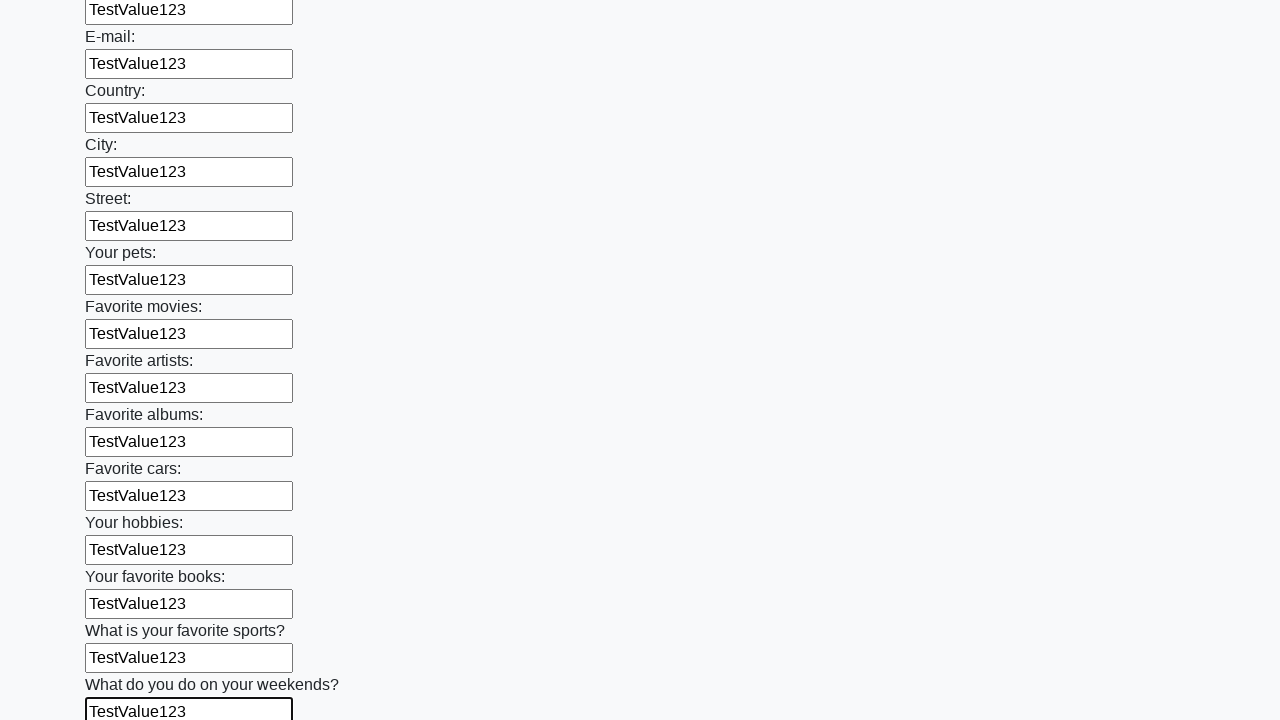

Filled input field with 'TestValue123' on input >> nth=15
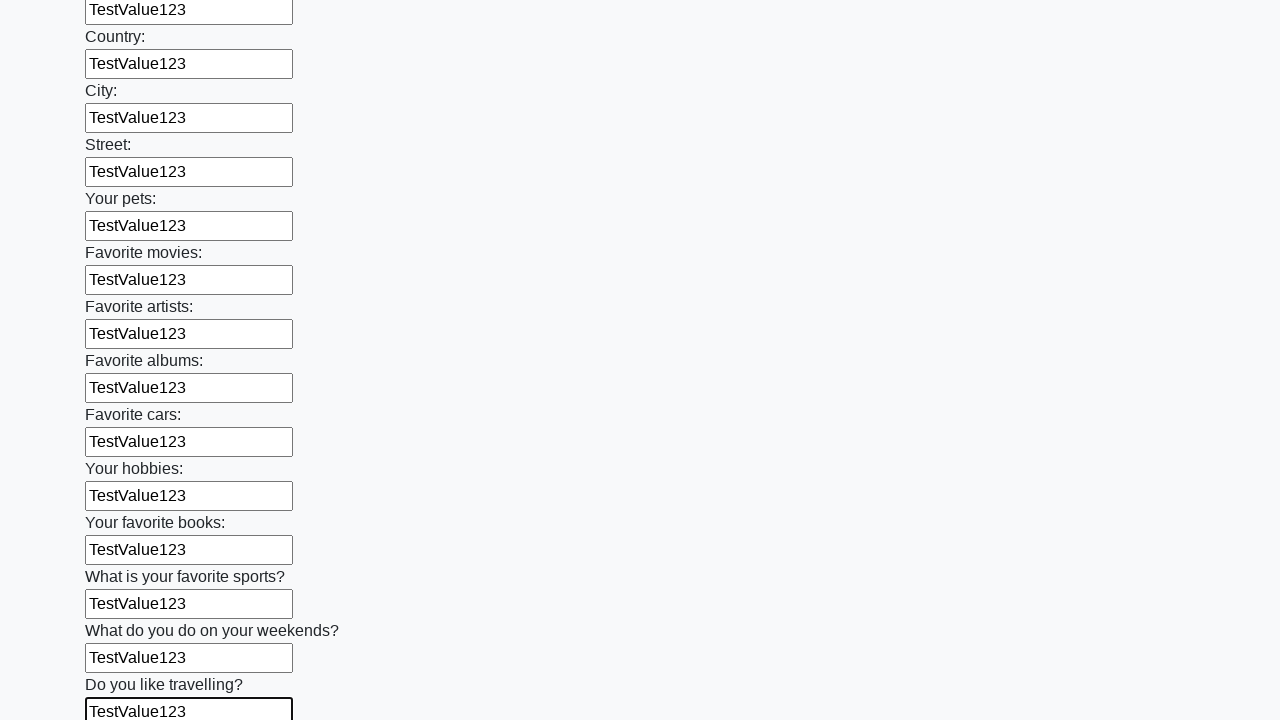

Filled input field with 'TestValue123' on input >> nth=16
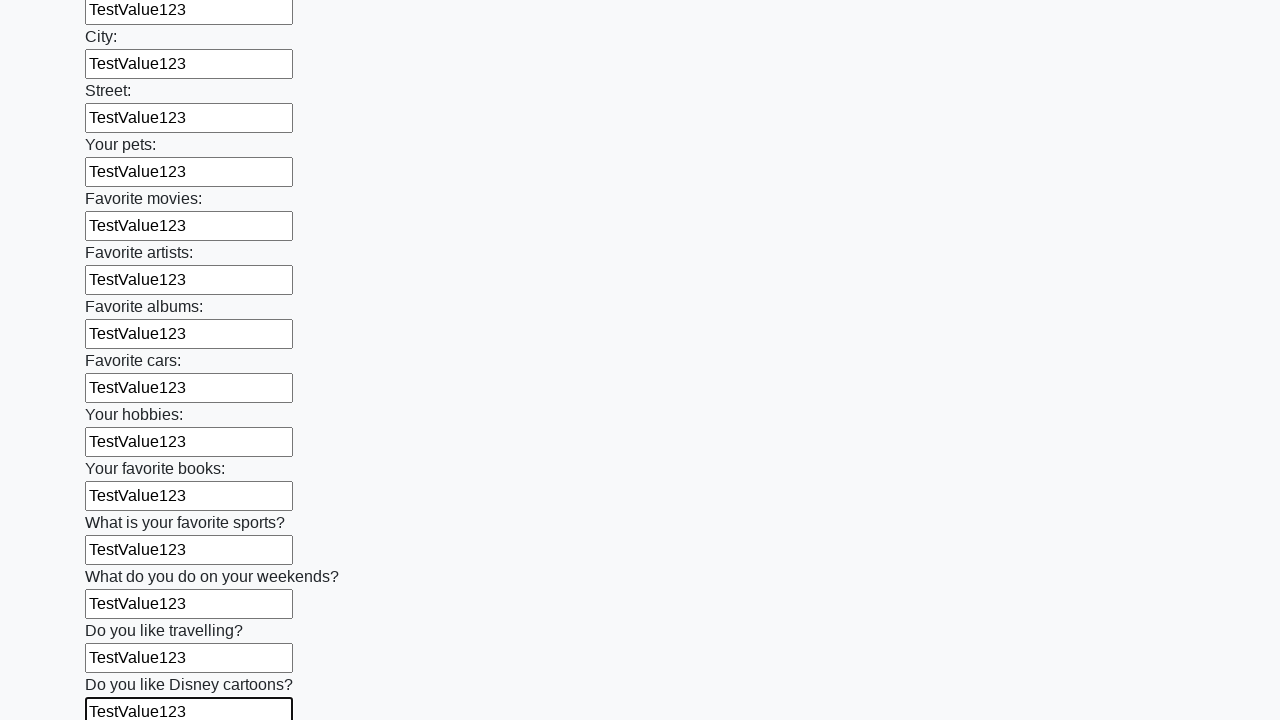

Filled input field with 'TestValue123' on input >> nth=17
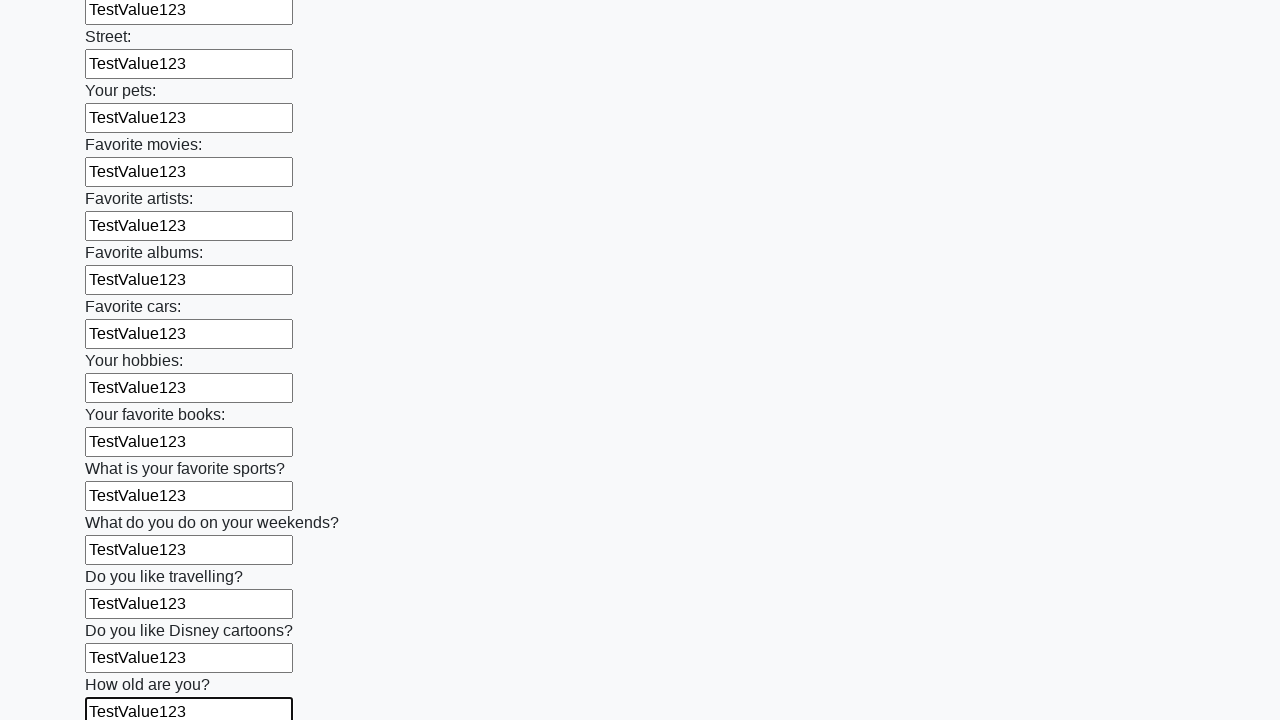

Filled input field with 'TestValue123' on input >> nth=18
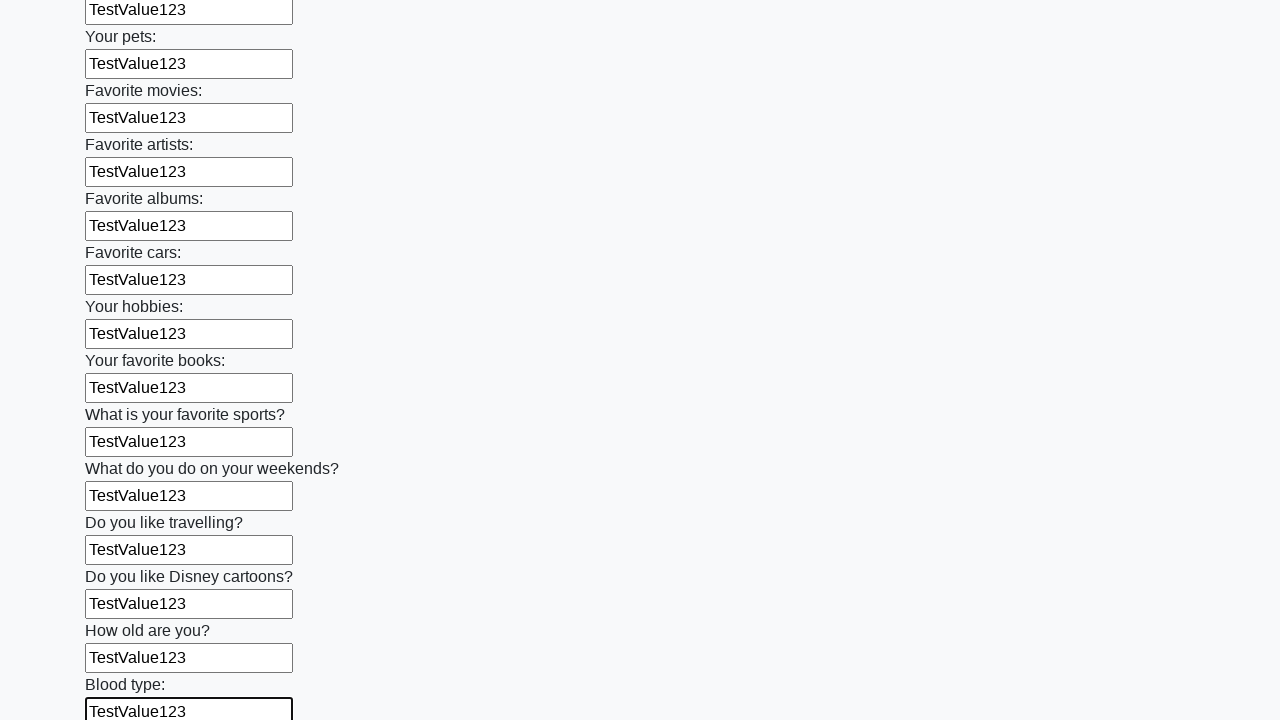

Filled input field with 'TestValue123' on input >> nth=19
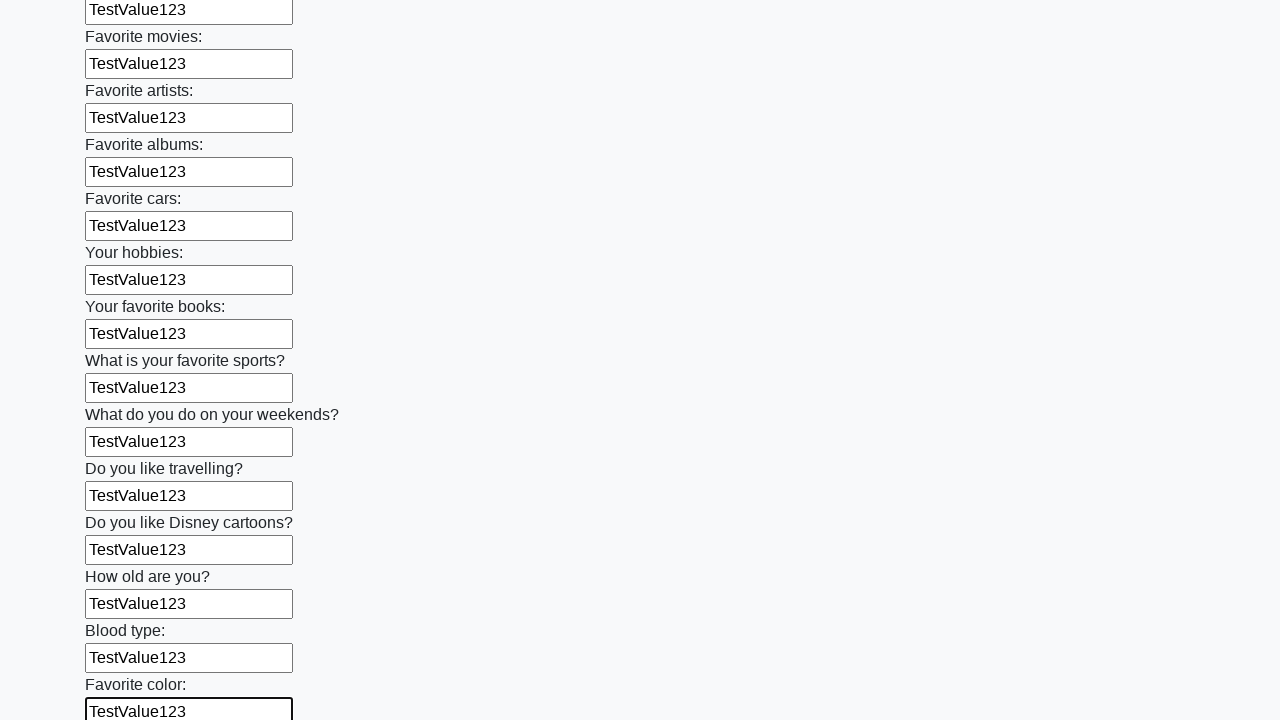

Filled input field with 'TestValue123' on input >> nth=20
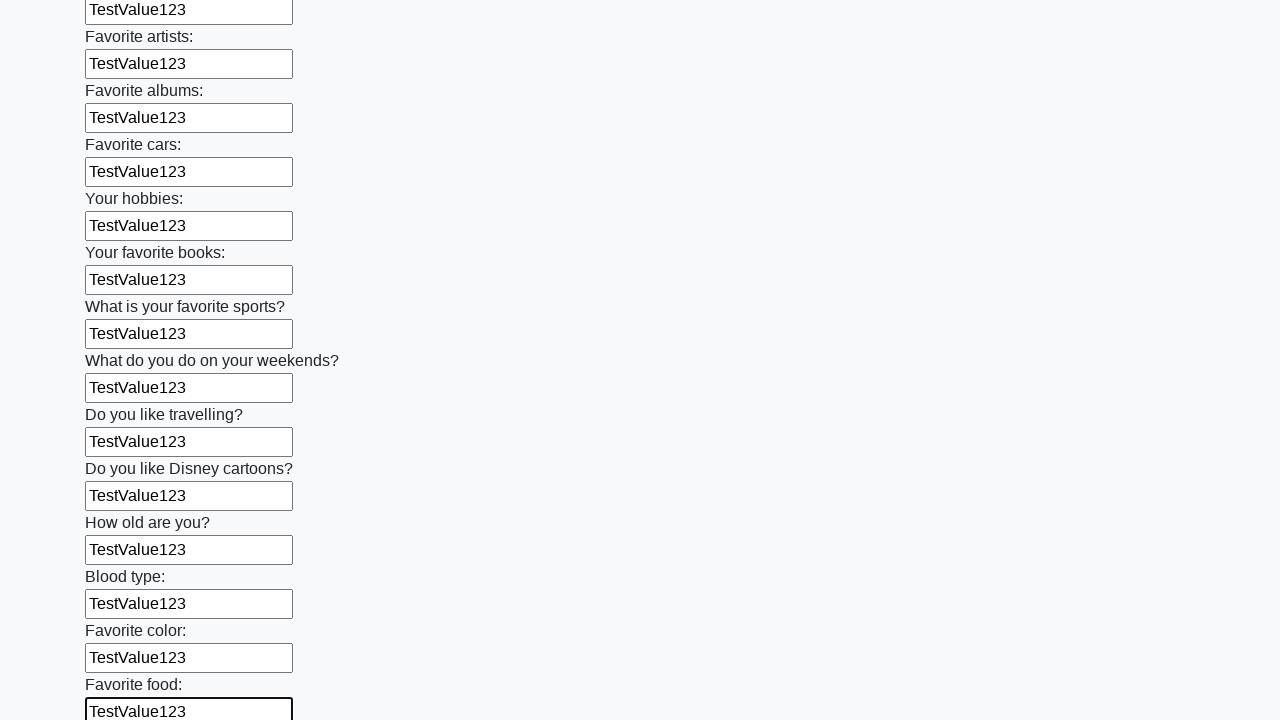

Filled input field with 'TestValue123' on input >> nth=21
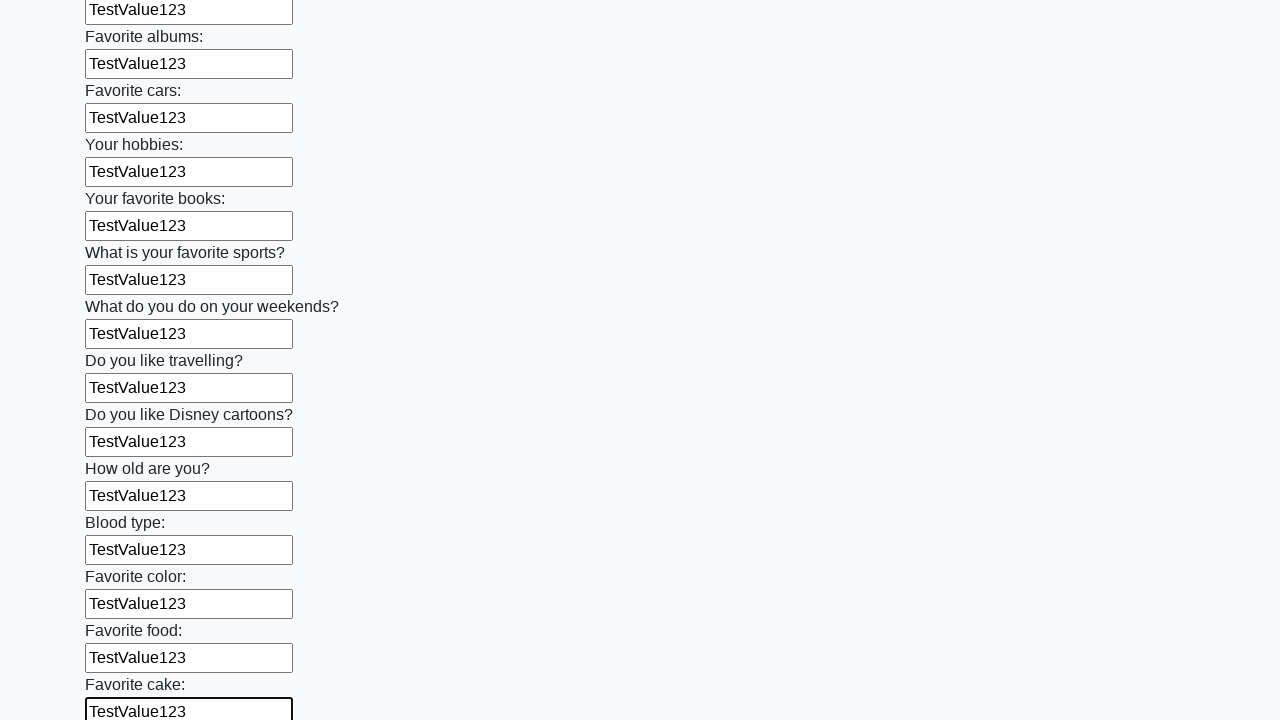

Filled input field with 'TestValue123' on input >> nth=22
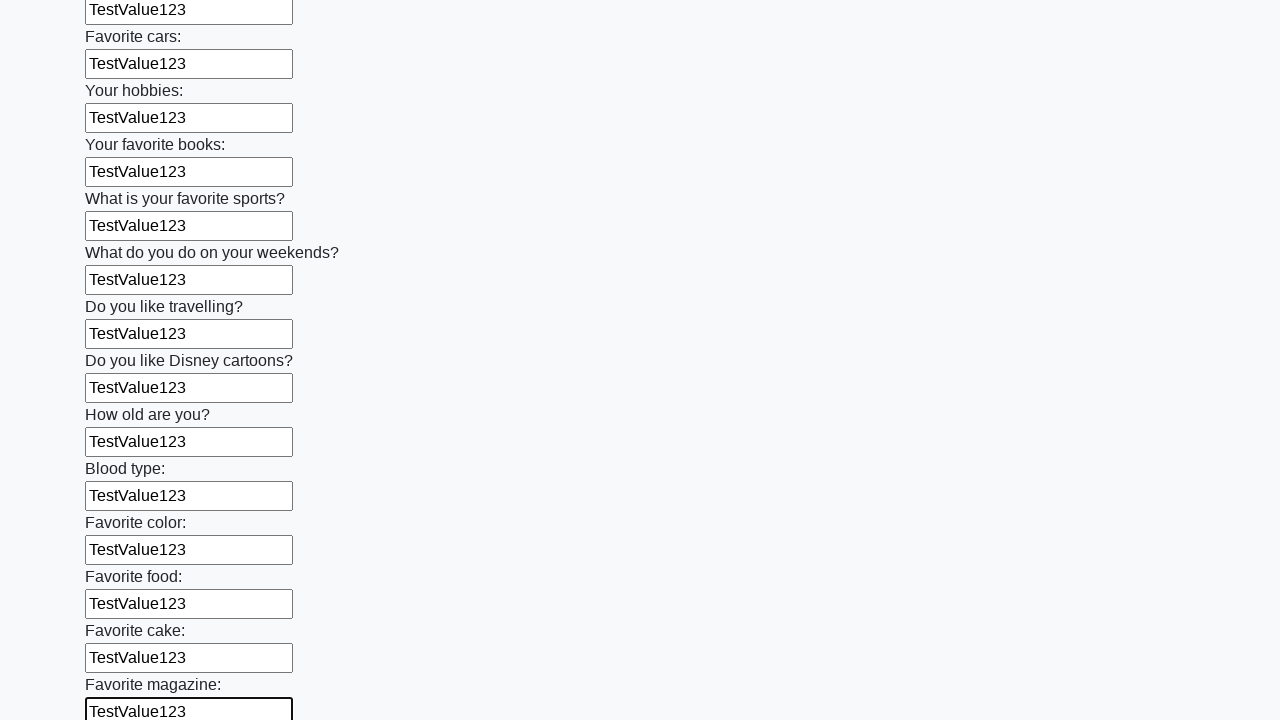

Filled input field with 'TestValue123' on input >> nth=23
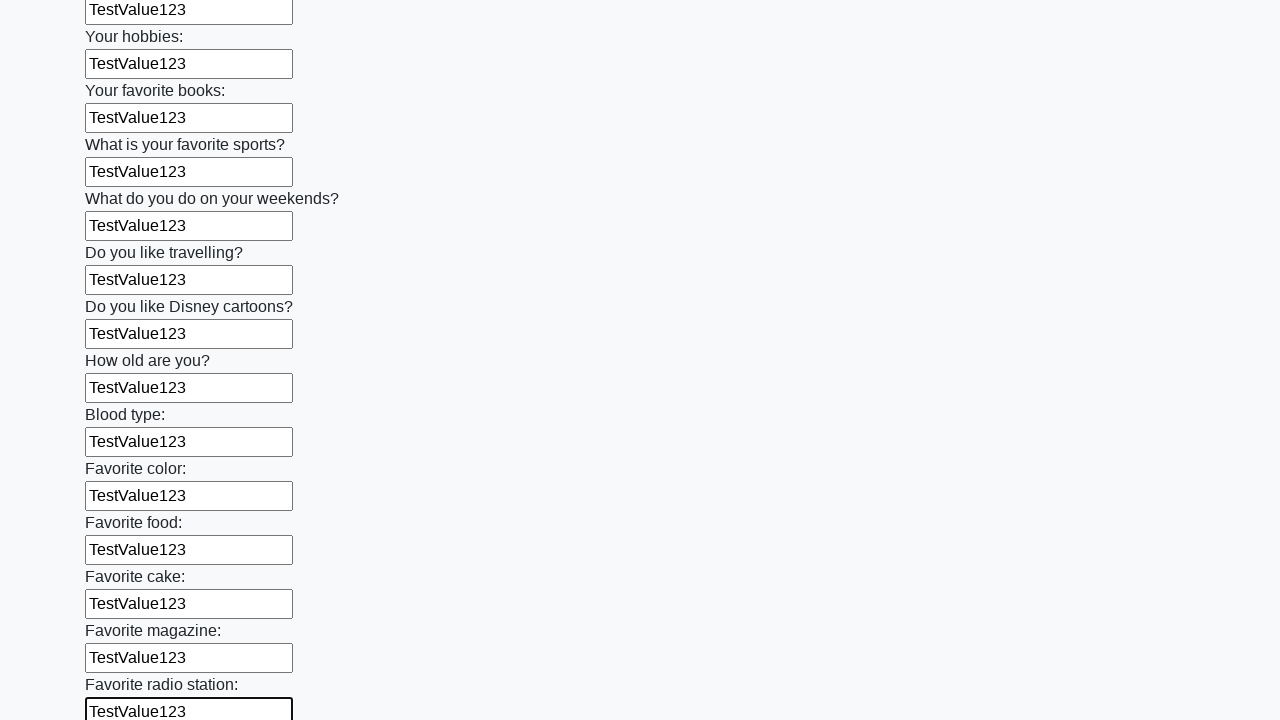

Filled input field with 'TestValue123' on input >> nth=24
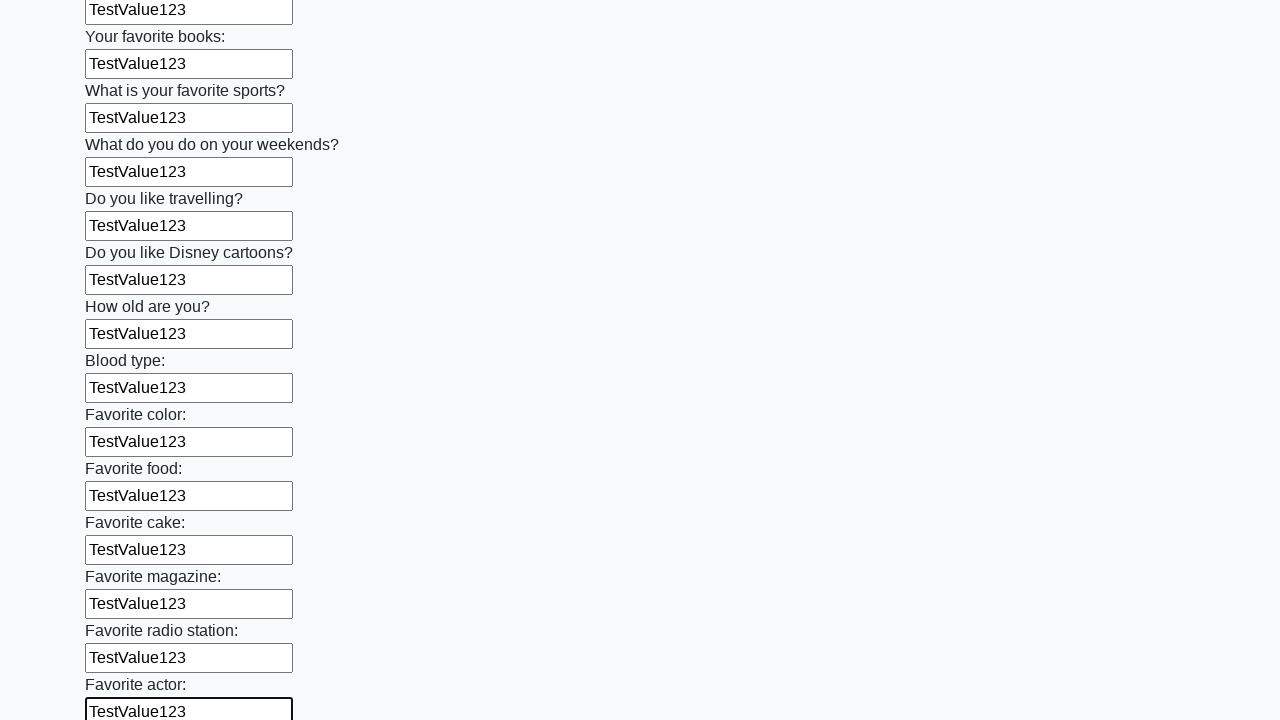

Filled input field with 'TestValue123' on input >> nth=25
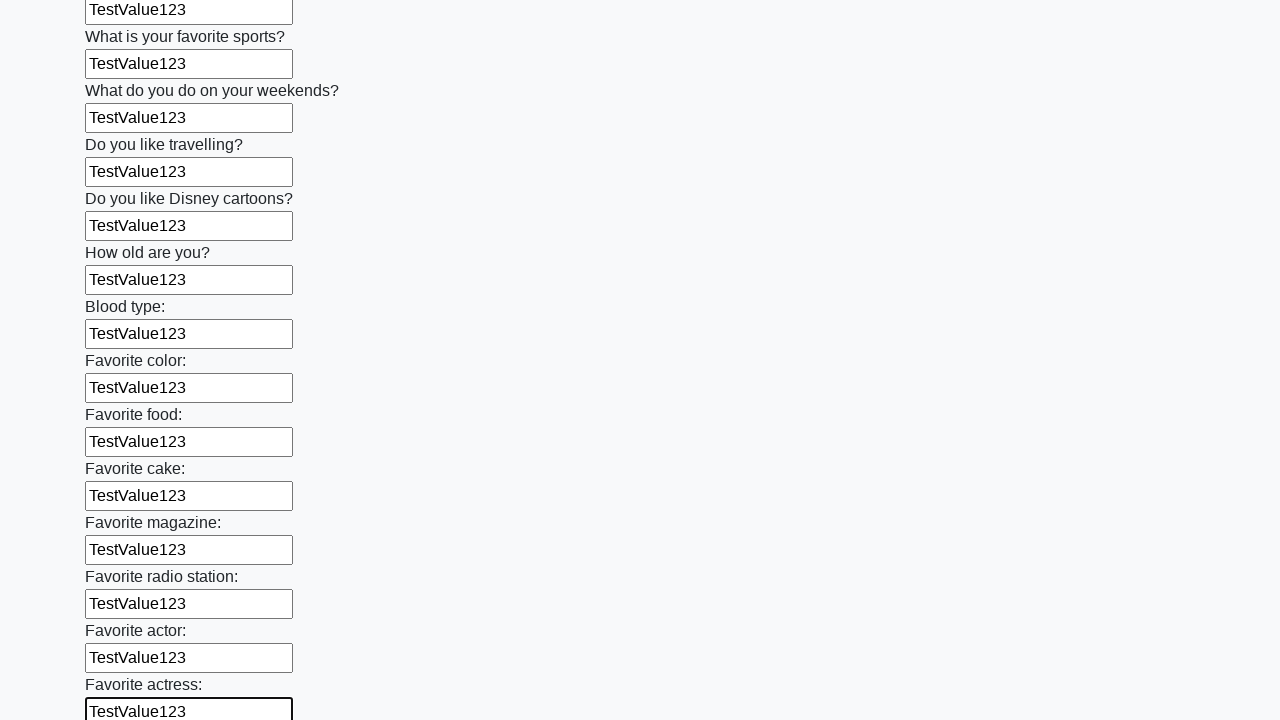

Filled input field with 'TestValue123' on input >> nth=26
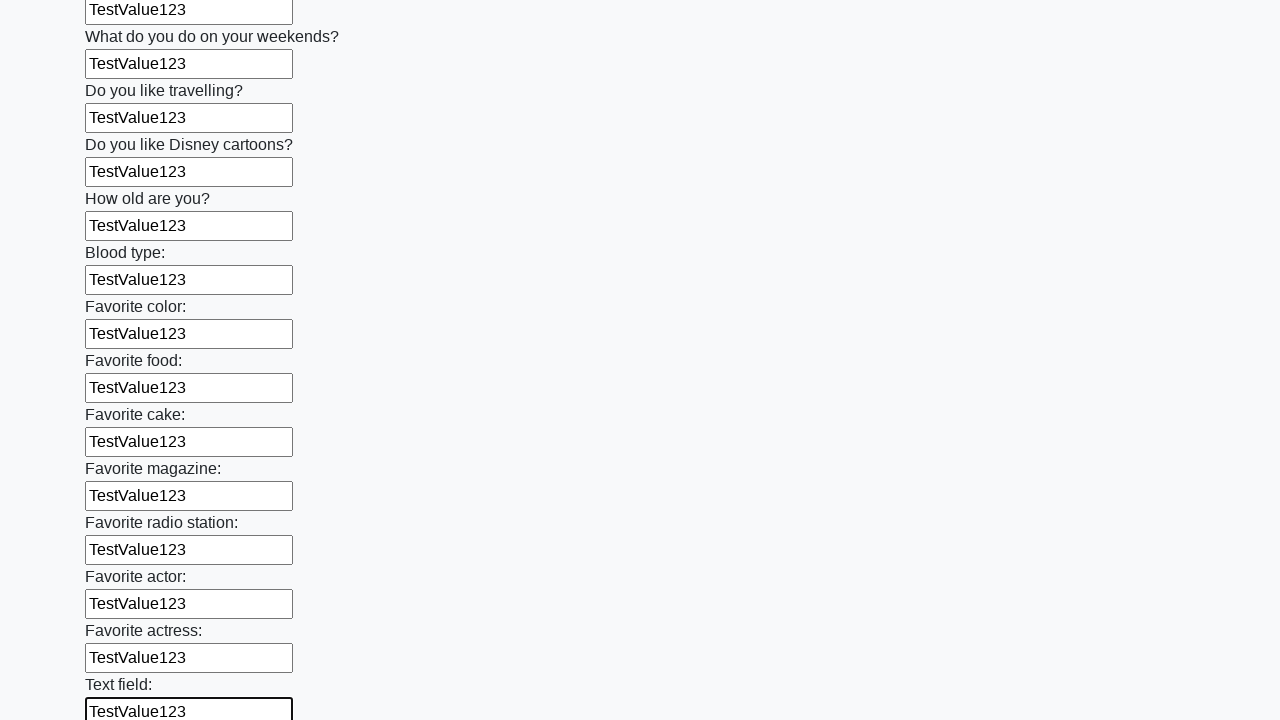

Filled input field with 'TestValue123' on input >> nth=27
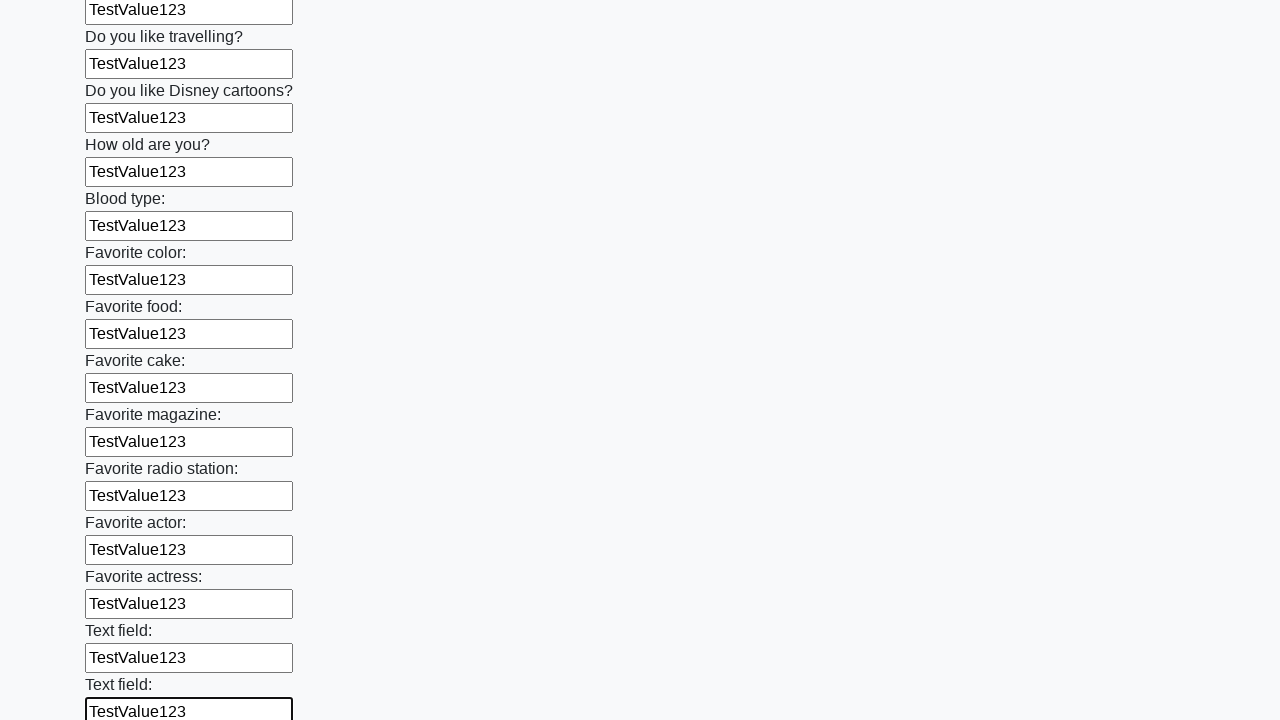

Filled input field with 'TestValue123' on input >> nth=28
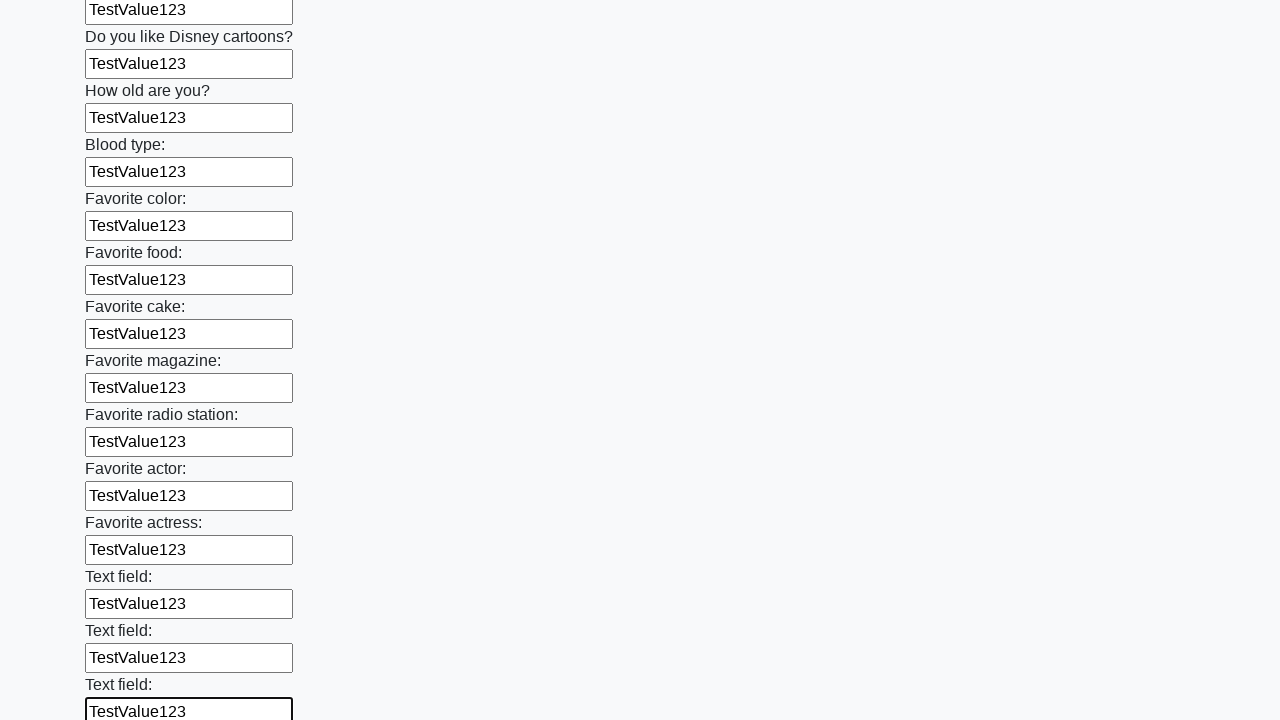

Filled input field with 'TestValue123' on input >> nth=29
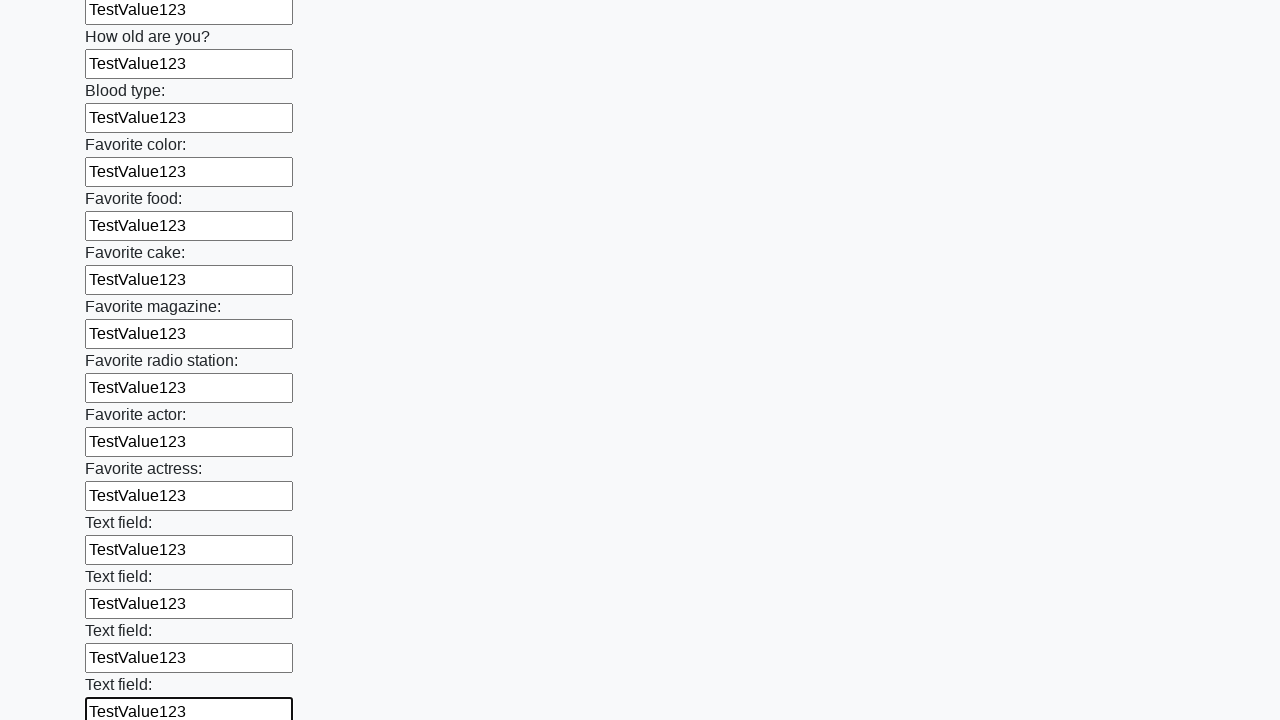

Filled input field with 'TestValue123' on input >> nth=30
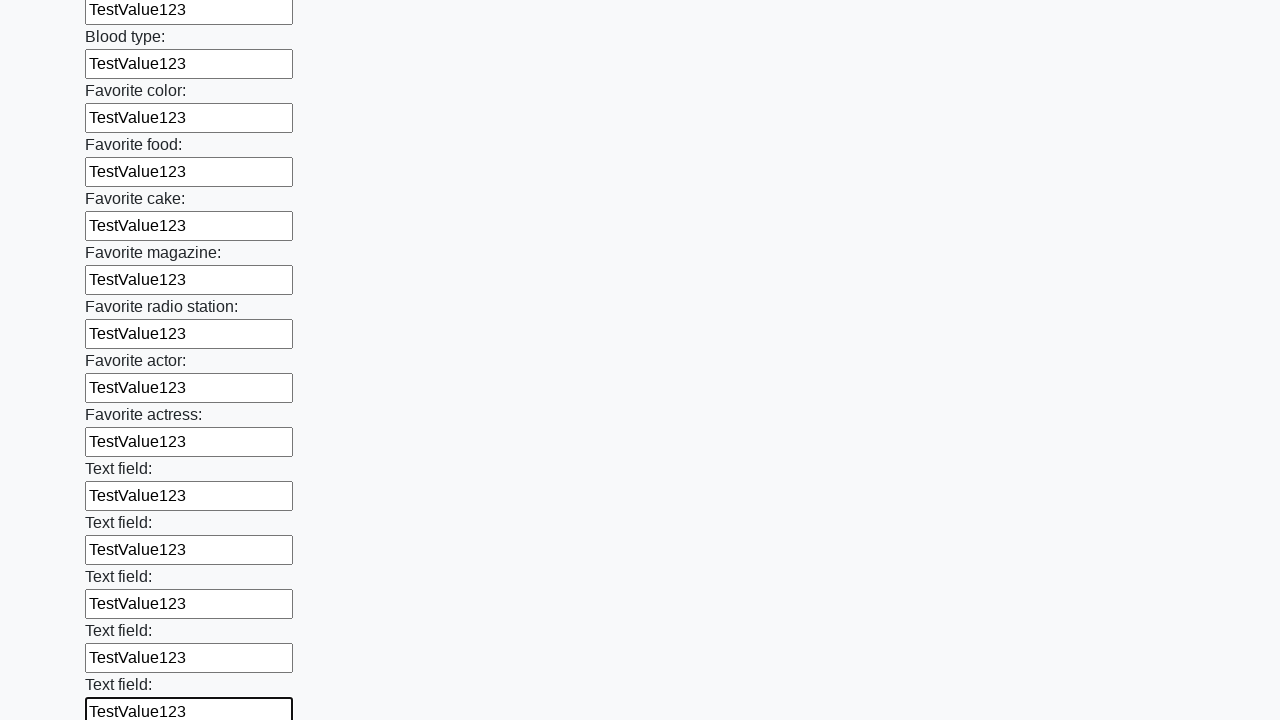

Filled input field with 'TestValue123' on input >> nth=31
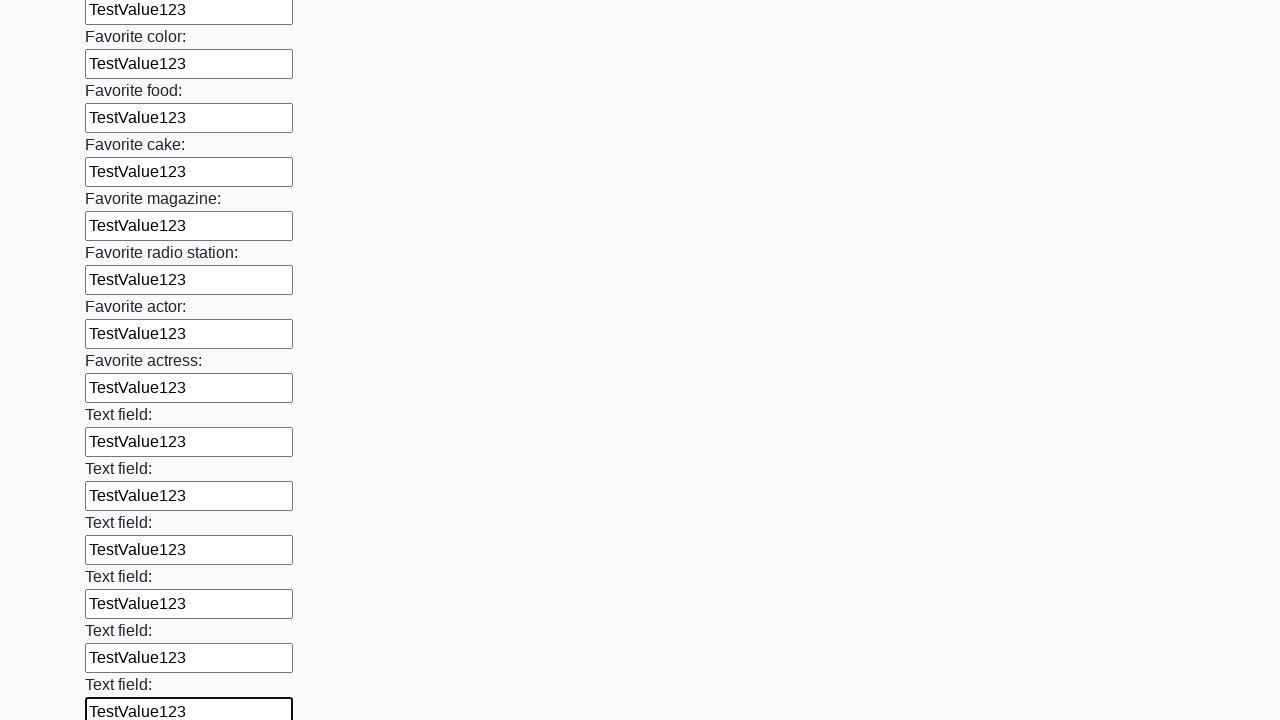

Filled input field with 'TestValue123' on input >> nth=32
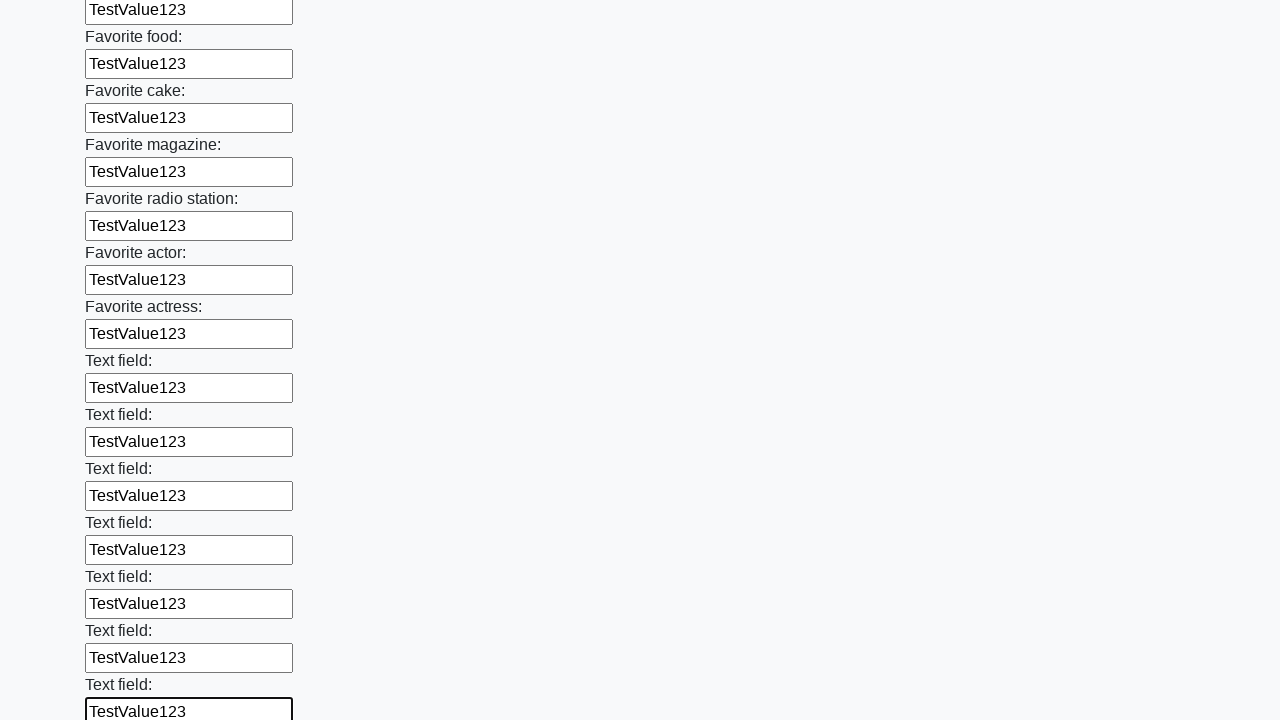

Filled input field with 'TestValue123' on input >> nth=33
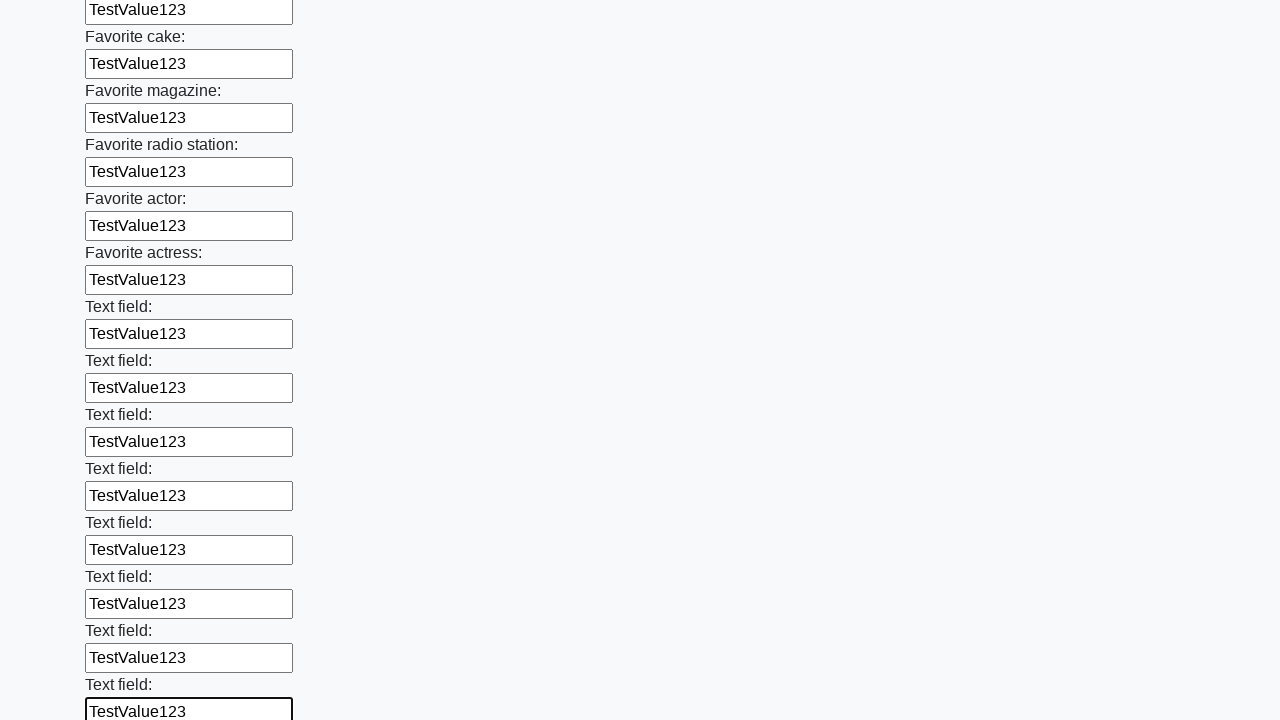

Filled input field with 'TestValue123' on input >> nth=34
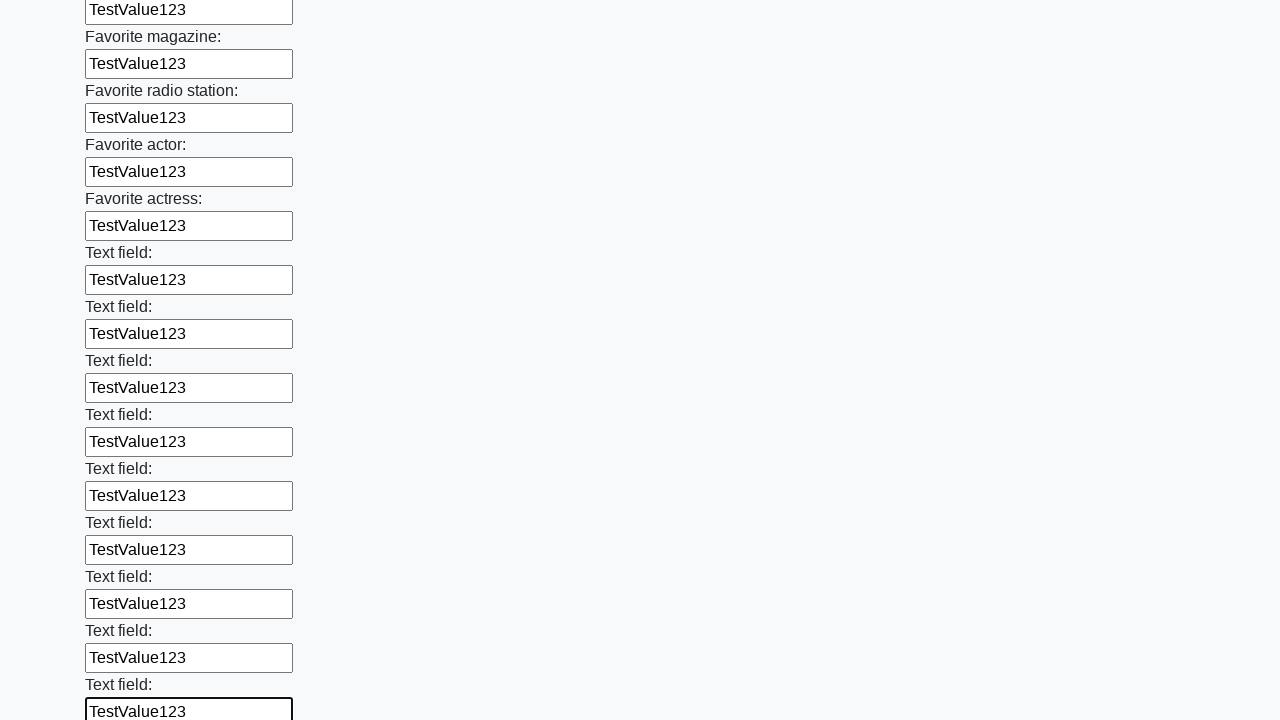

Filled input field with 'TestValue123' on input >> nth=35
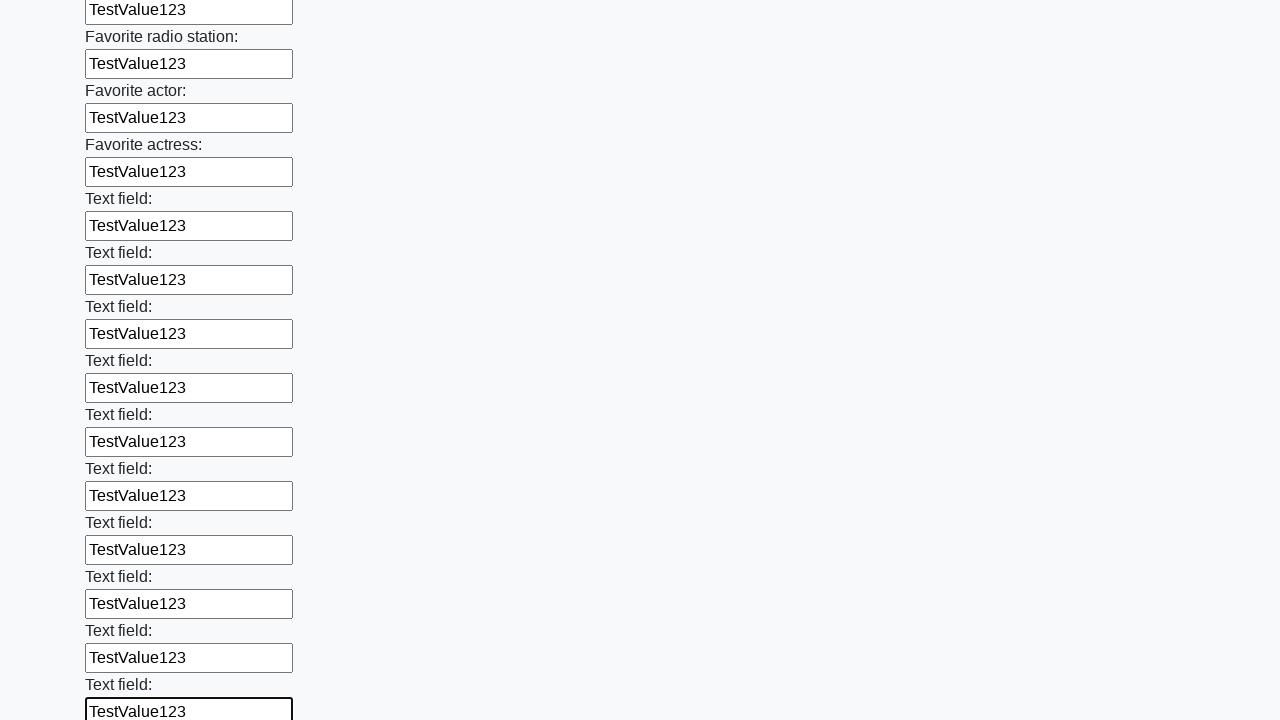

Filled input field with 'TestValue123' on input >> nth=36
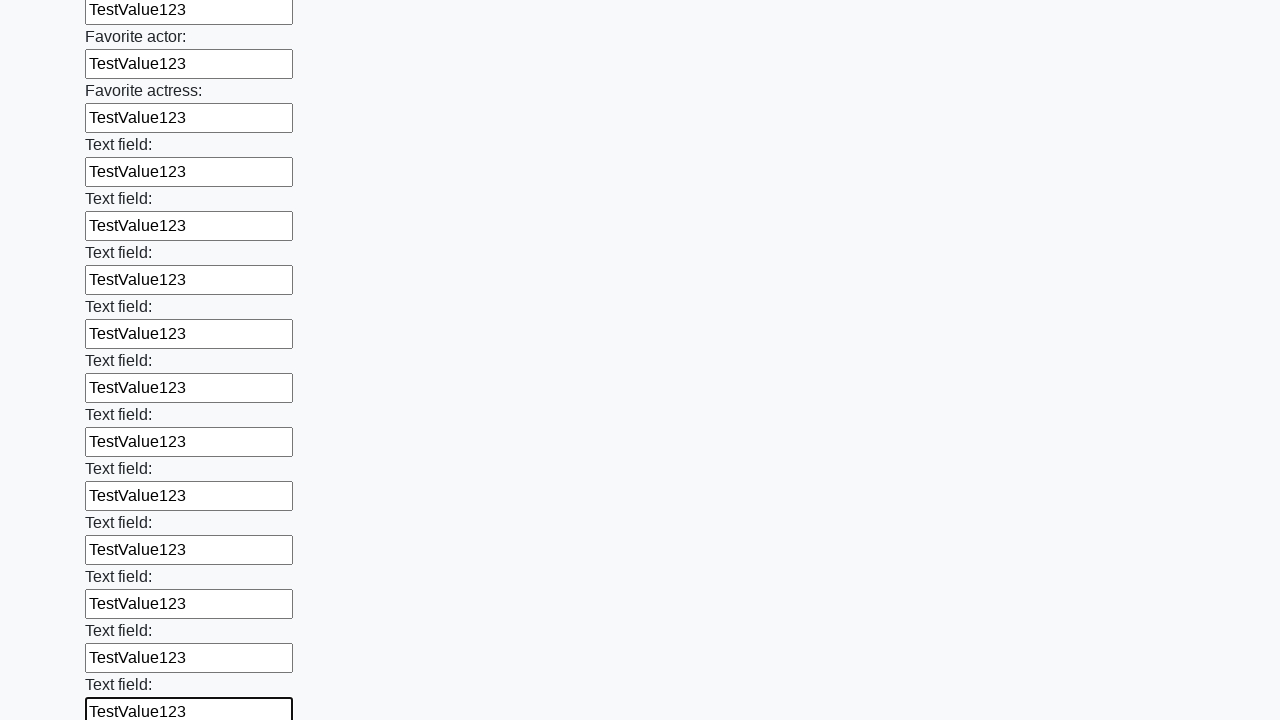

Filled input field with 'TestValue123' on input >> nth=37
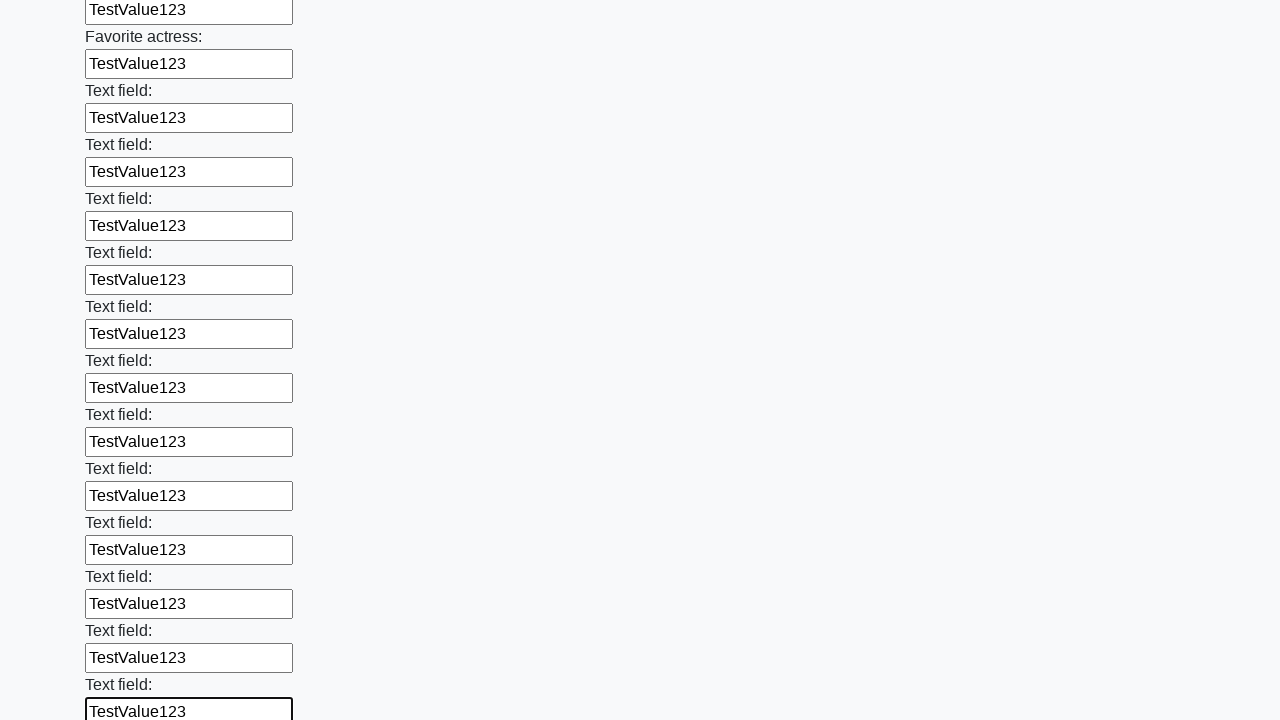

Filled input field with 'TestValue123' on input >> nth=38
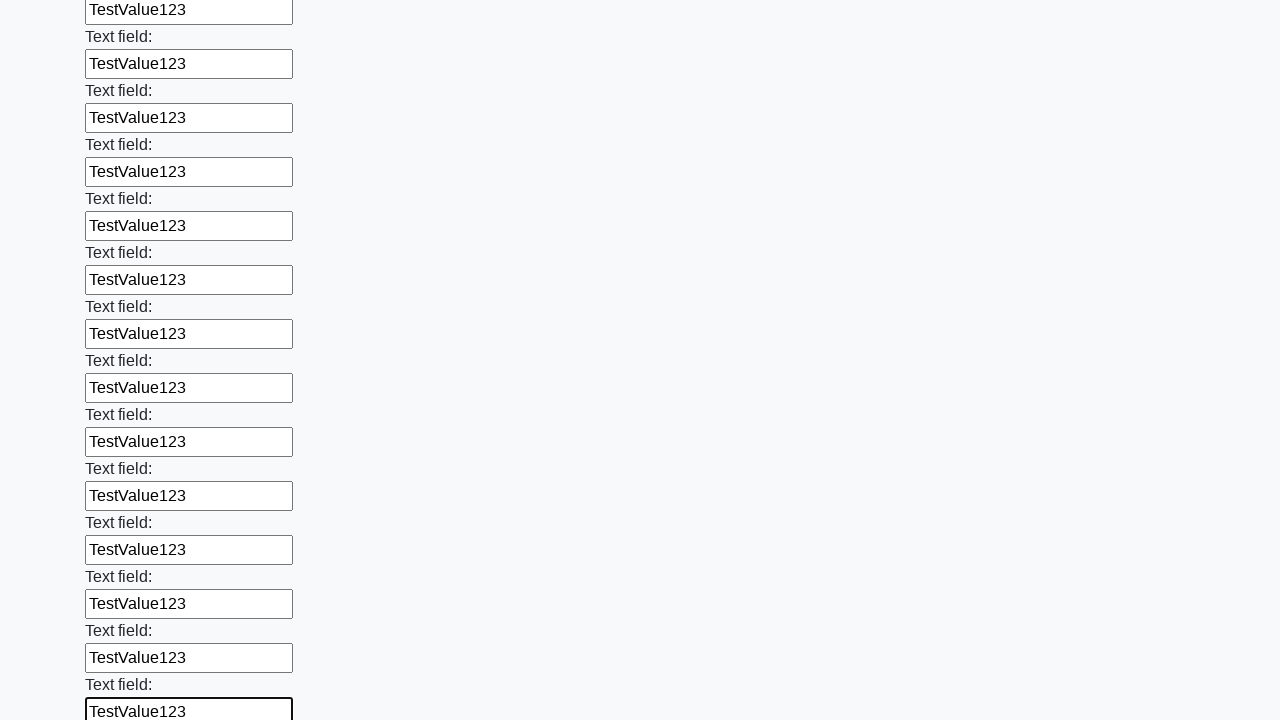

Filled input field with 'TestValue123' on input >> nth=39
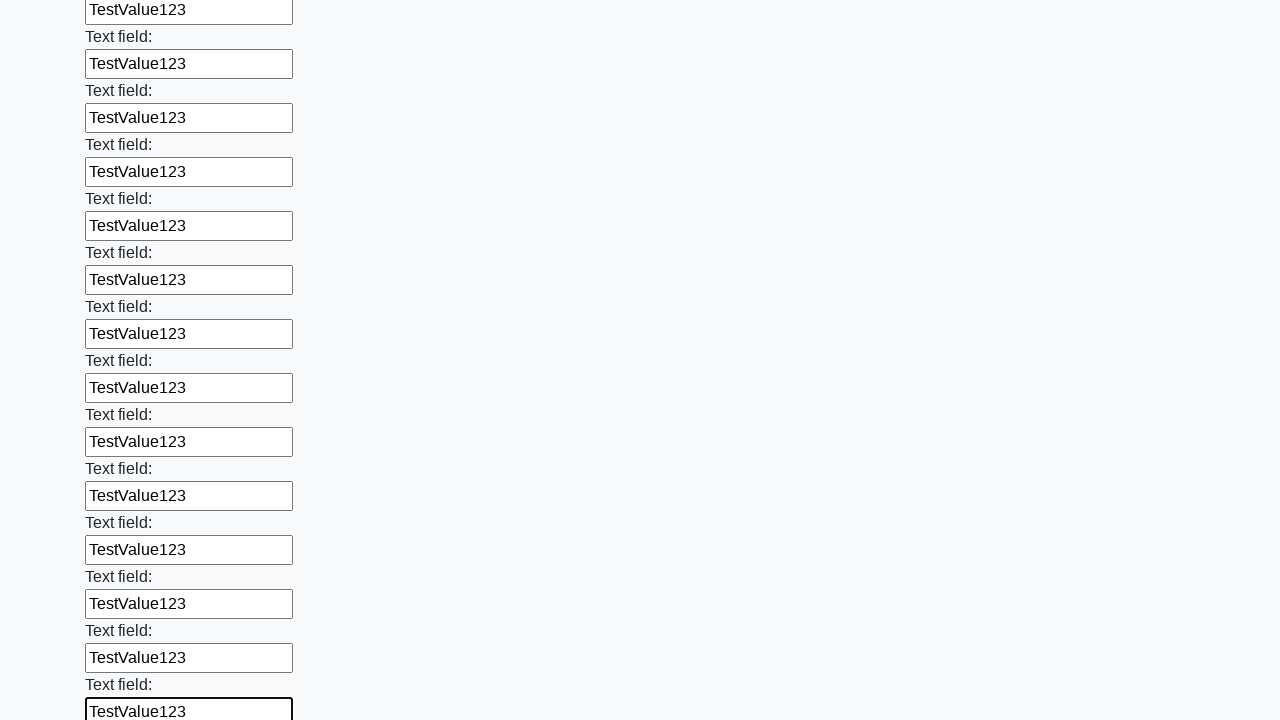

Filled input field with 'TestValue123' on input >> nth=40
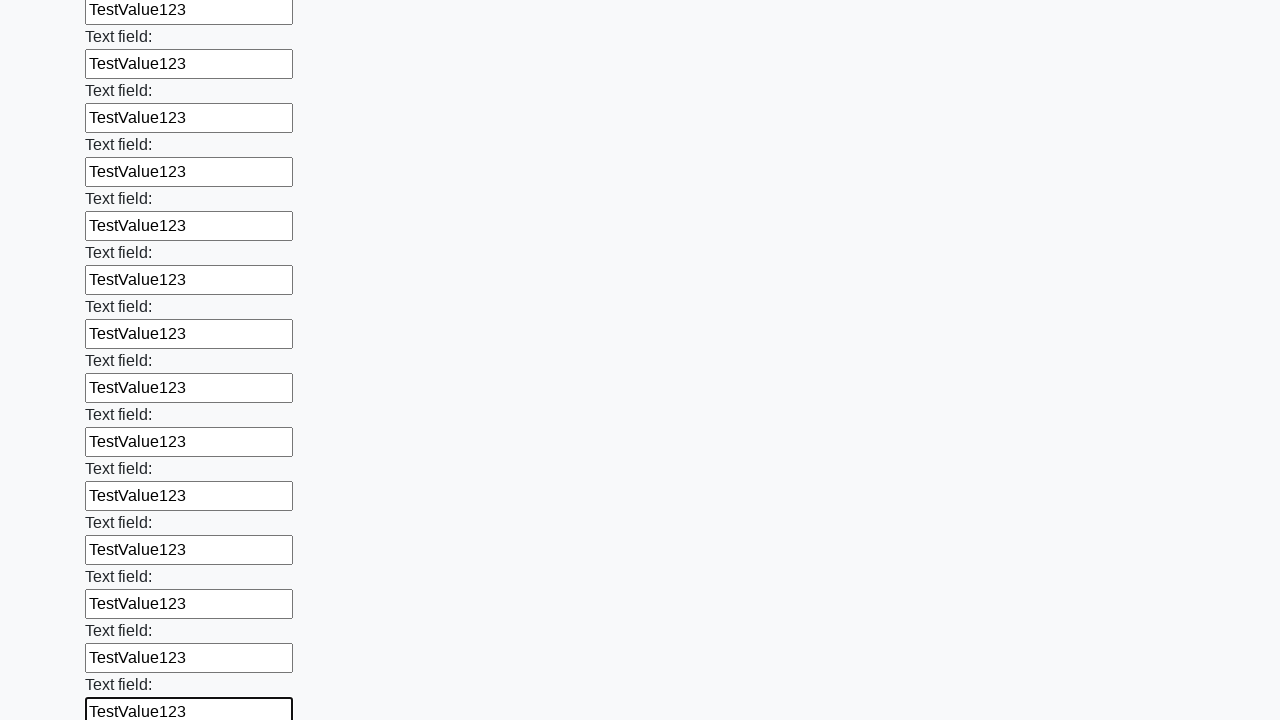

Filled input field with 'TestValue123' on input >> nth=41
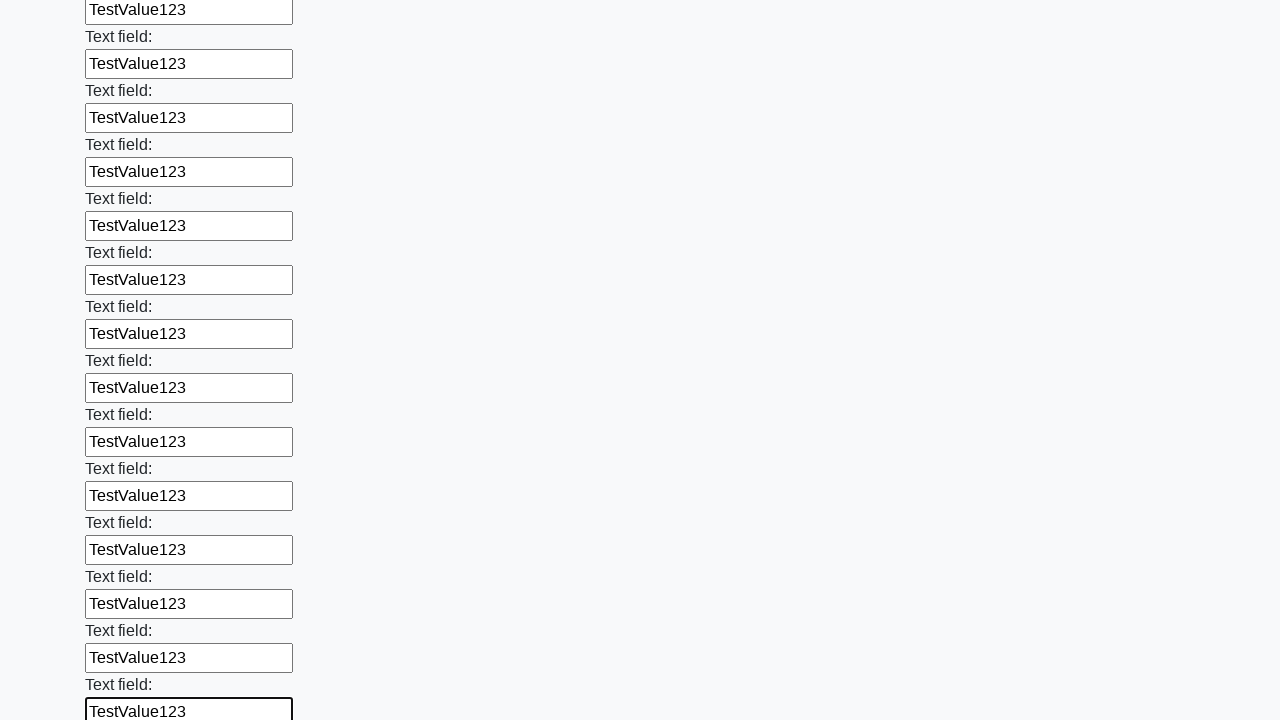

Filled input field with 'TestValue123' on input >> nth=42
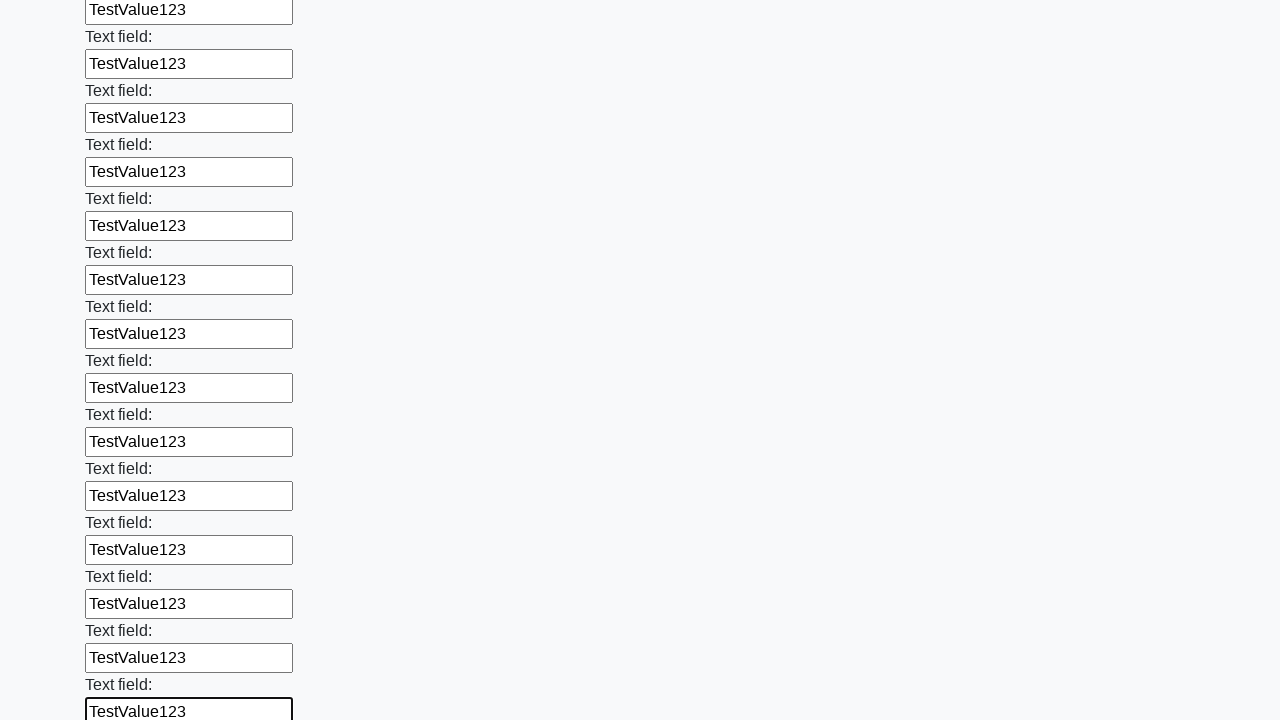

Filled input field with 'TestValue123' on input >> nth=43
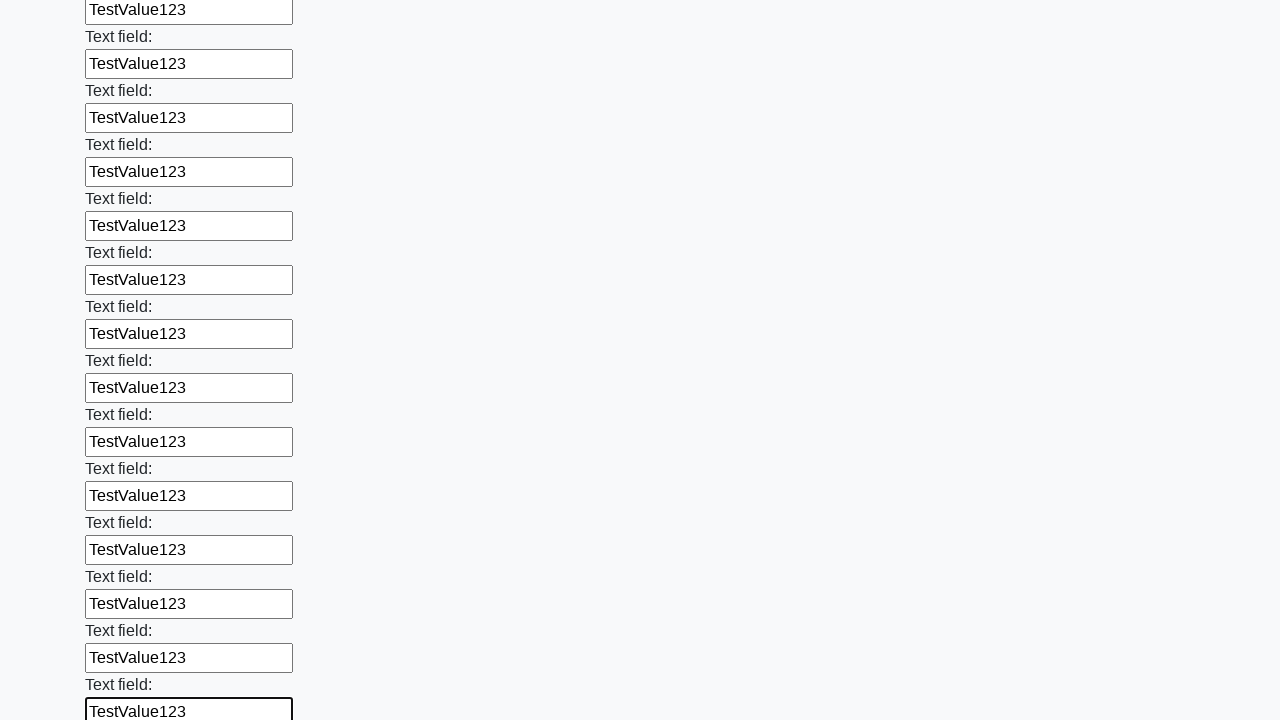

Filled input field with 'TestValue123' on input >> nth=44
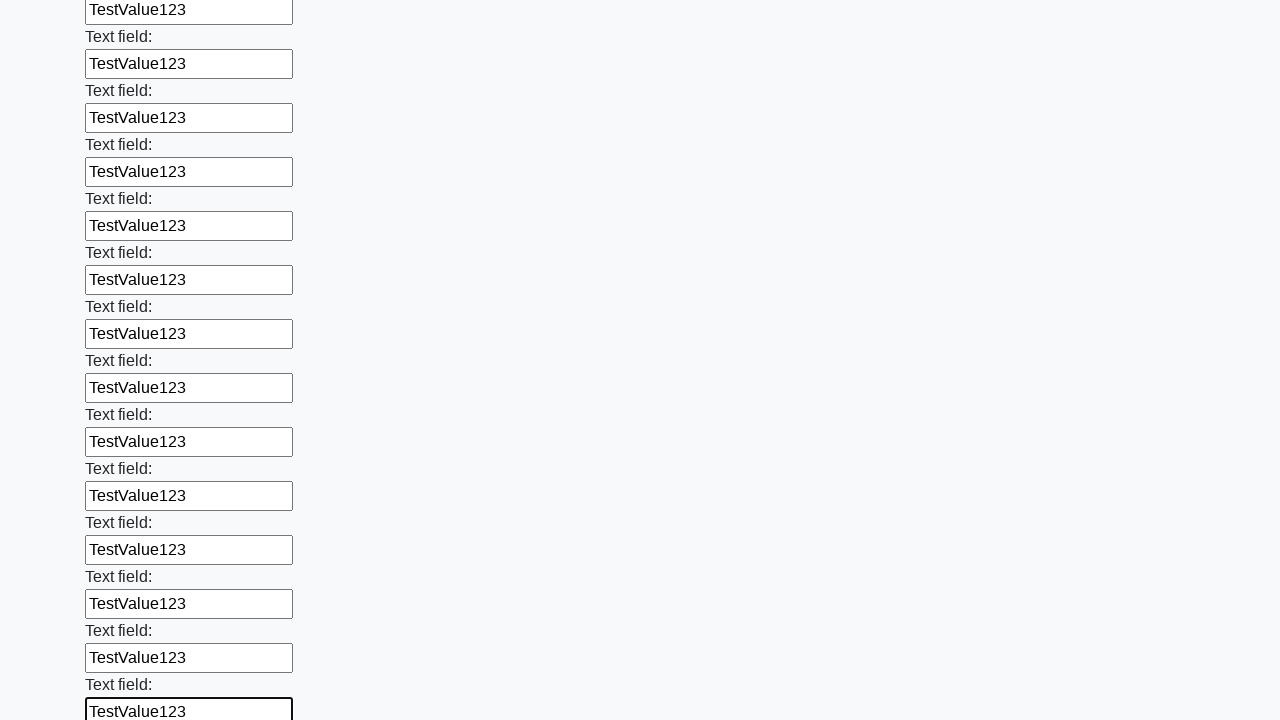

Filled input field with 'TestValue123' on input >> nth=45
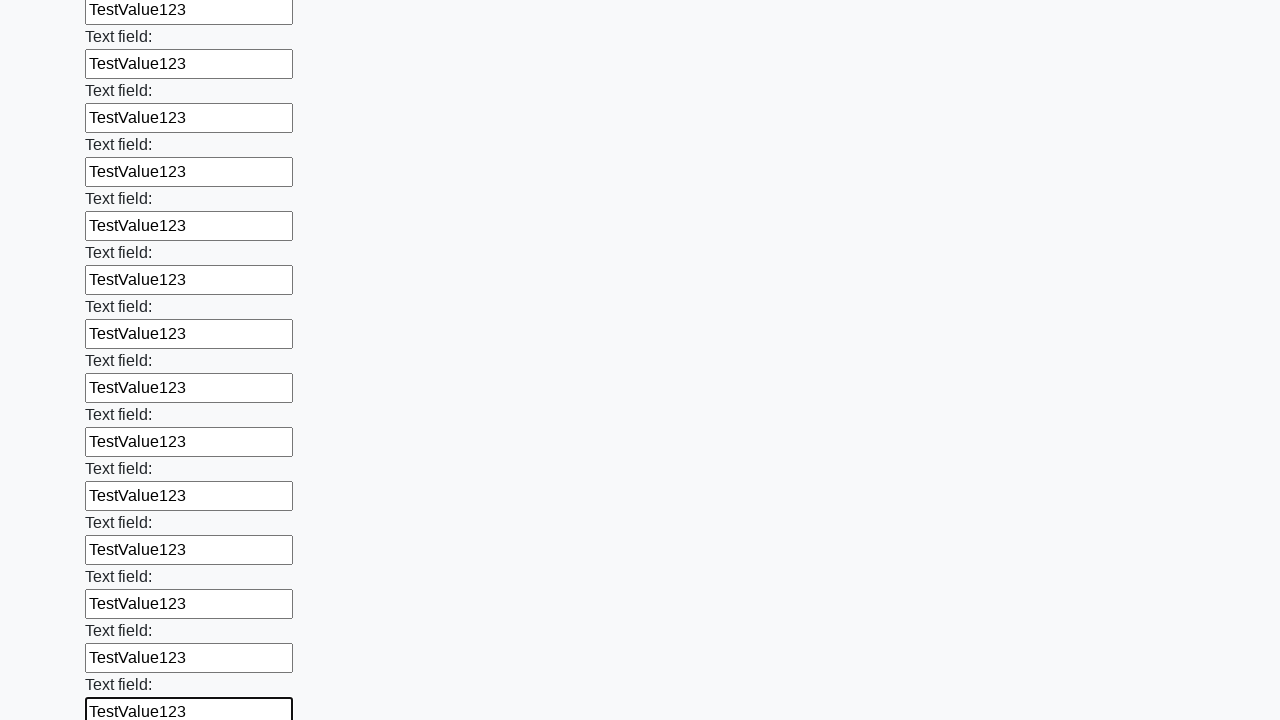

Filled input field with 'TestValue123' on input >> nth=46
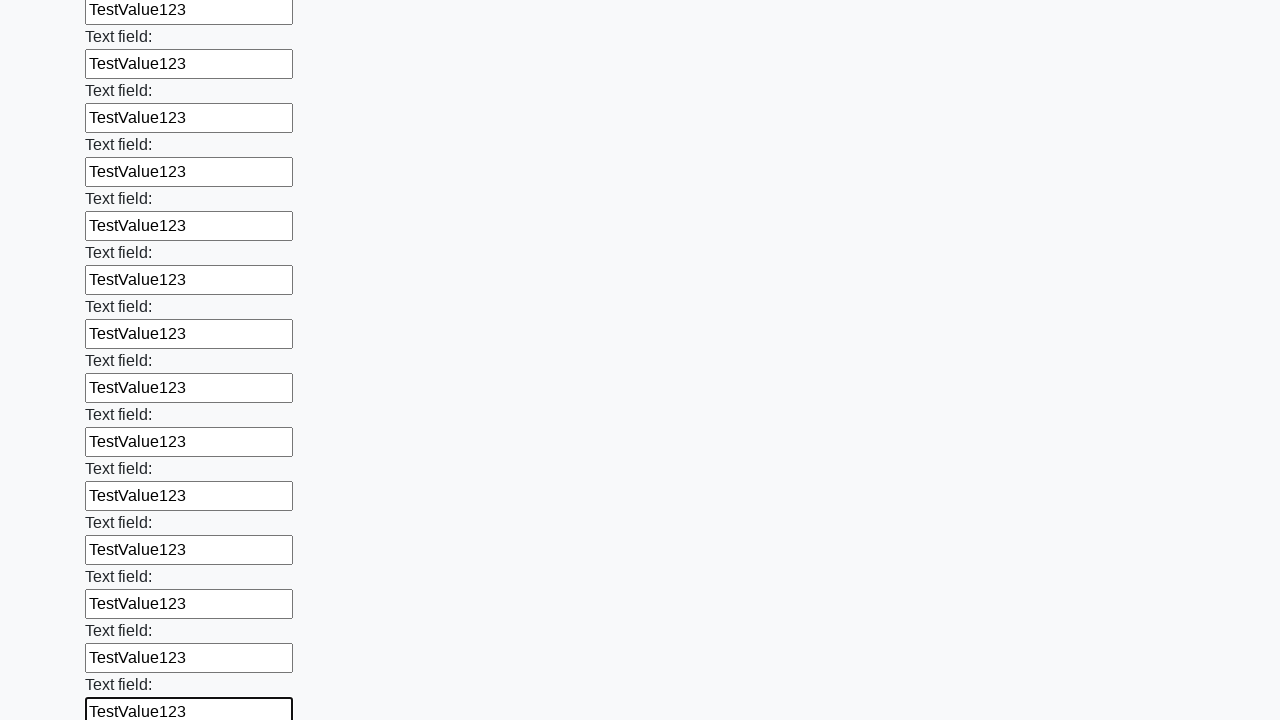

Filled input field with 'TestValue123' on input >> nth=47
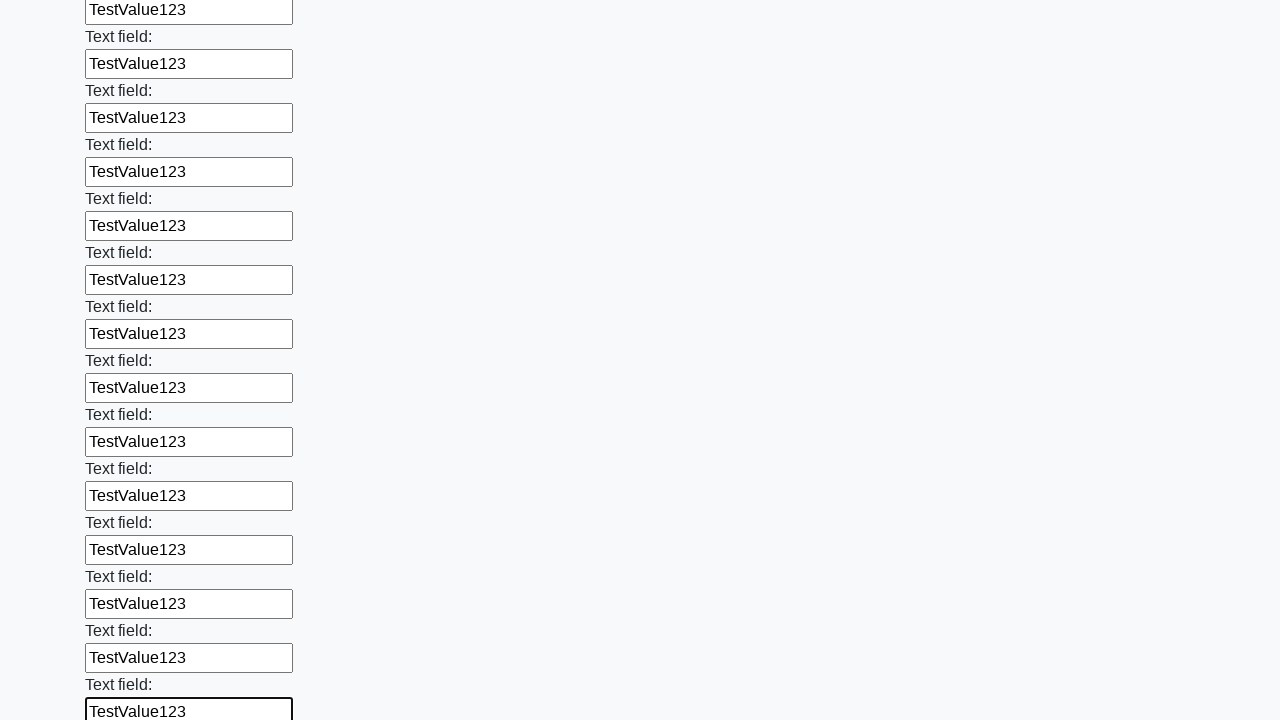

Filled input field with 'TestValue123' on input >> nth=48
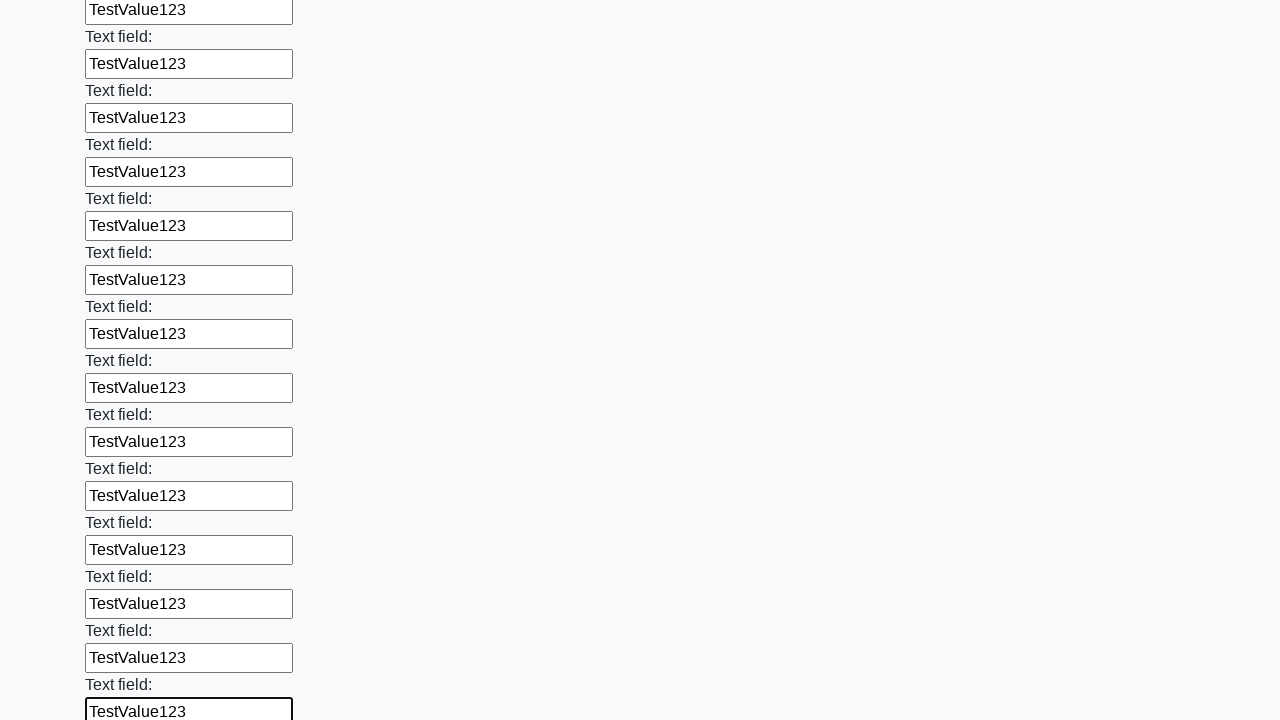

Filled input field with 'TestValue123' on input >> nth=49
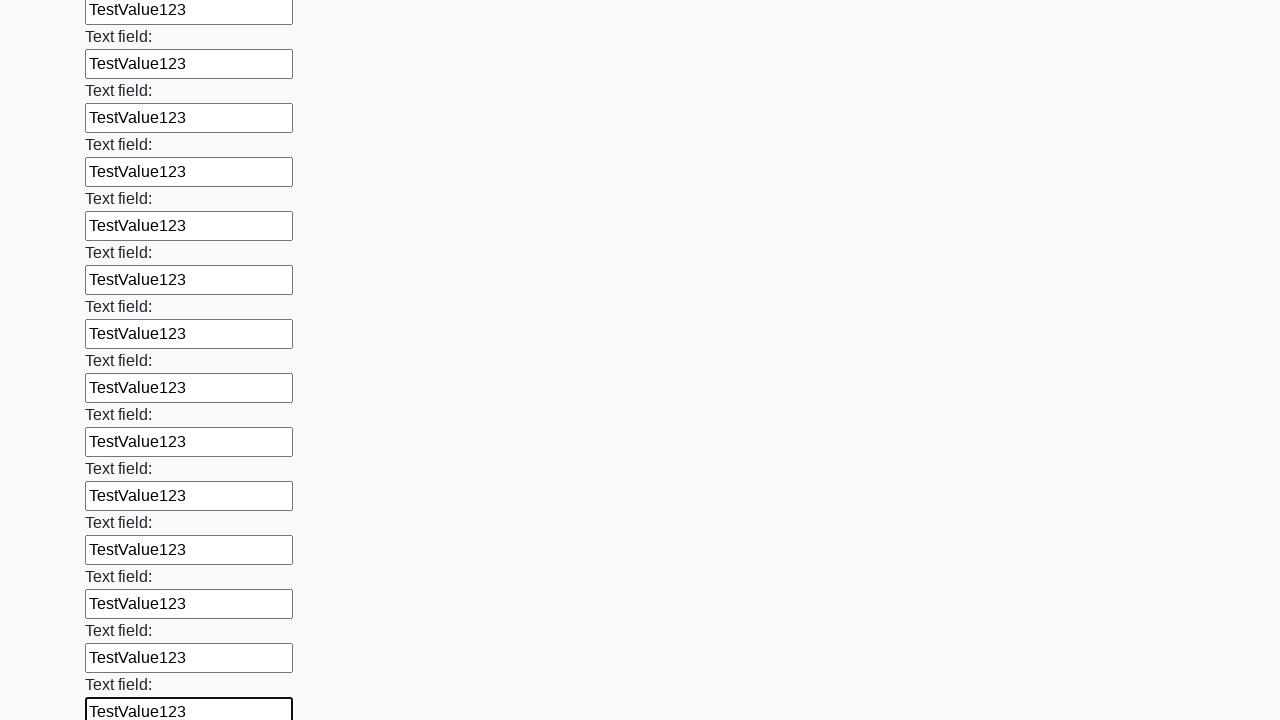

Filled input field with 'TestValue123' on input >> nth=50
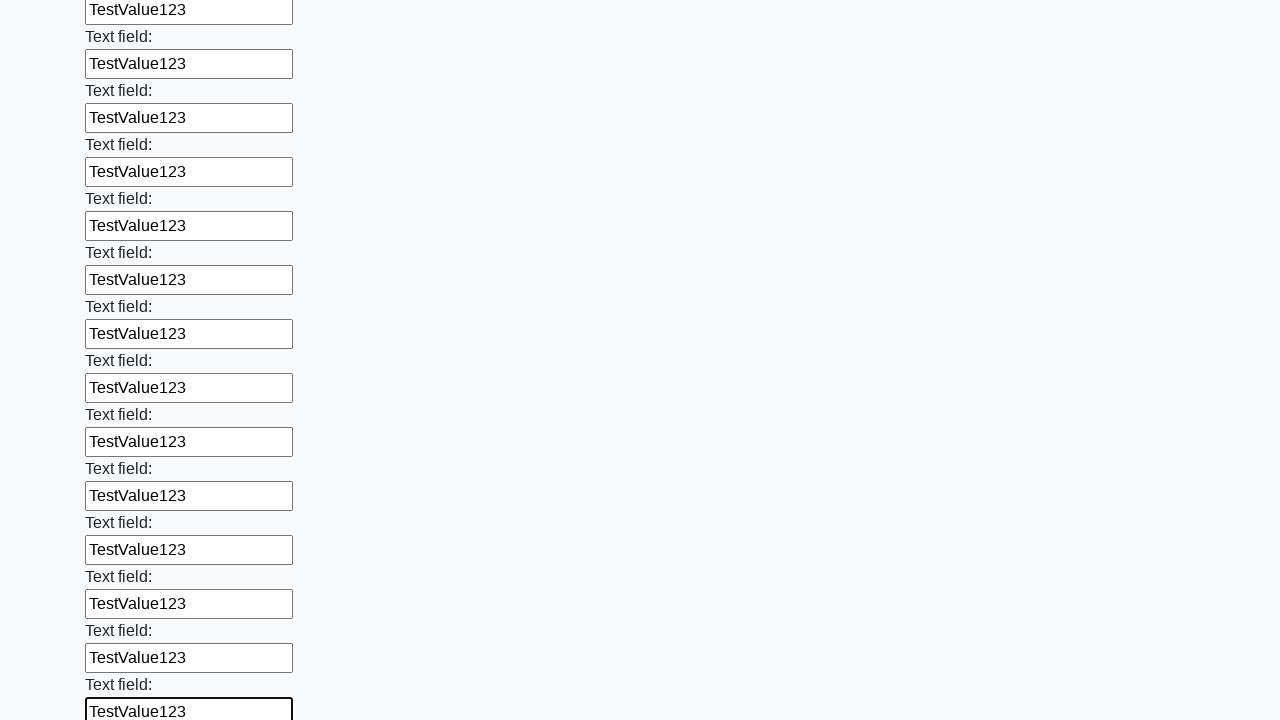

Filled input field with 'TestValue123' on input >> nth=51
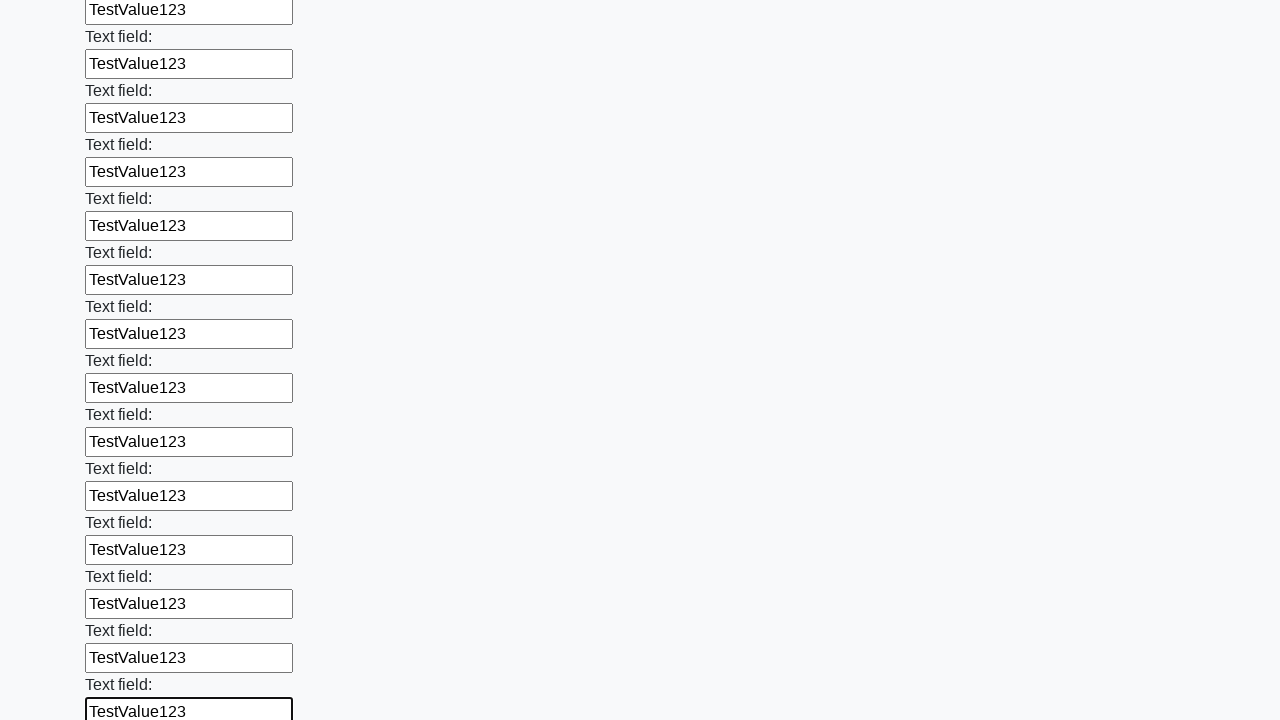

Filled input field with 'TestValue123' on input >> nth=52
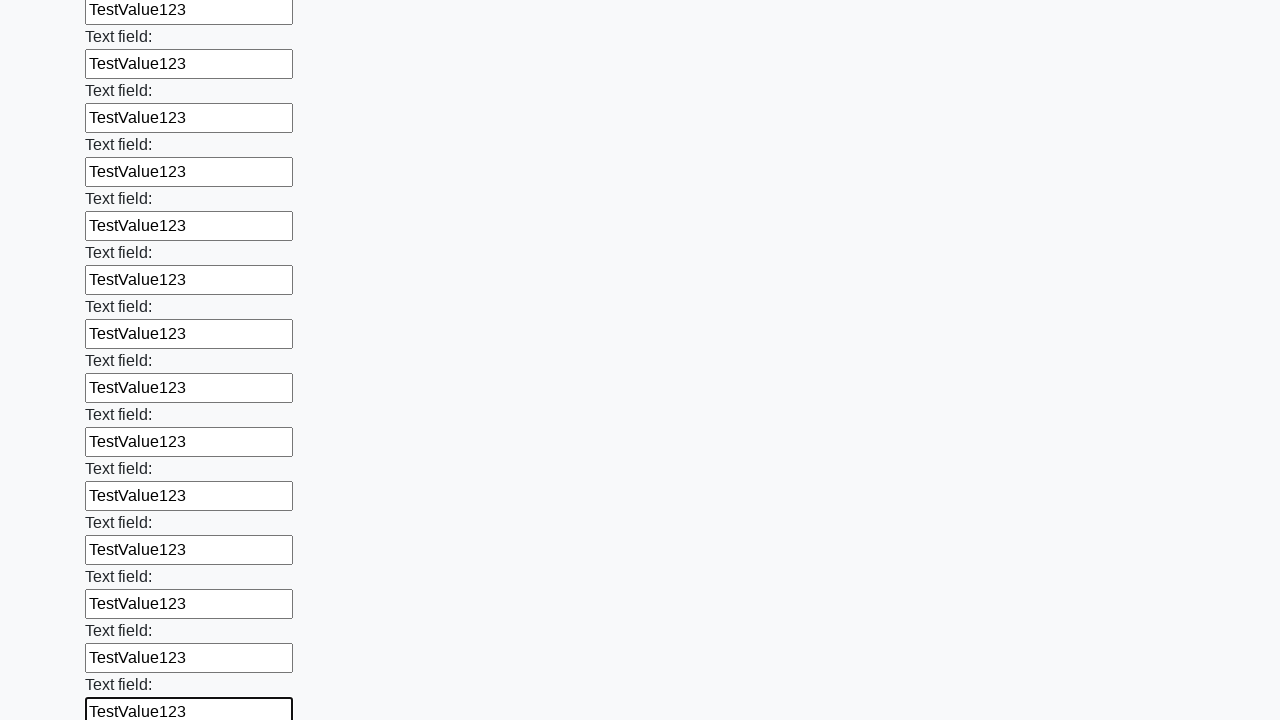

Filled input field with 'TestValue123' on input >> nth=53
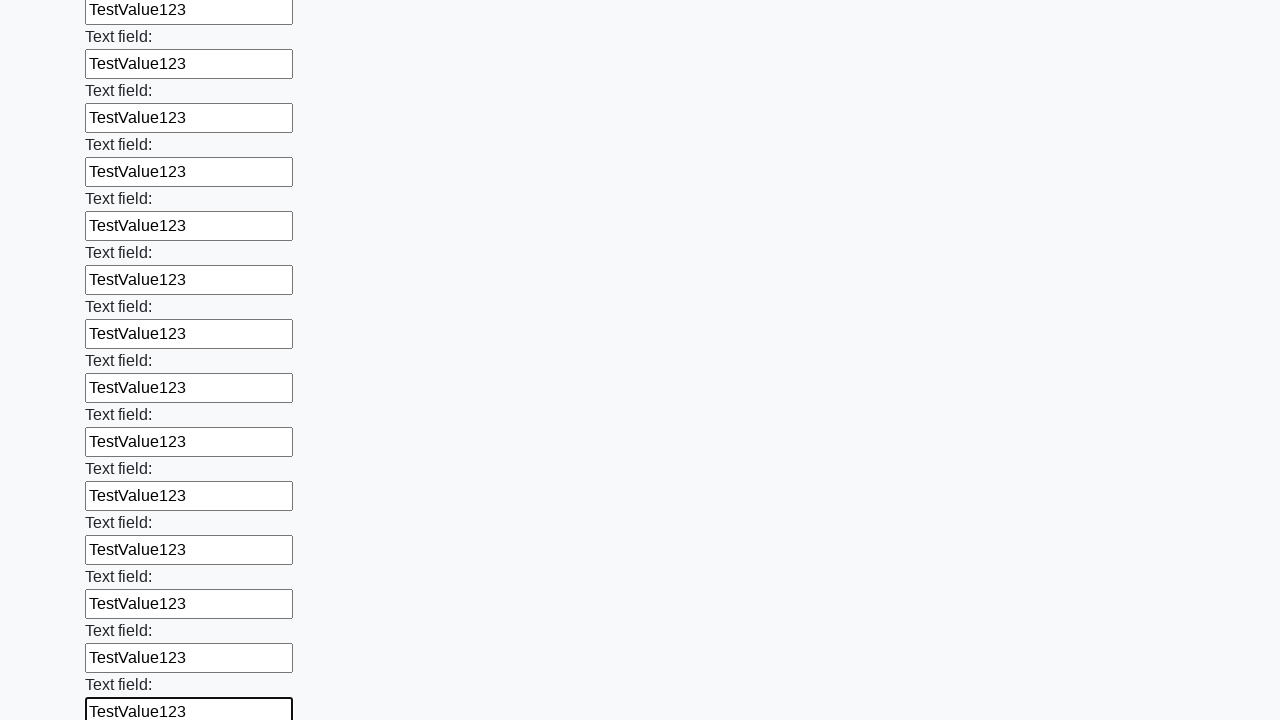

Filled input field with 'TestValue123' on input >> nth=54
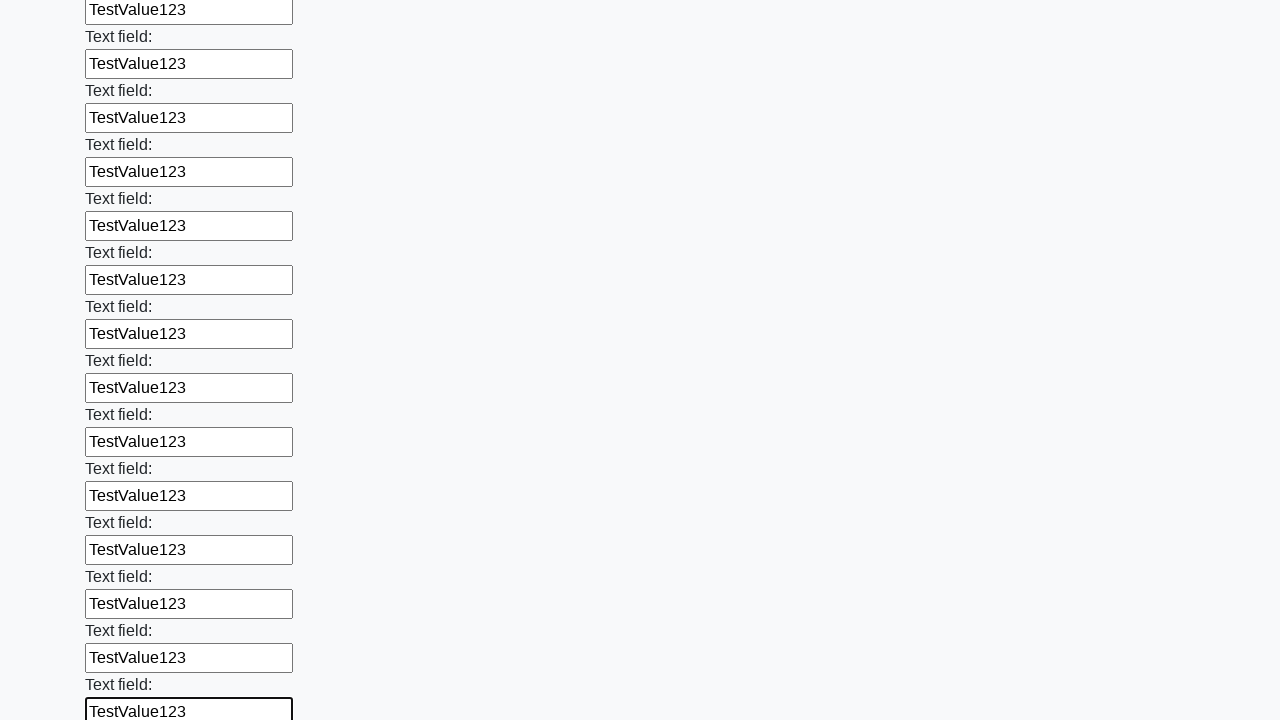

Filled input field with 'TestValue123' on input >> nth=55
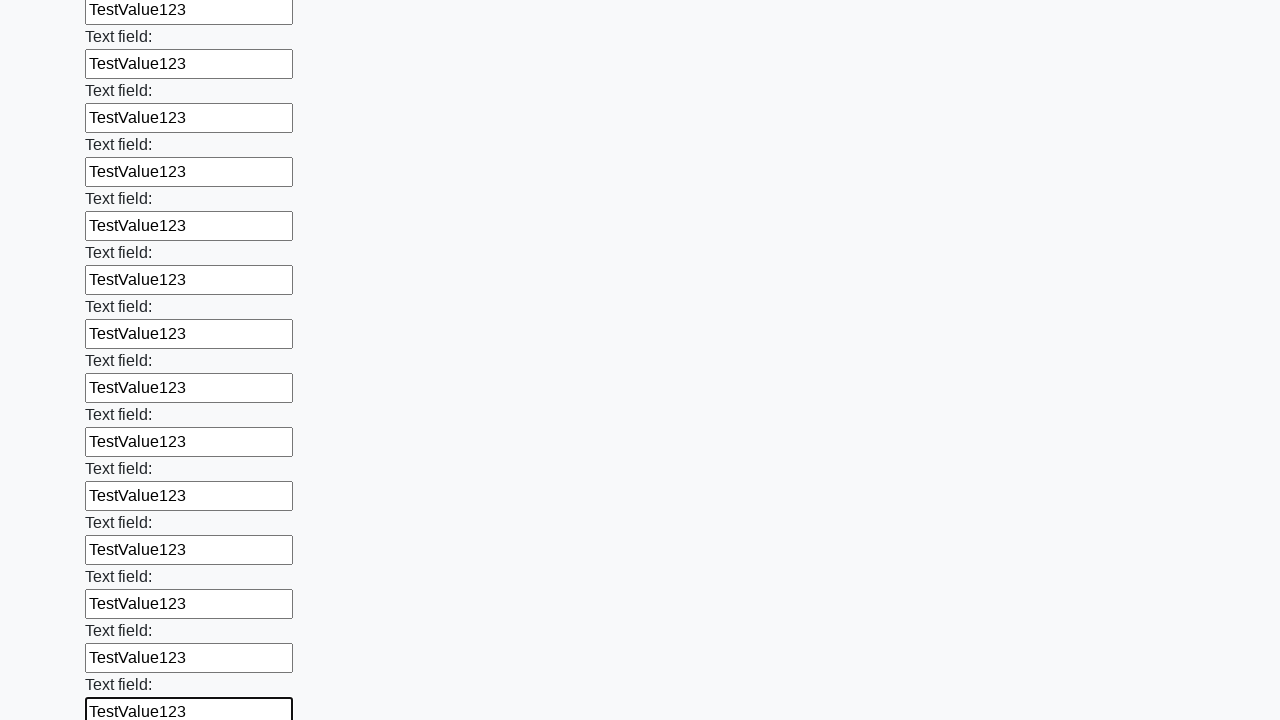

Filled input field with 'TestValue123' on input >> nth=56
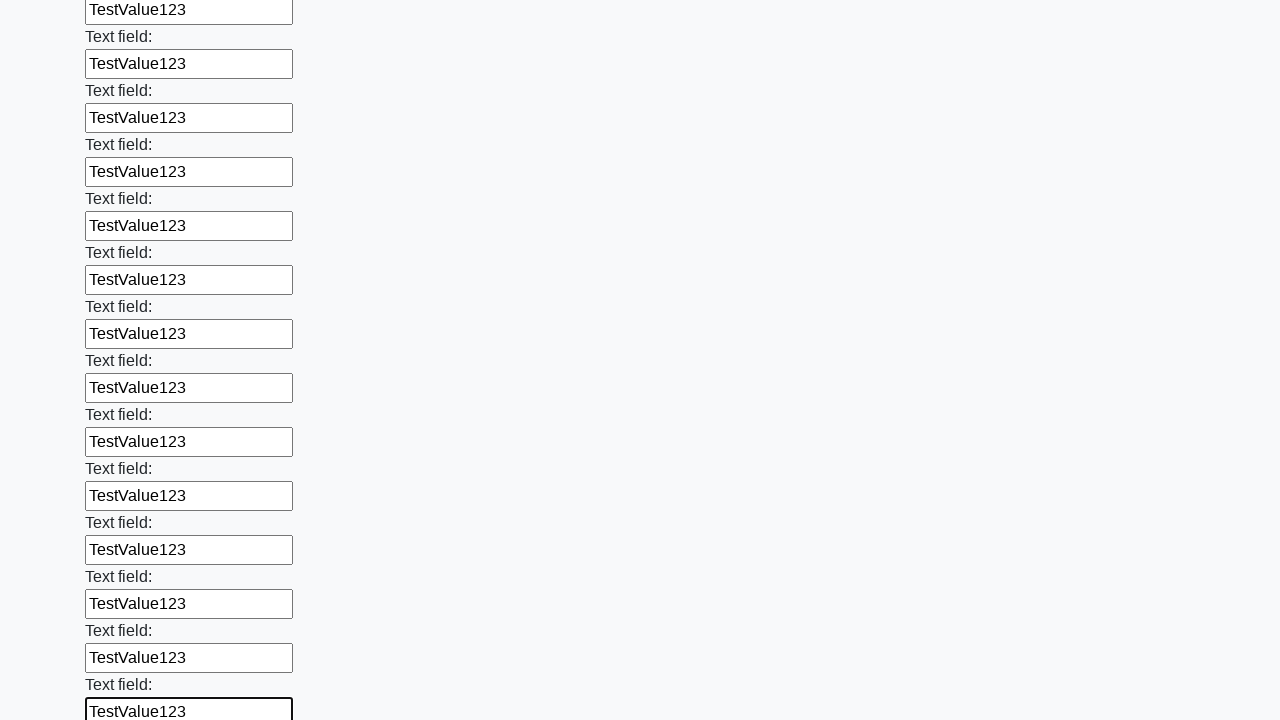

Filled input field with 'TestValue123' on input >> nth=57
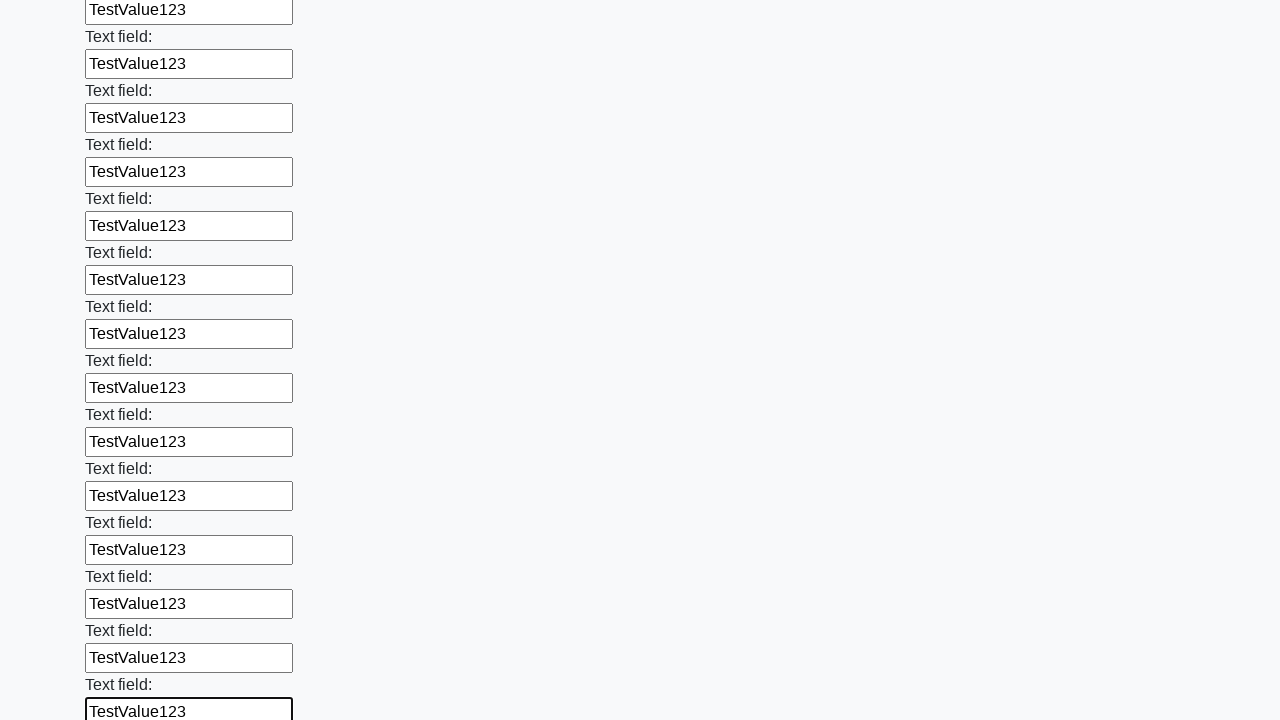

Filled input field with 'TestValue123' on input >> nth=58
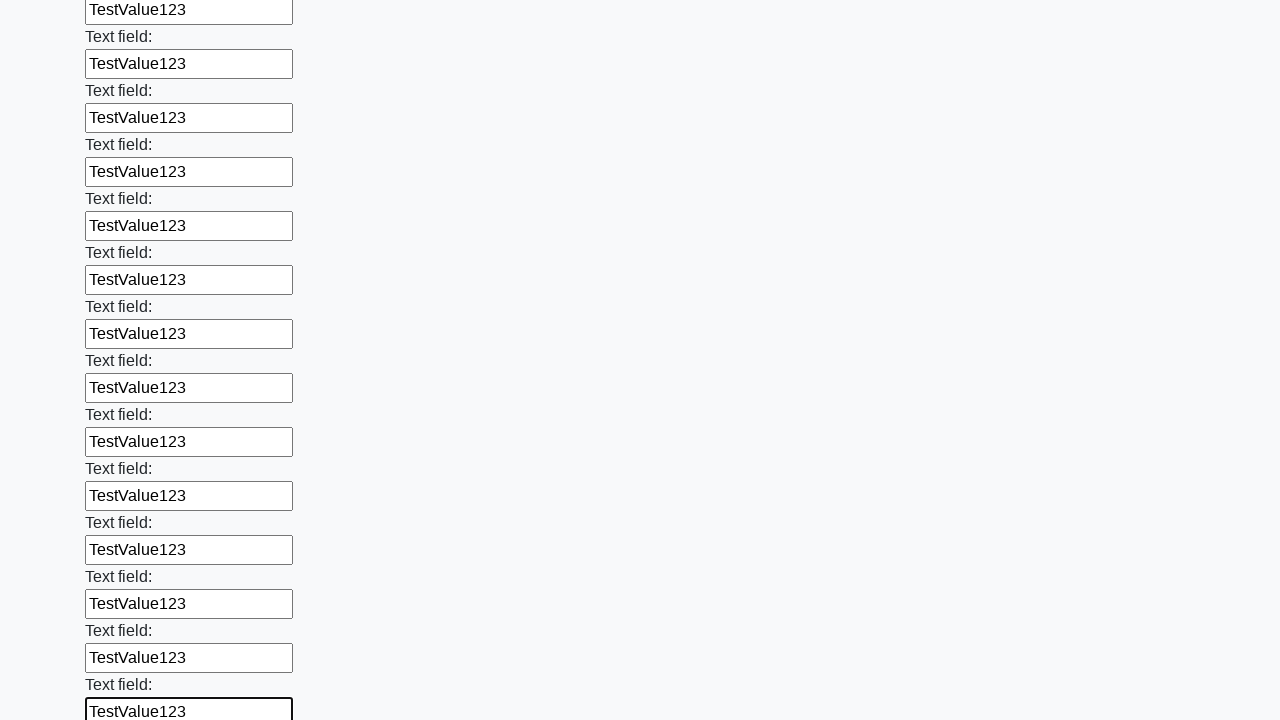

Filled input field with 'TestValue123' on input >> nth=59
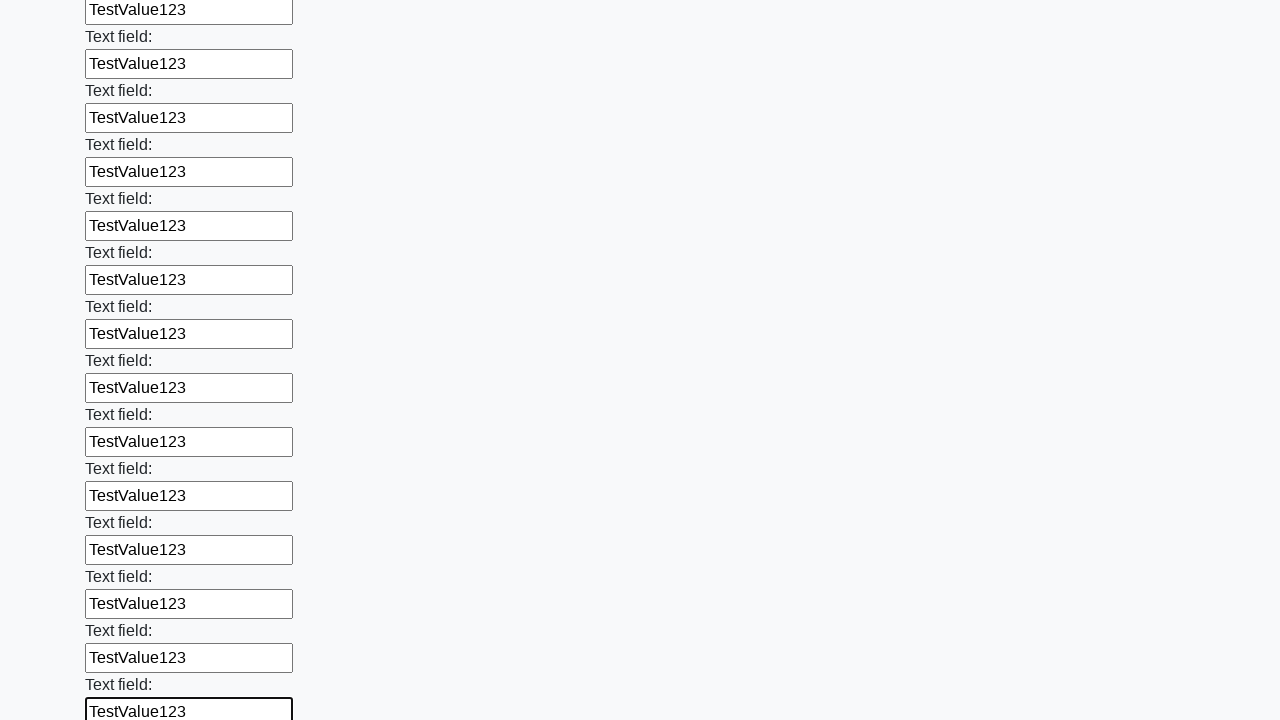

Filled input field with 'TestValue123' on input >> nth=60
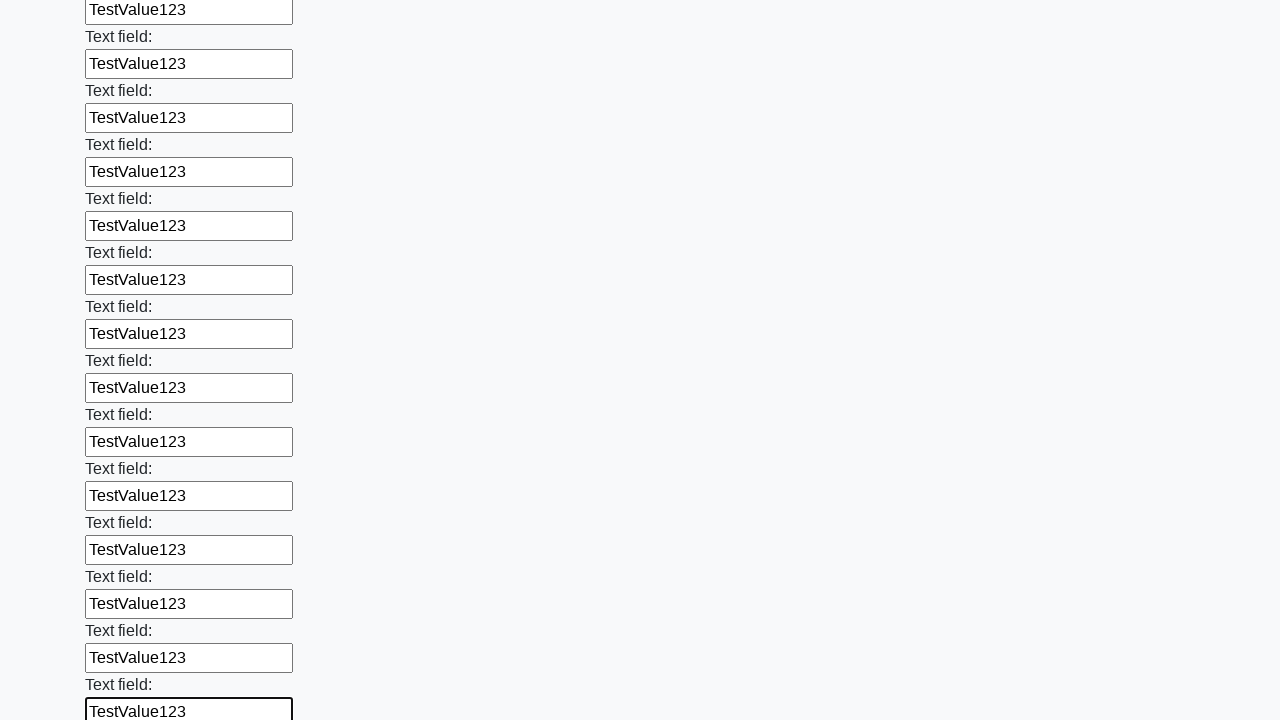

Filled input field with 'TestValue123' on input >> nth=61
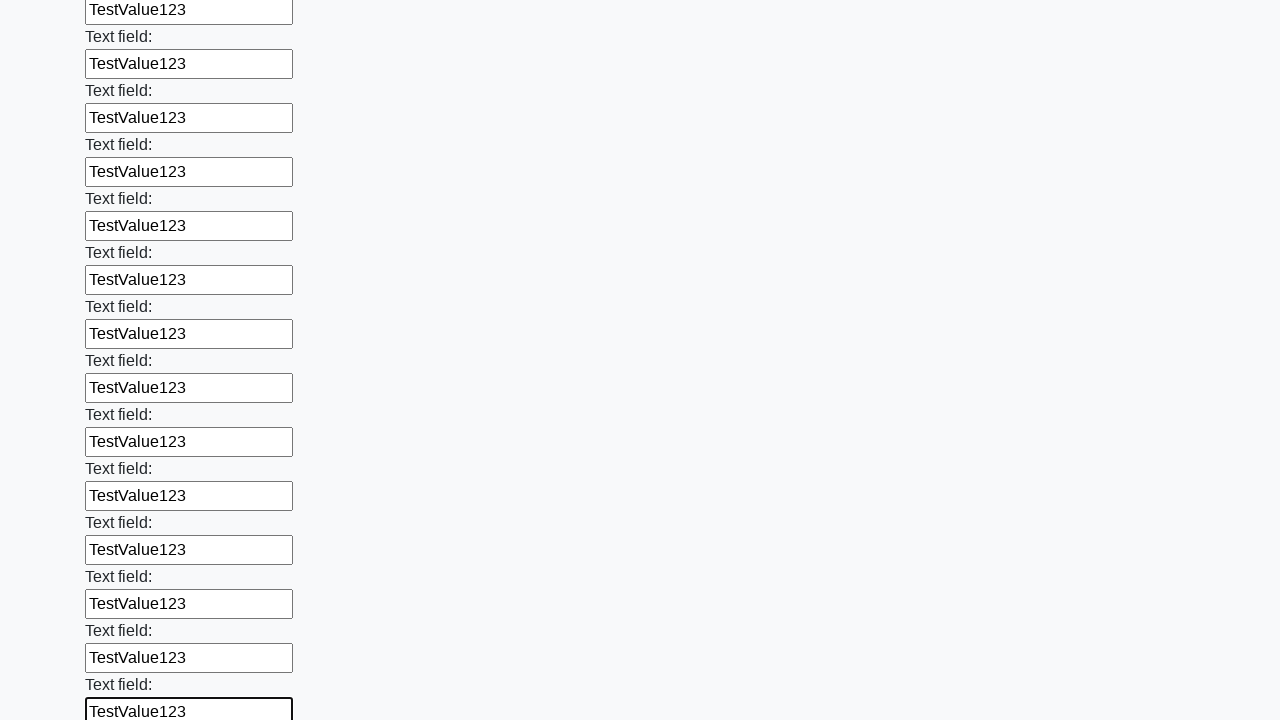

Filled input field with 'TestValue123' on input >> nth=62
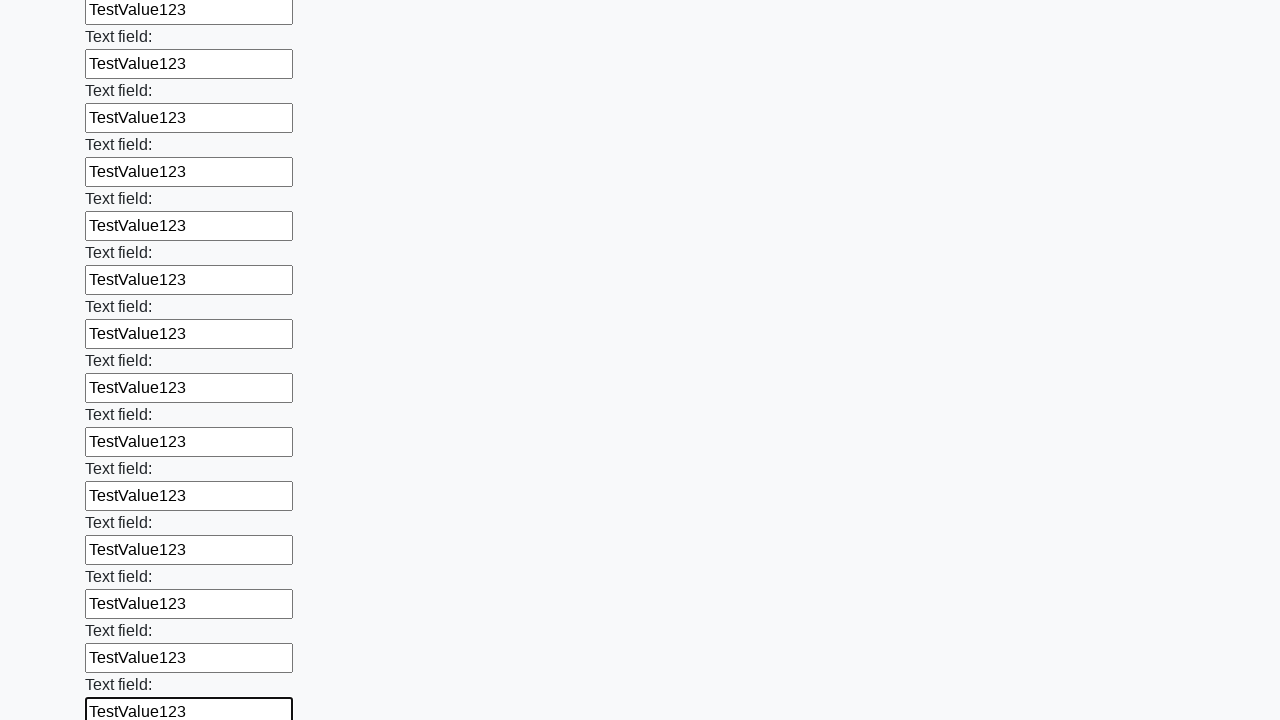

Filled input field with 'TestValue123' on input >> nth=63
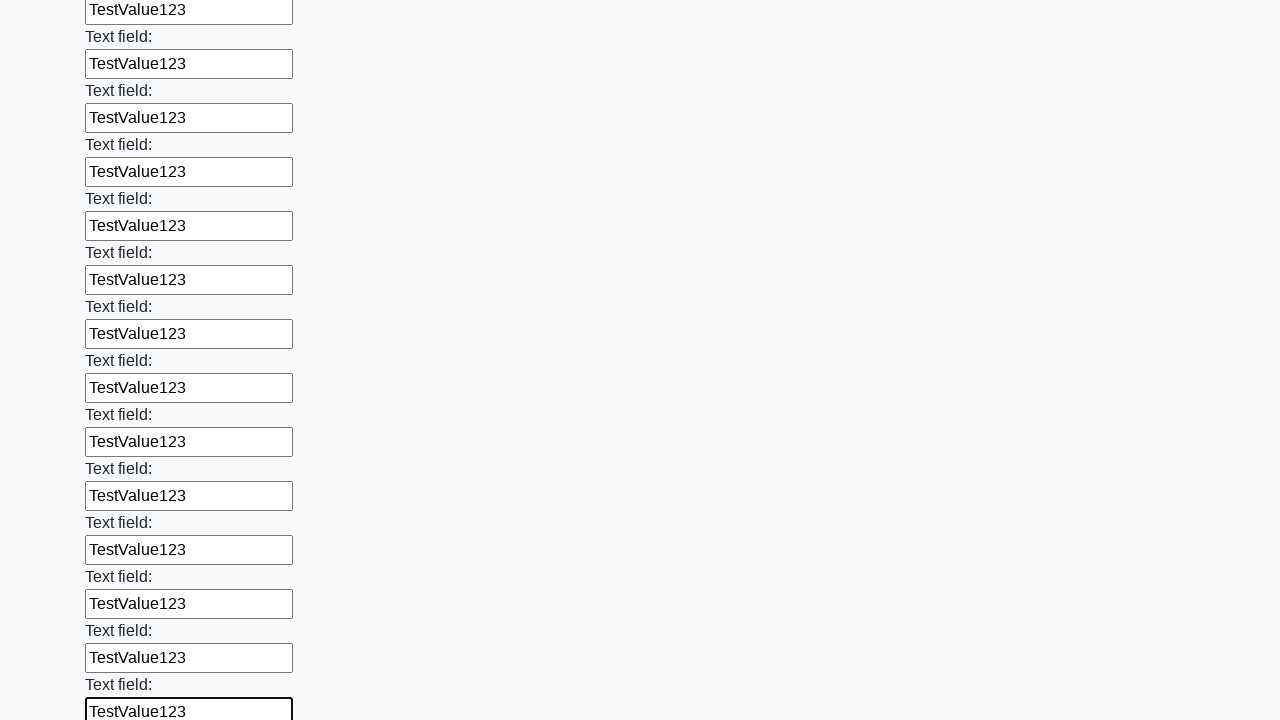

Filled input field with 'TestValue123' on input >> nth=64
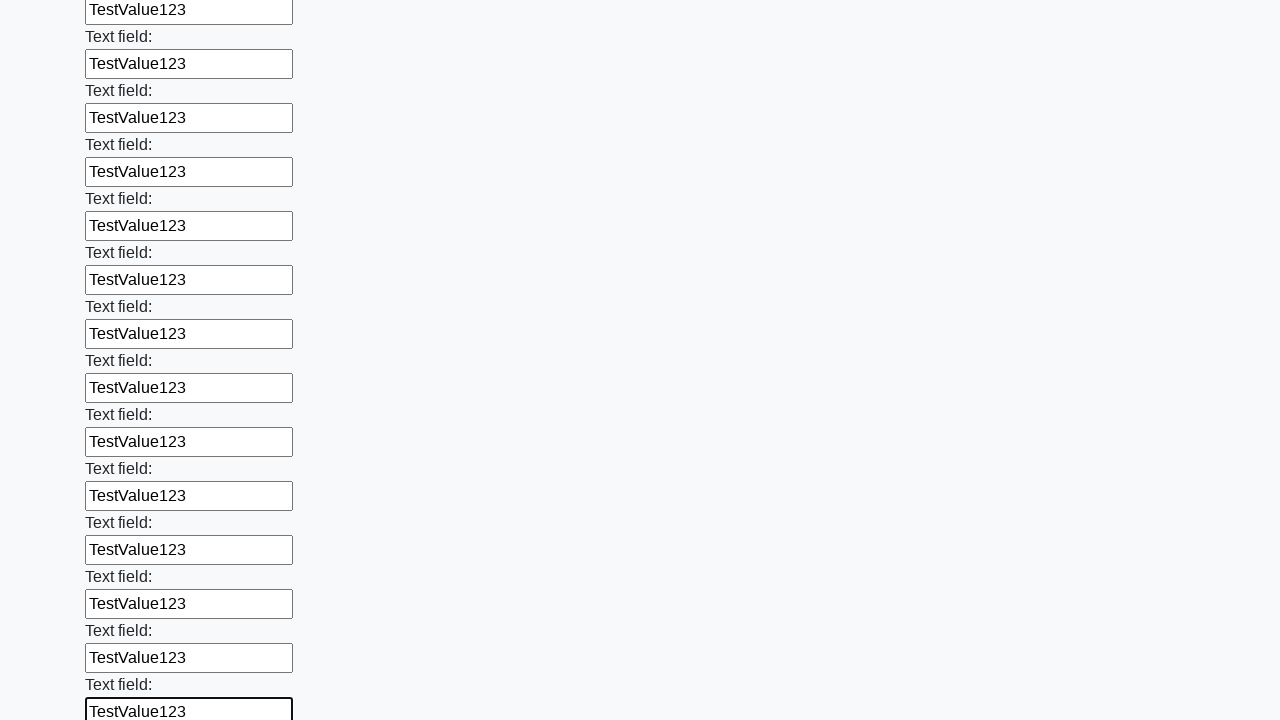

Filled input field with 'TestValue123' on input >> nth=65
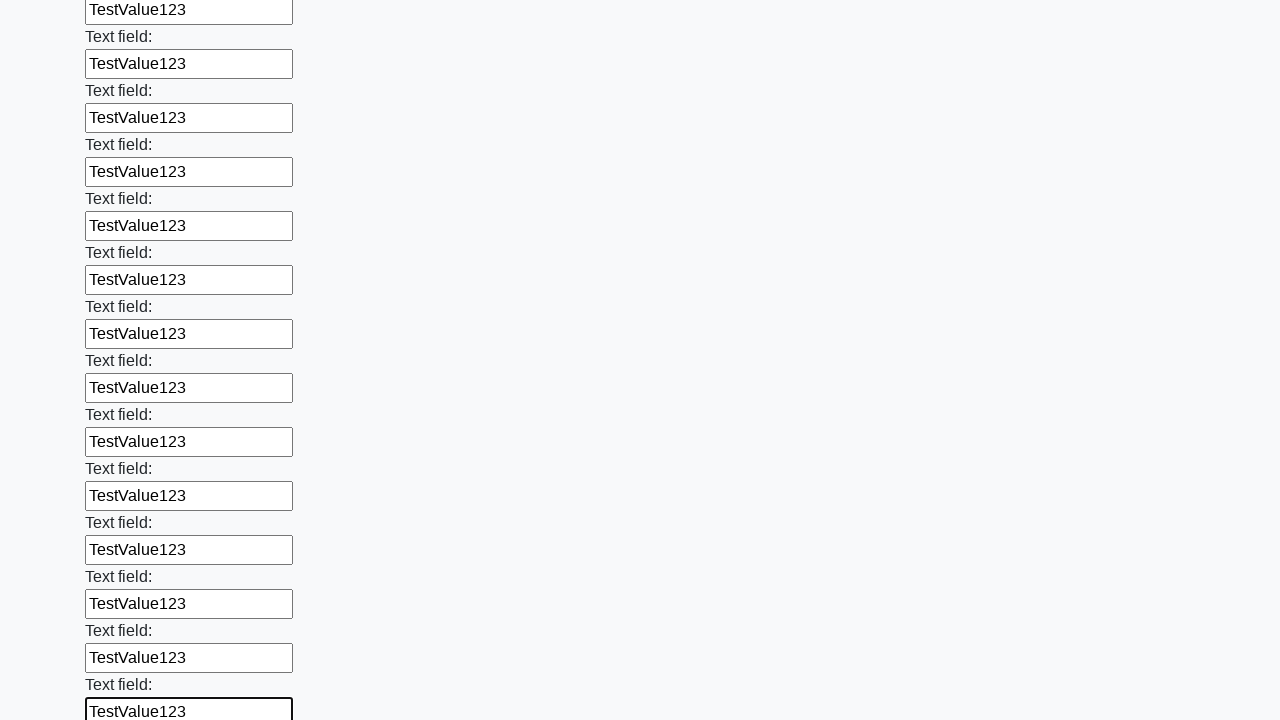

Filled input field with 'TestValue123' on input >> nth=66
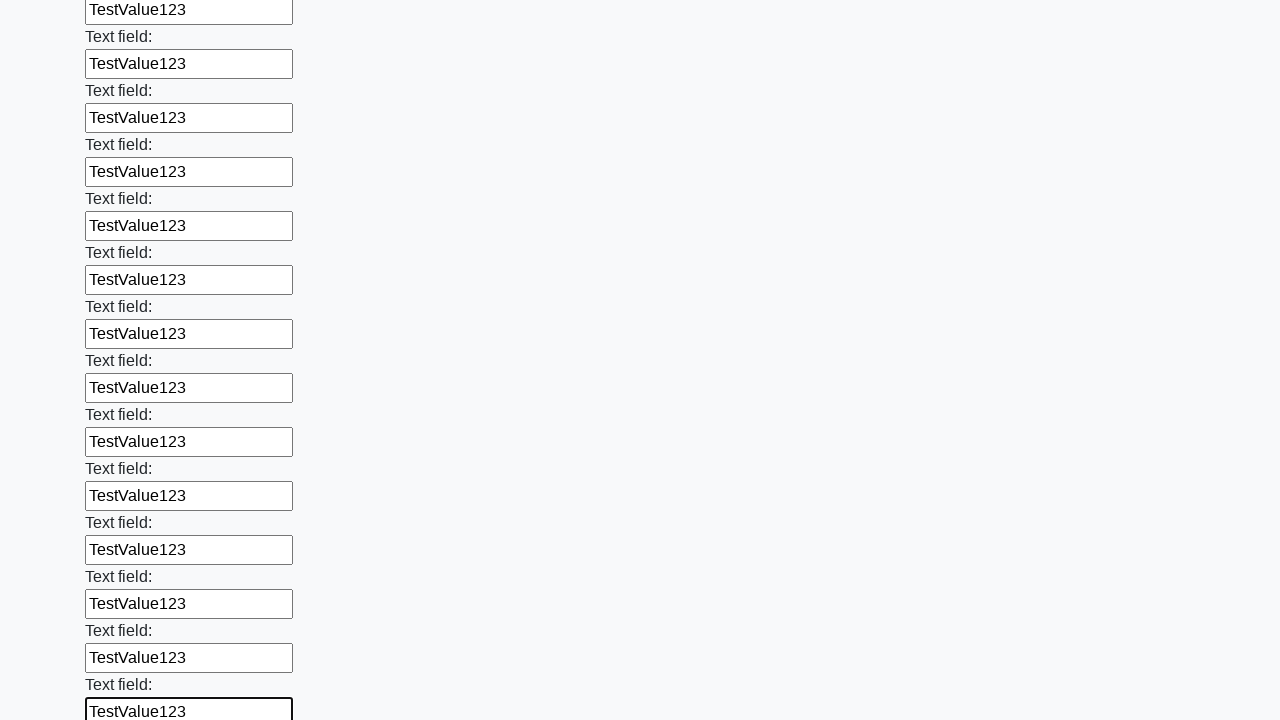

Filled input field with 'TestValue123' on input >> nth=67
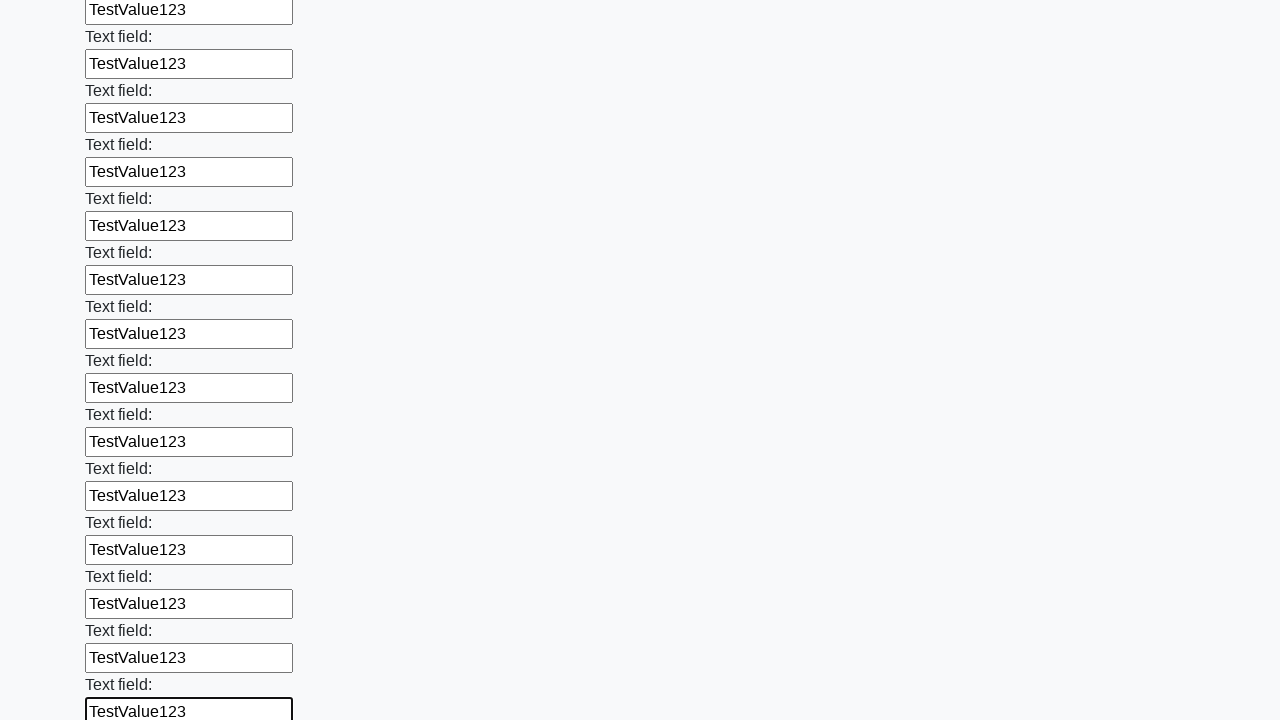

Filled input field with 'TestValue123' on input >> nth=68
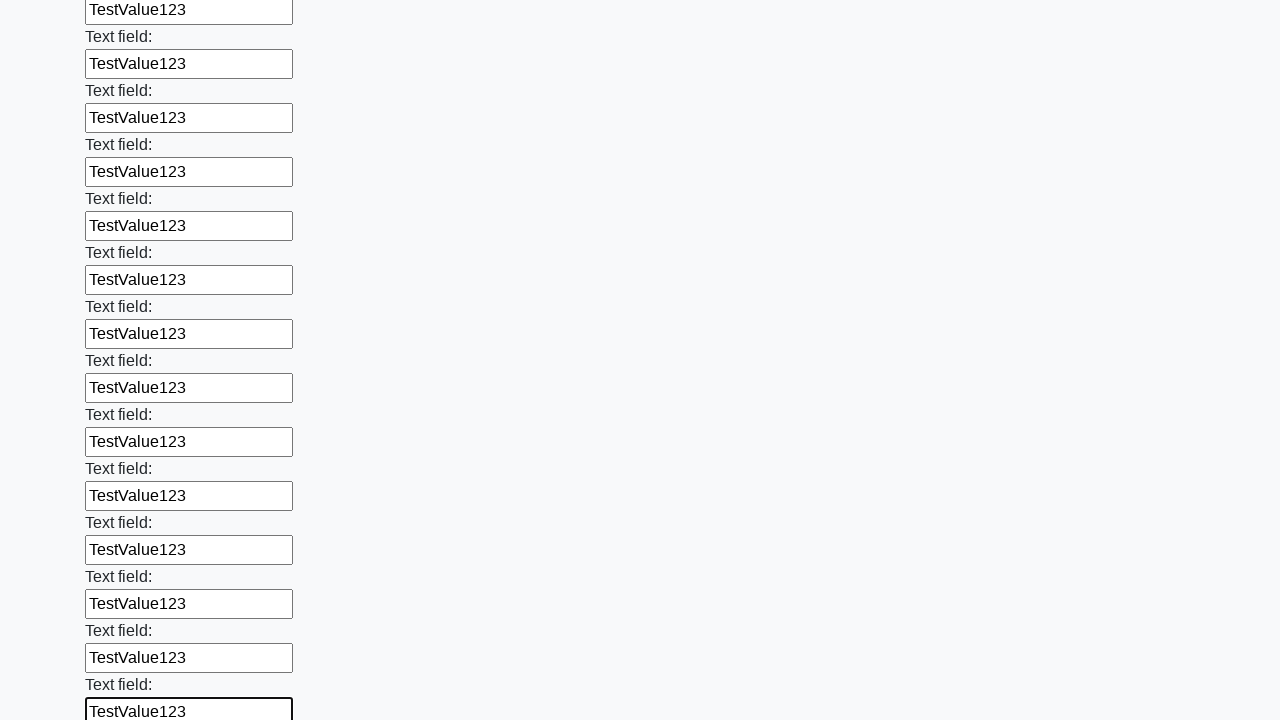

Filled input field with 'TestValue123' on input >> nth=69
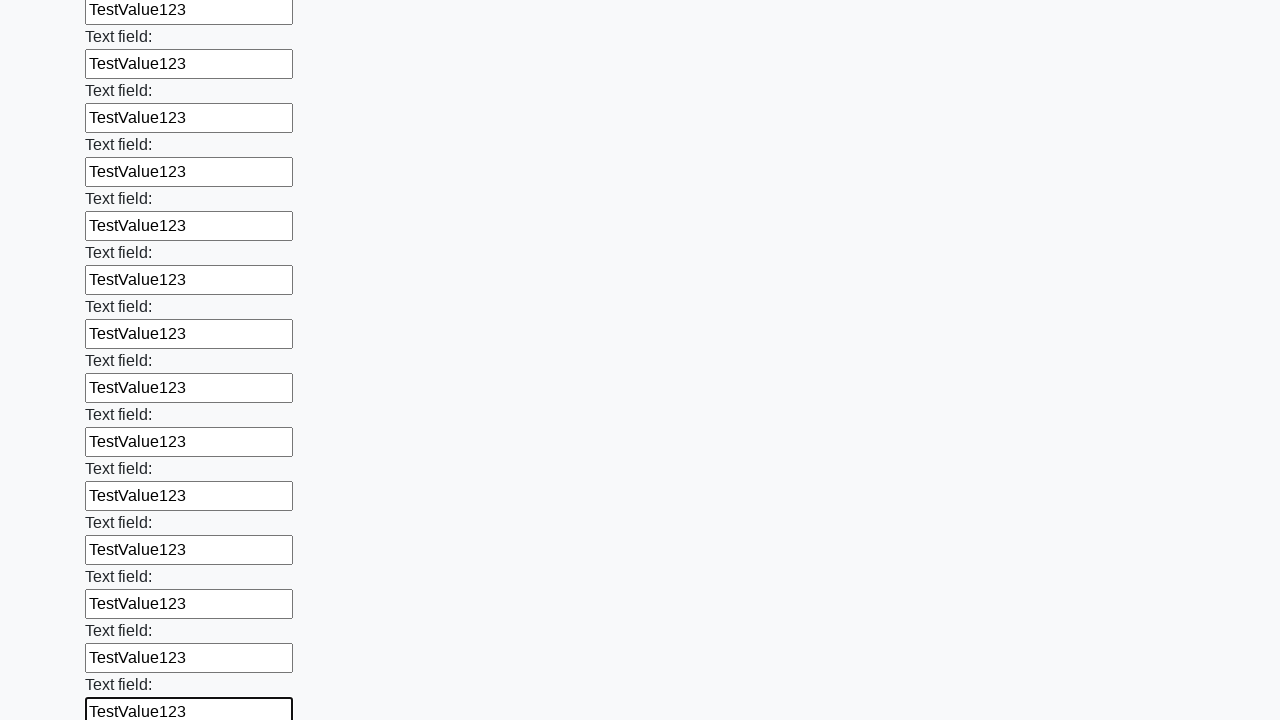

Filled input field with 'TestValue123' on input >> nth=70
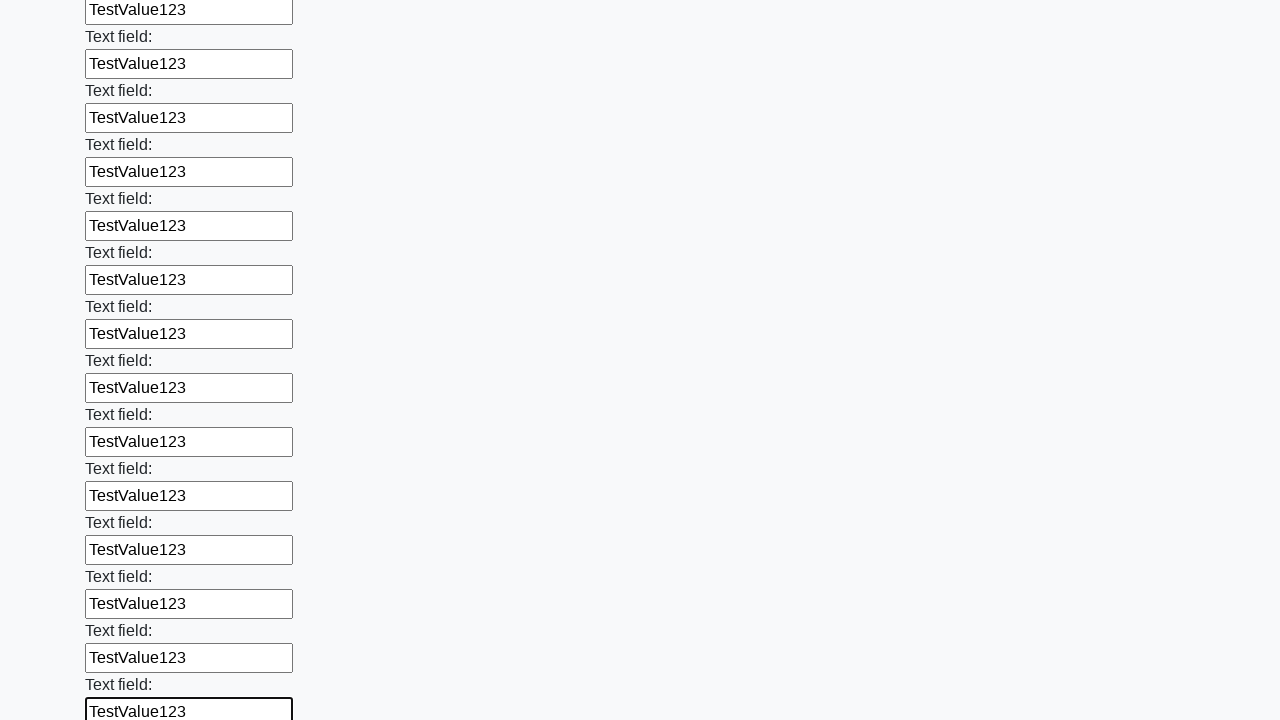

Filled input field with 'TestValue123' on input >> nth=71
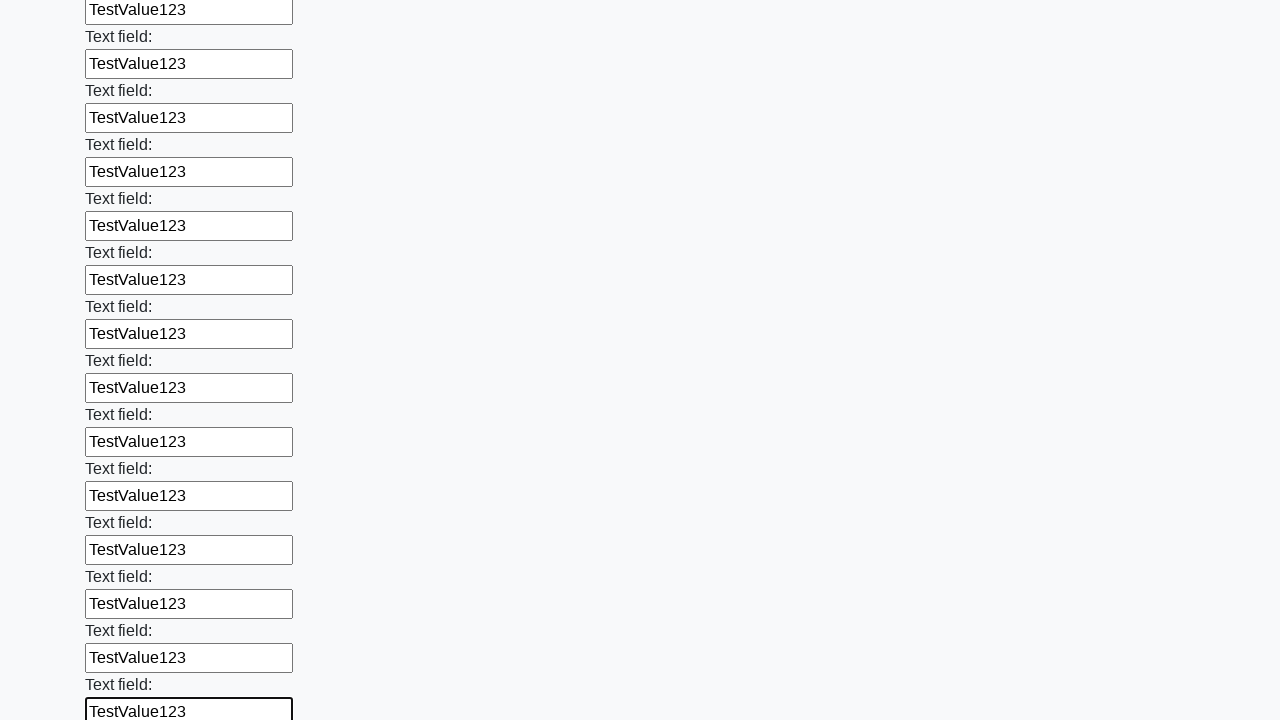

Filled input field with 'TestValue123' on input >> nth=72
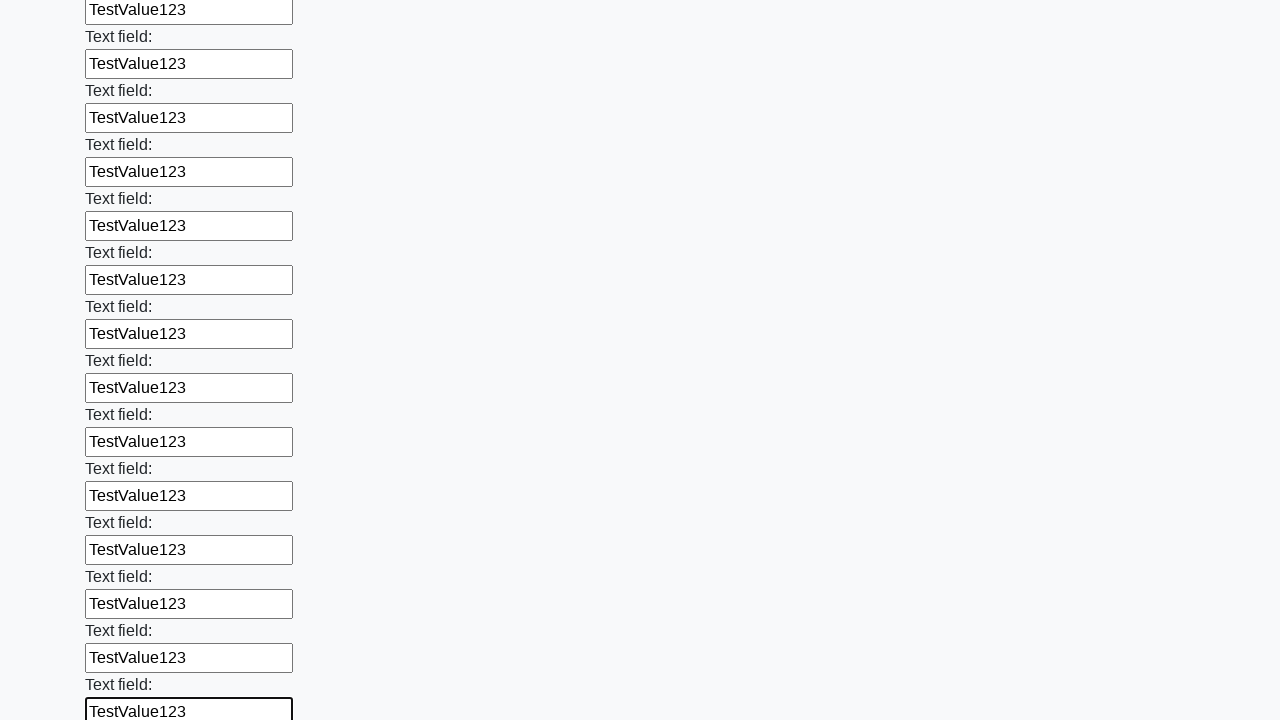

Filled input field with 'TestValue123' on input >> nth=73
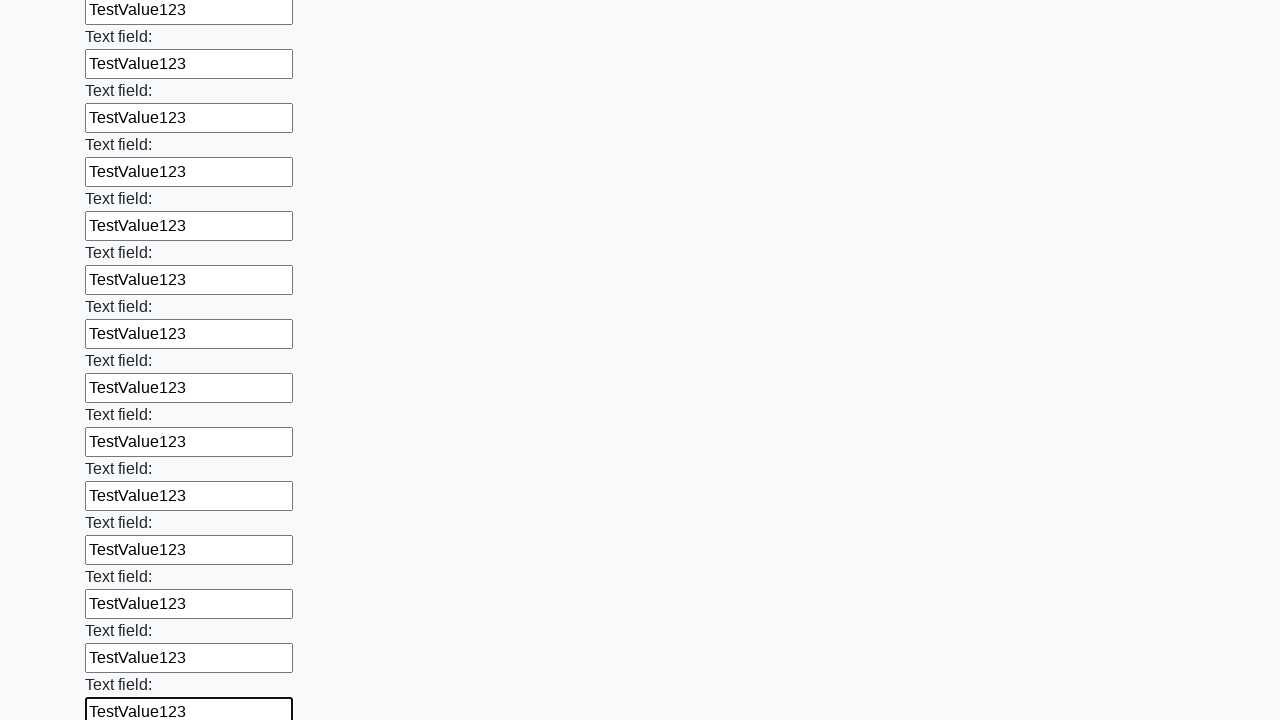

Filled input field with 'TestValue123' on input >> nth=74
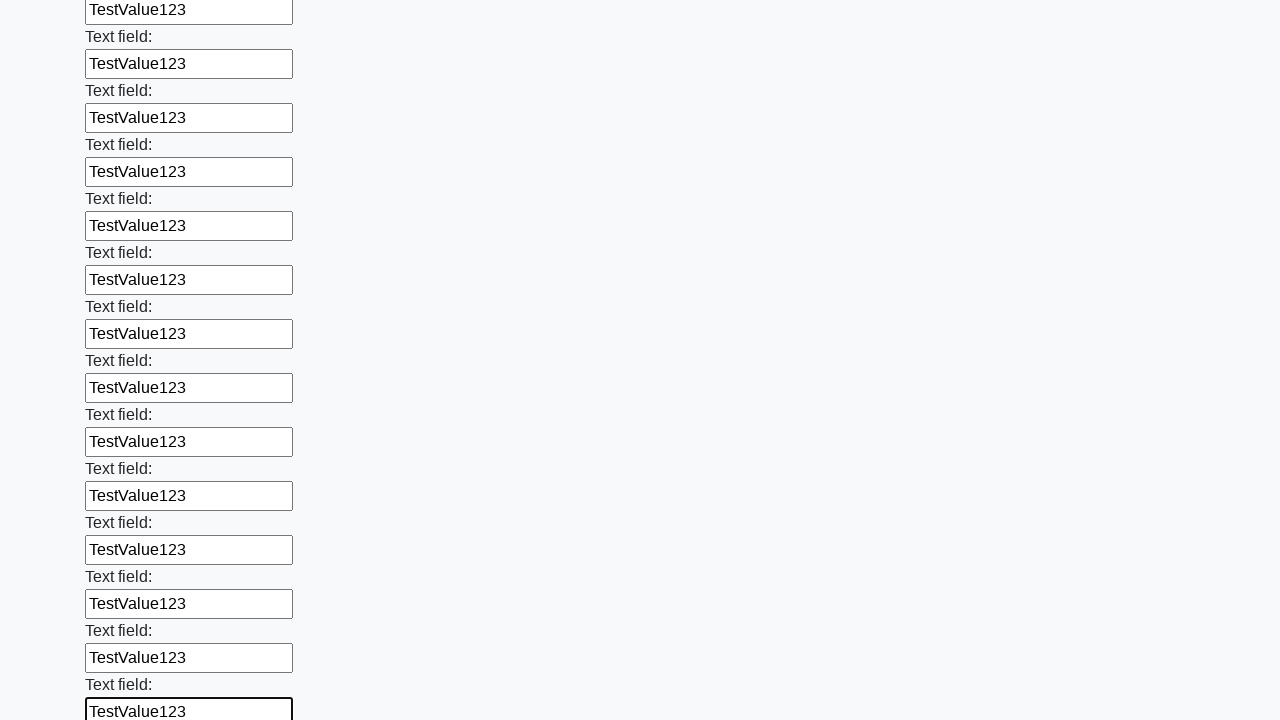

Filled input field with 'TestValue123' on input >> nth=75
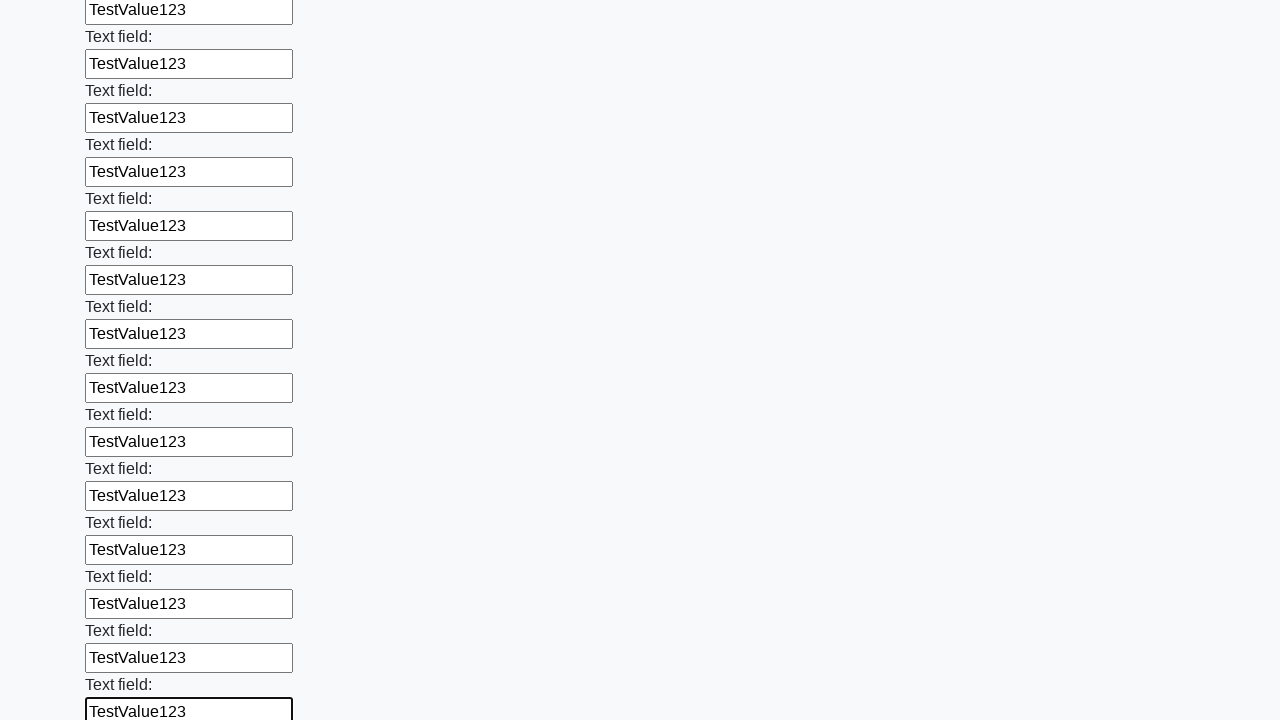

Filled input field with 'TestValue123' on input >> nth=76
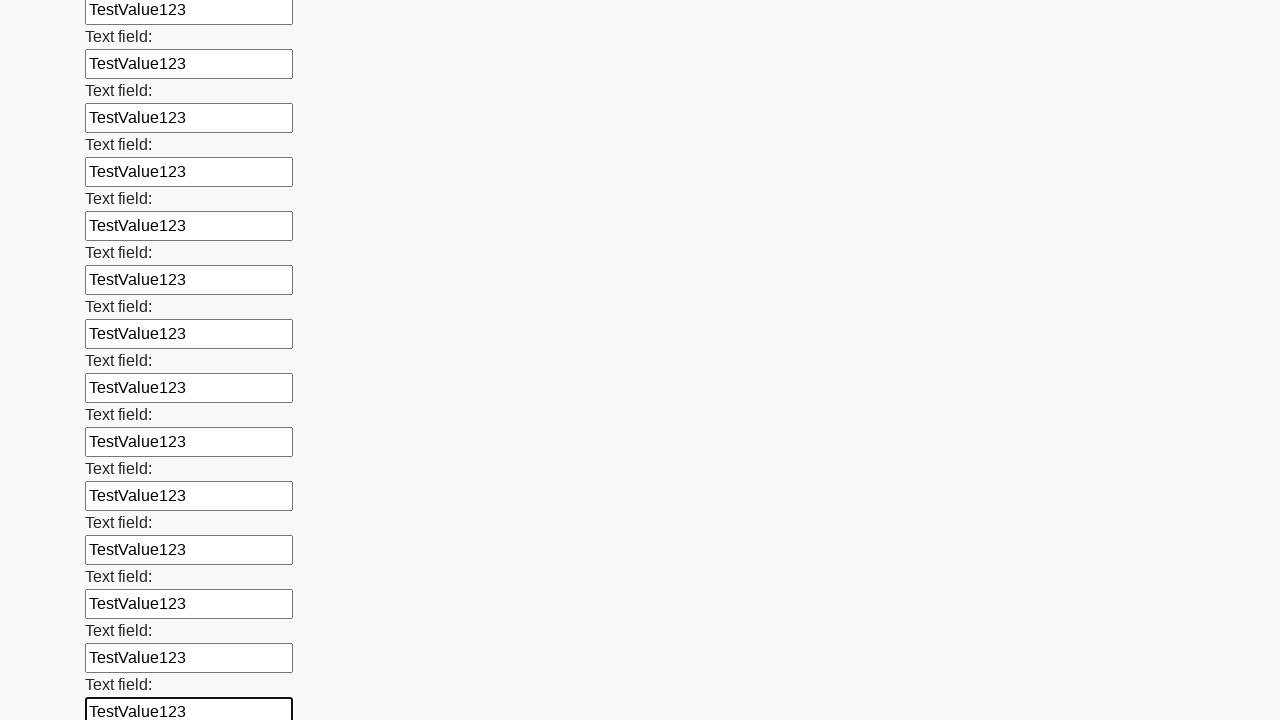

Filled input field with 'TestValue123' on input >> nth=77
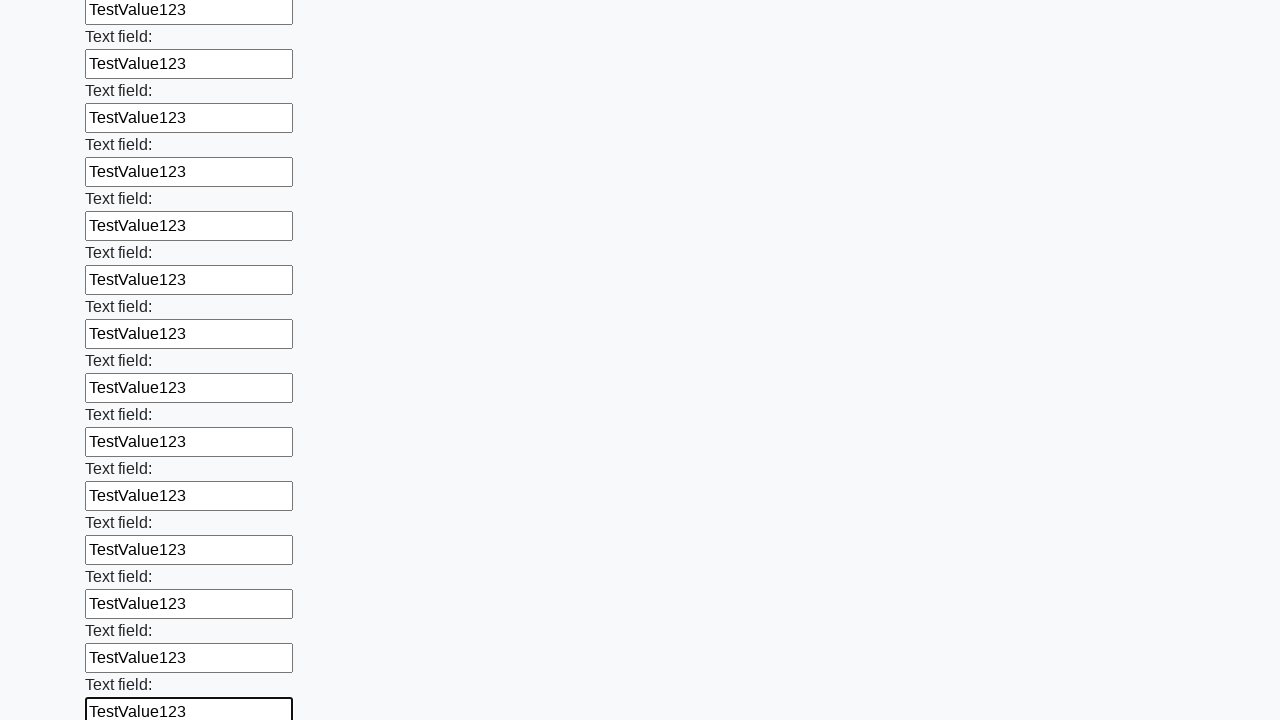

Filled input field with 'TestValue123' on input >> nth=78
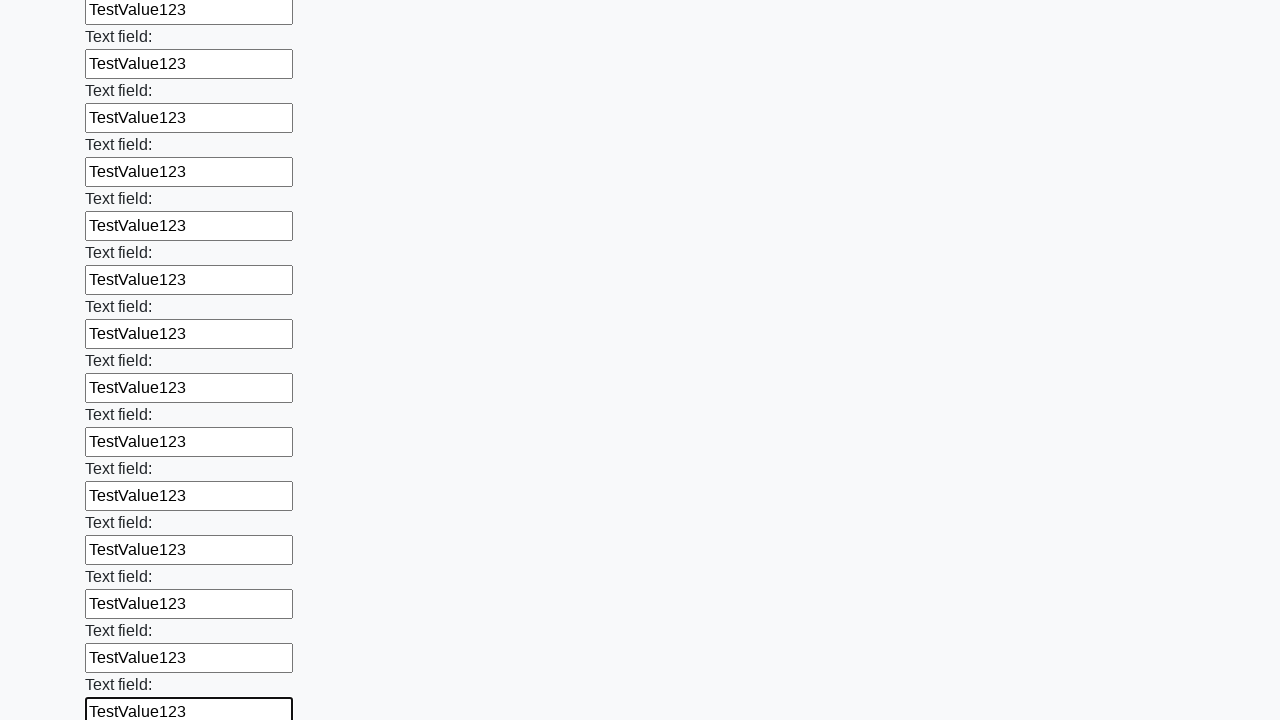

Filled input field with 'TestValue123' on input >> nth=79
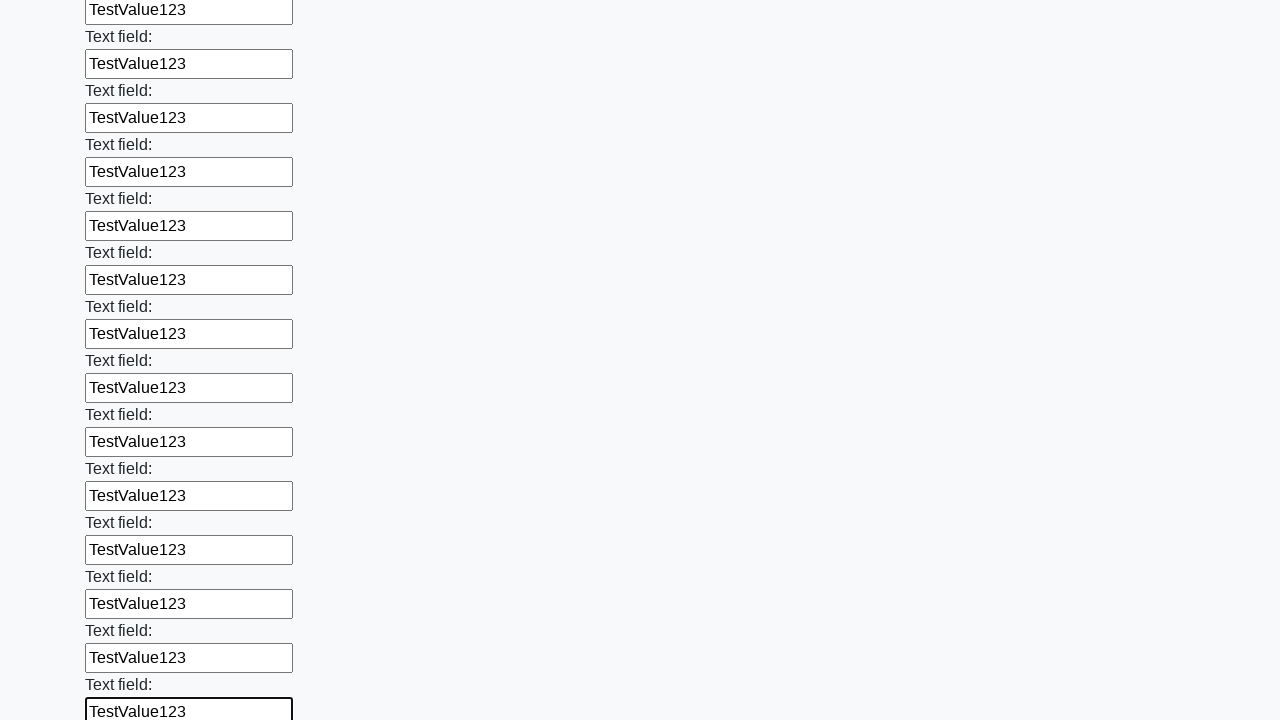

Filled input field with 'TestValue123' on input >> nth=80
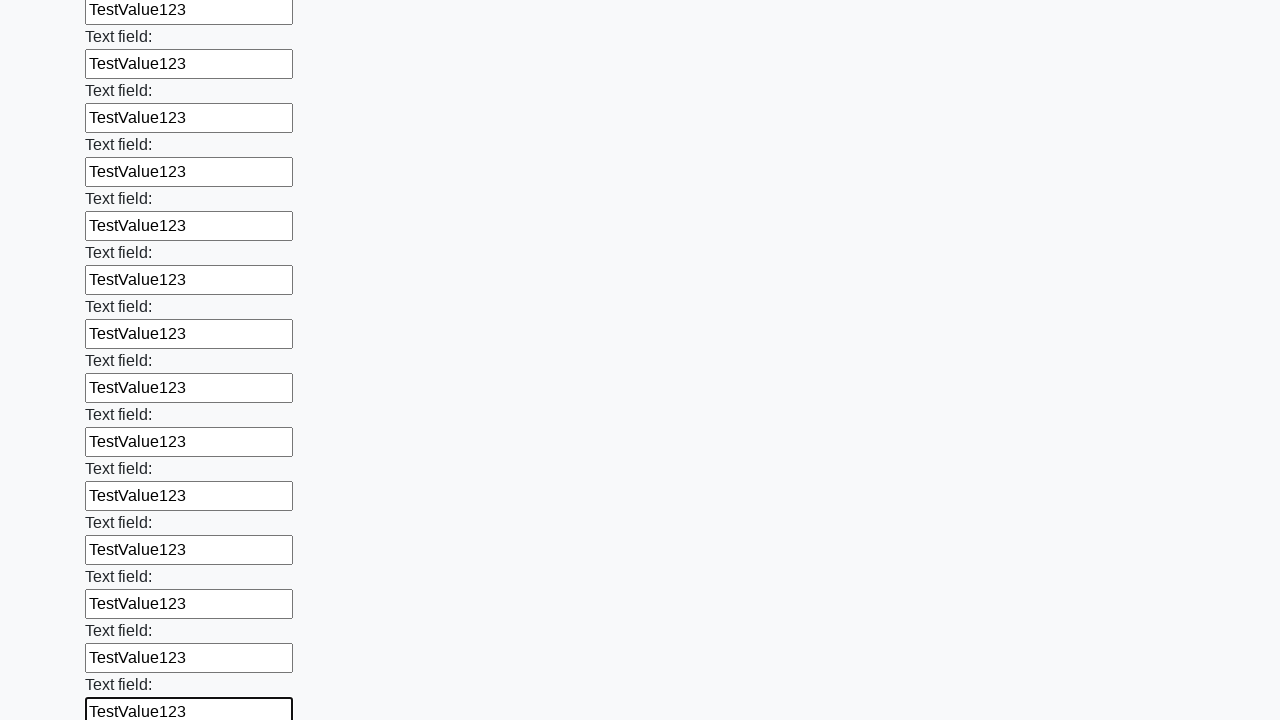

Filled input field with 'TestValue123' on input >> nth=81
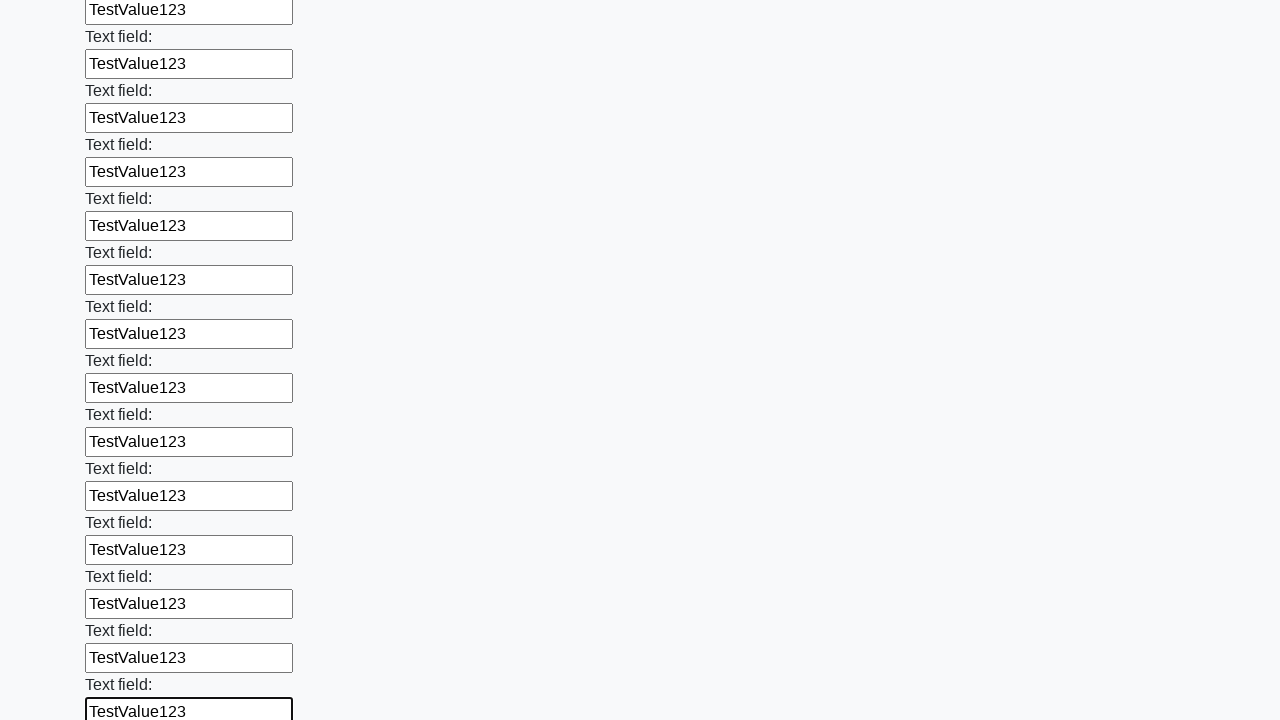

Filled input field with 'TestValue123' on input >> nth=82
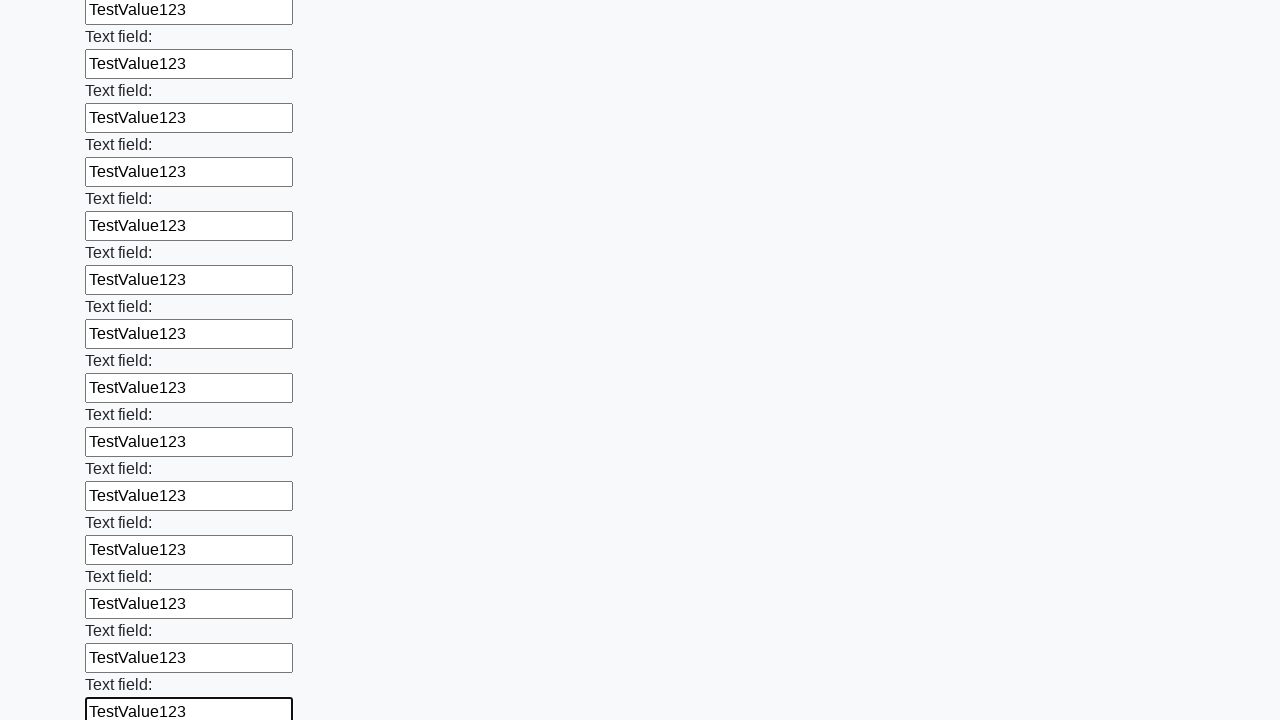

Filled input field with 'TestValue123' on input >> nth=83
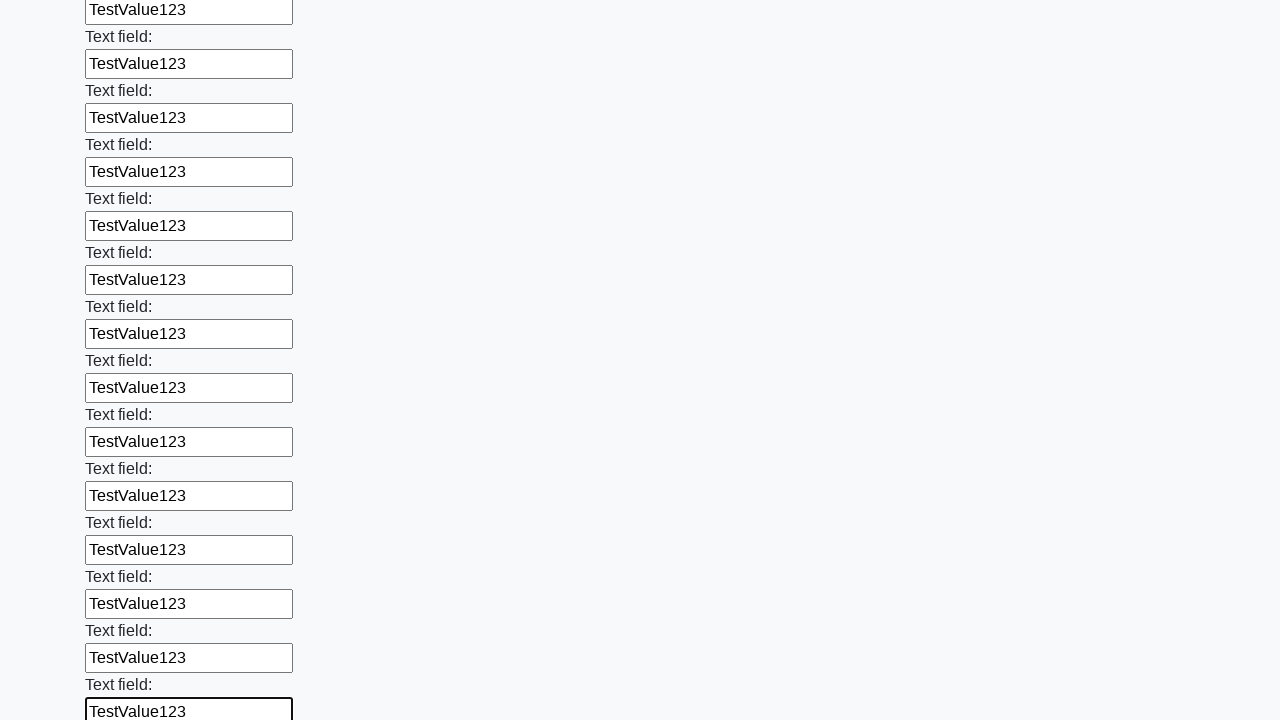

Filled input field with 'TestValue123' on input >> nth=84
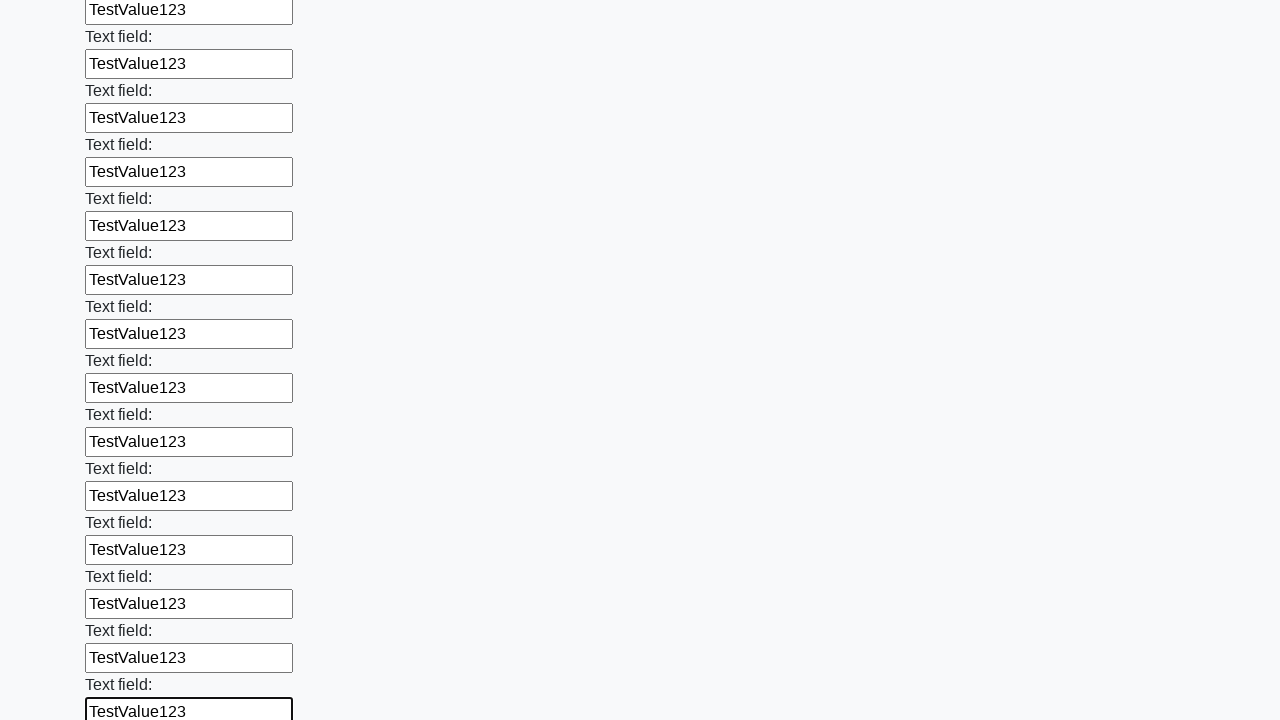

Filled input field with 'TestValue123' on input >> nth=85
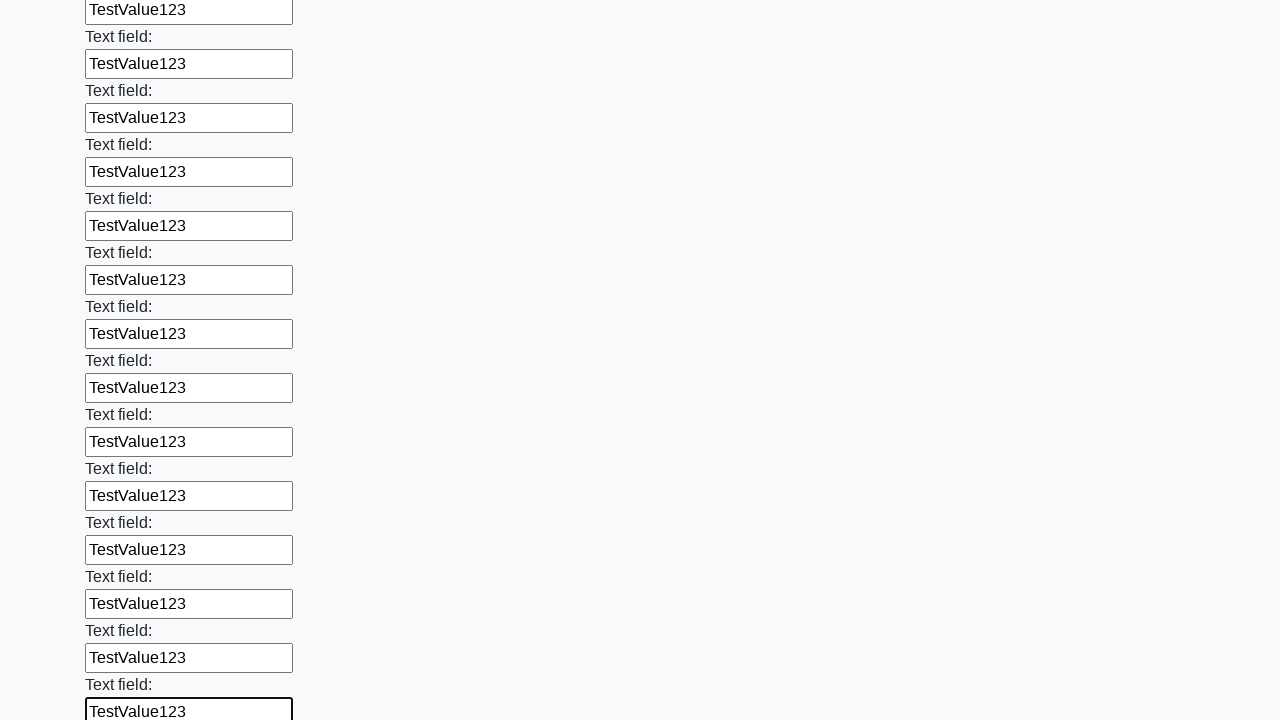

Filled input field with 'TestValue123' on input >> nth=86
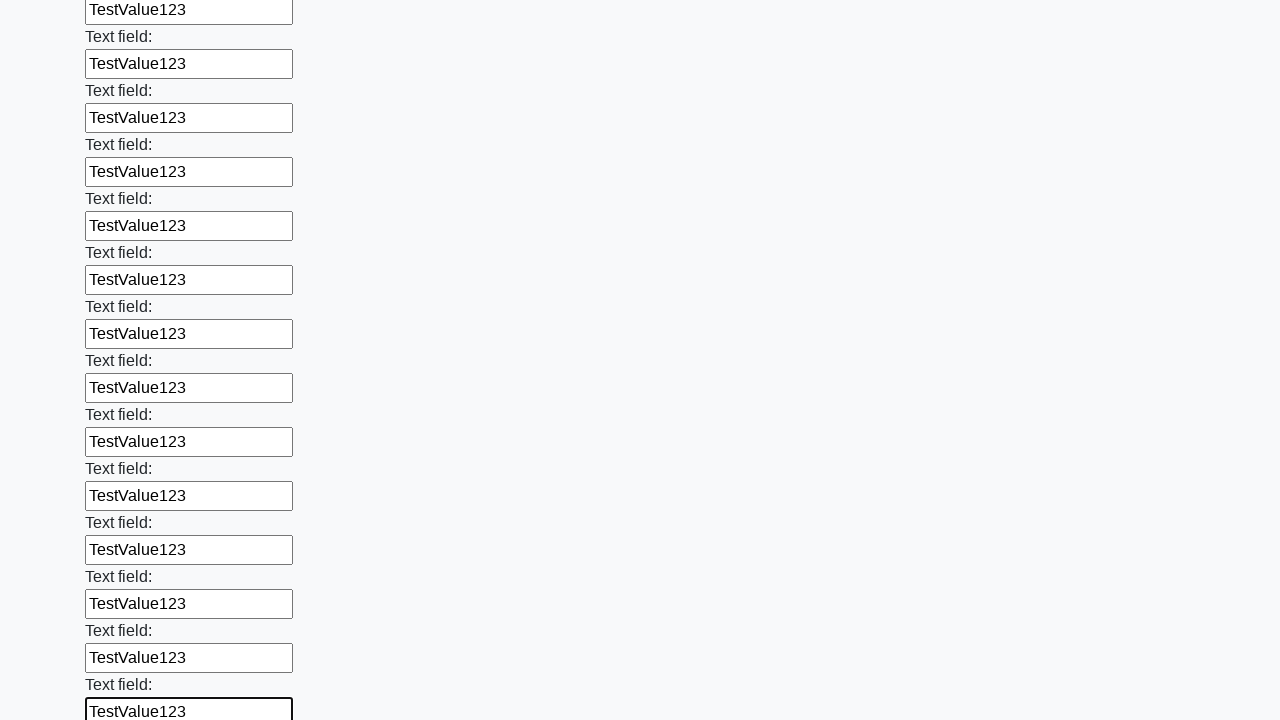

Filled input field with 'TestValue123' on input >> nth=87
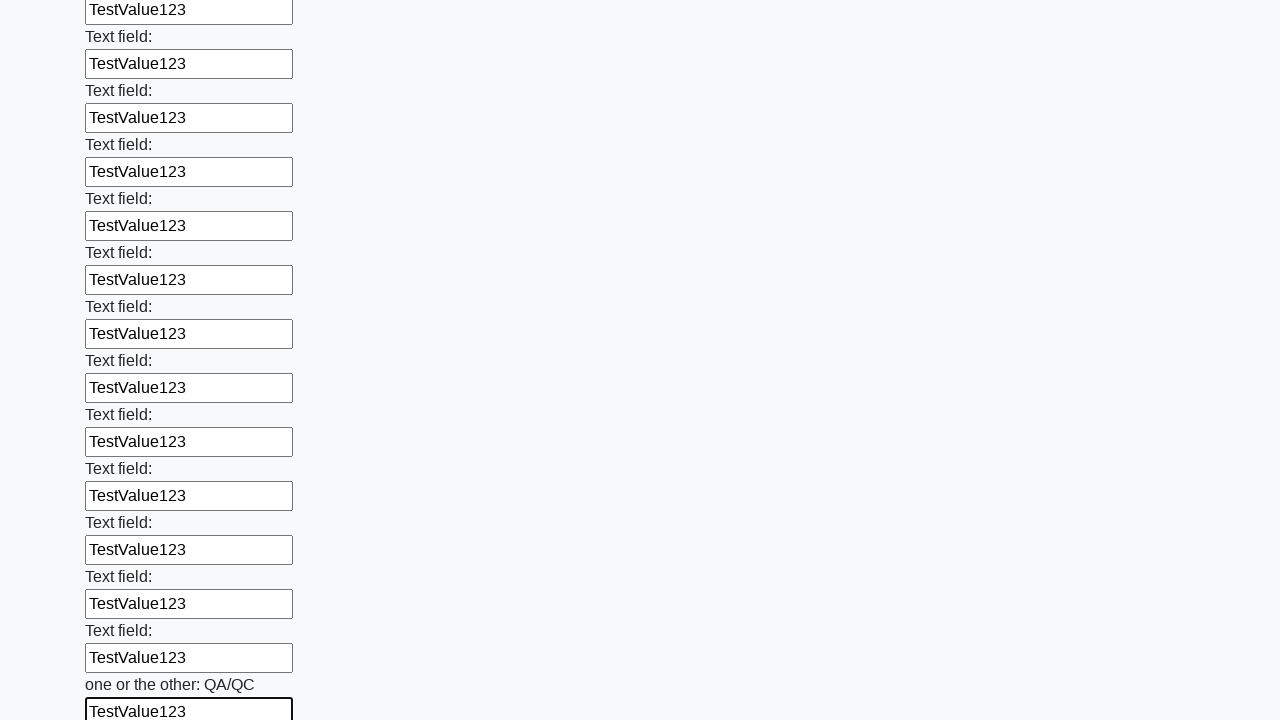

Filled input field with 'TestValue123' on input >> nth=88
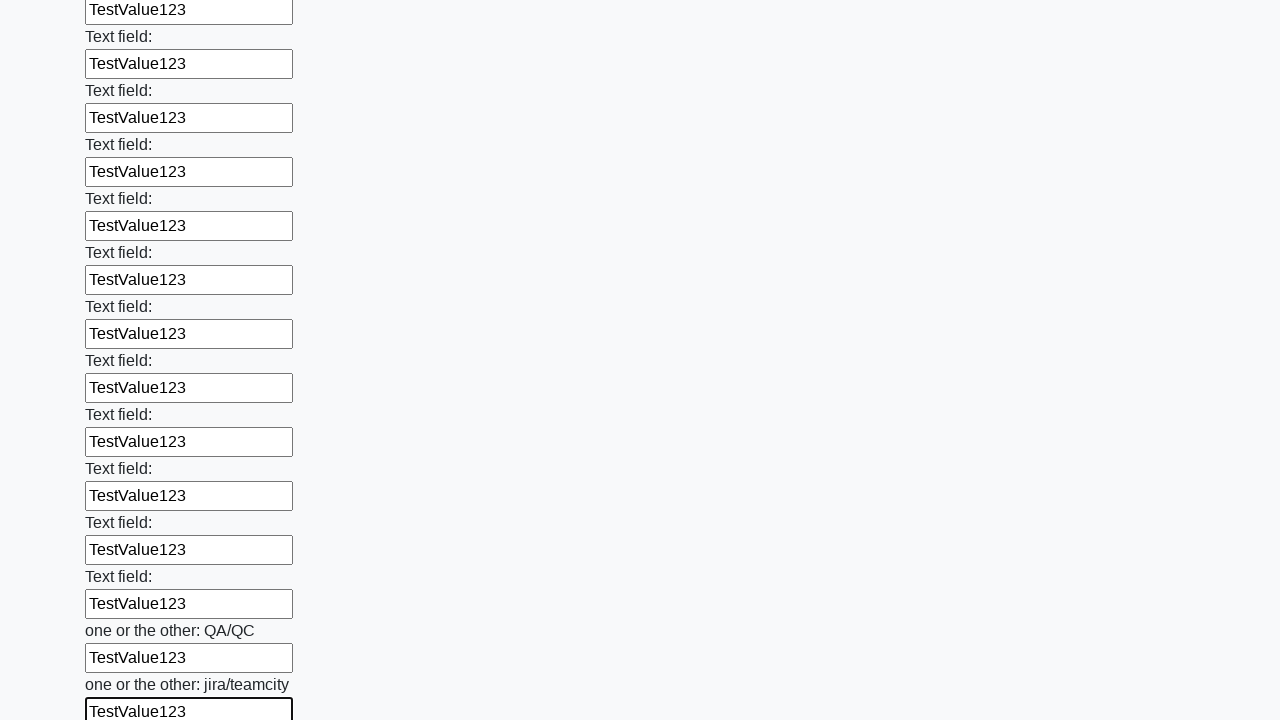

Filled input field with 'TestValue123' on input >> nth=89
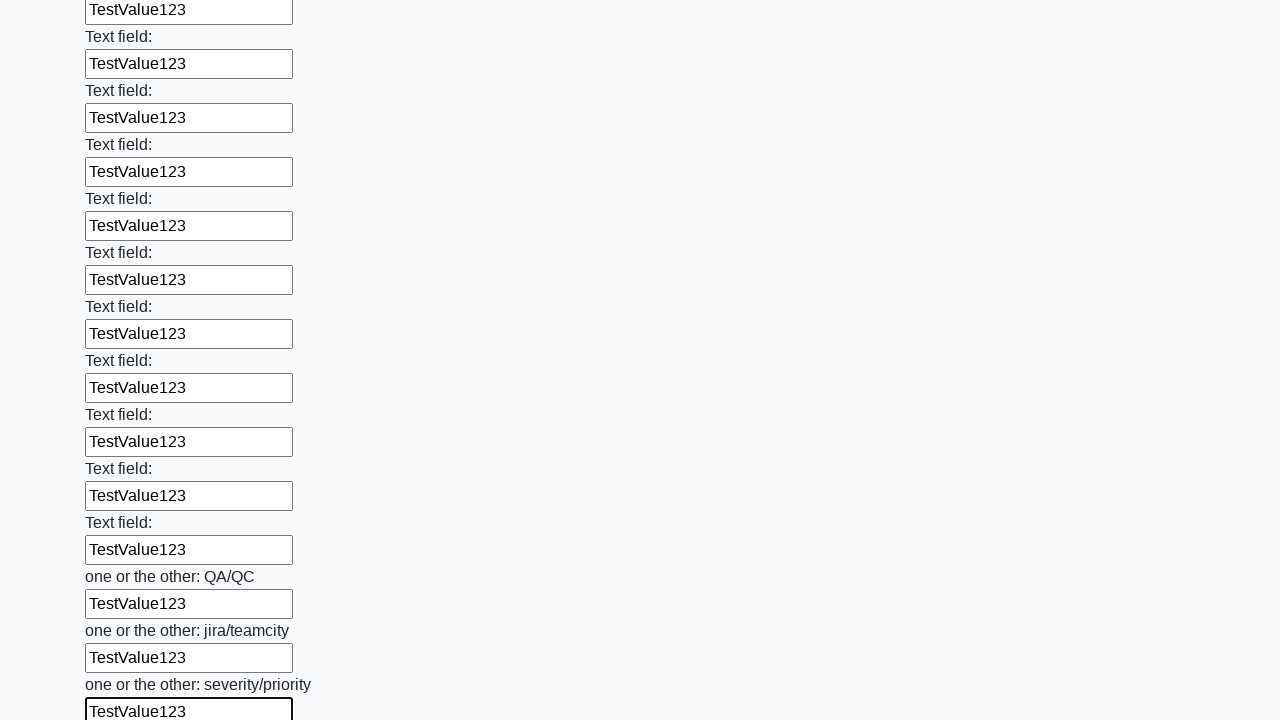

Filled input field with 'TestValue123' on input >> nth=90
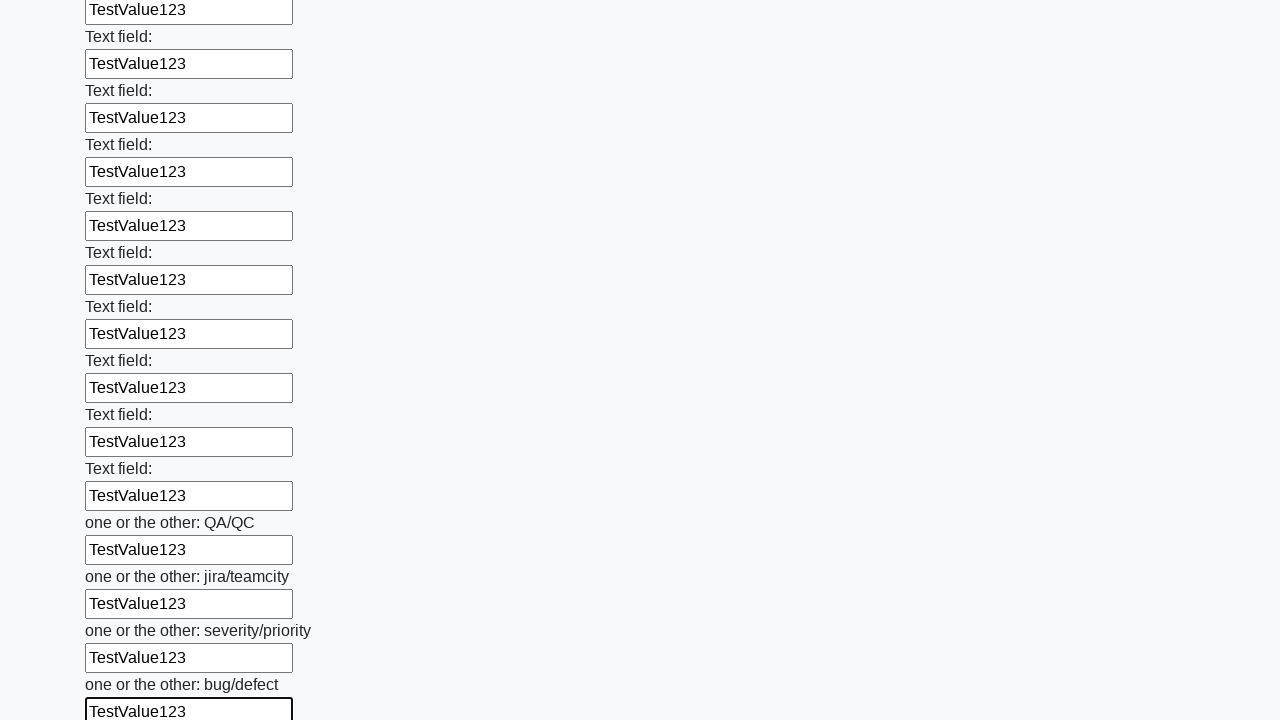

Filled input field with 'TestValue123' on input >> nth=91
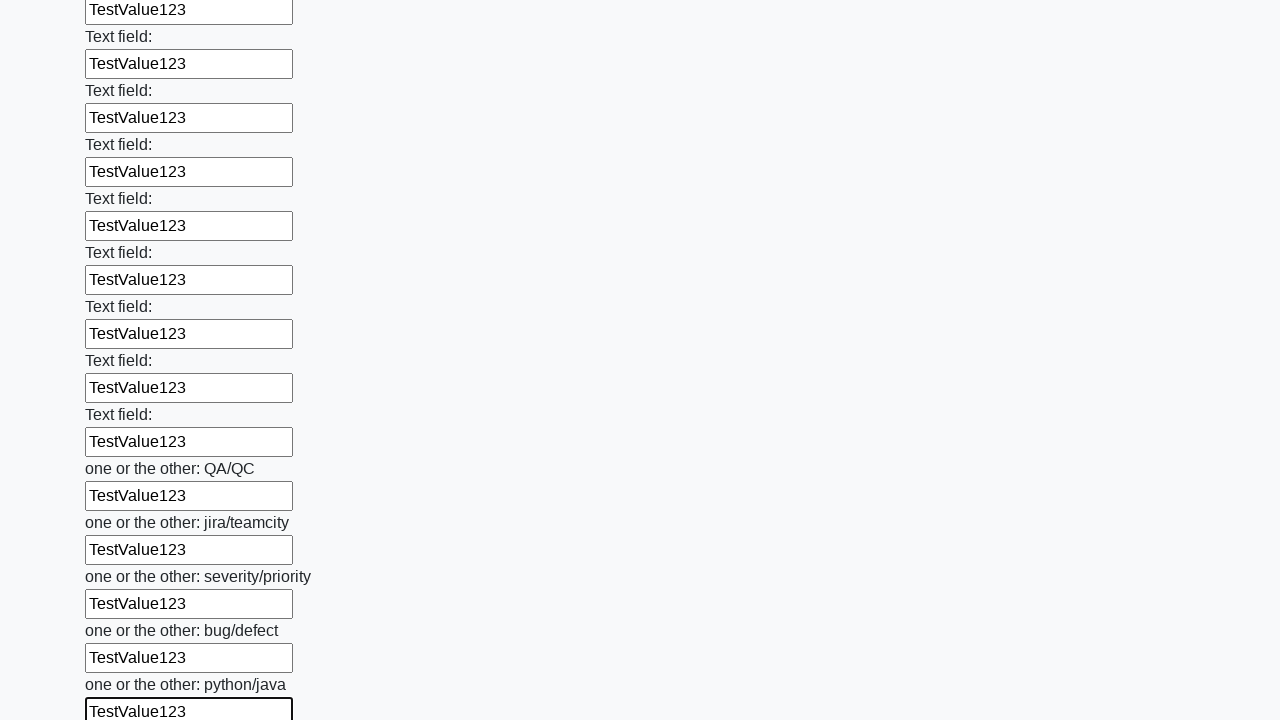

Filled input field with 'TestValue123' on input >> nth=92
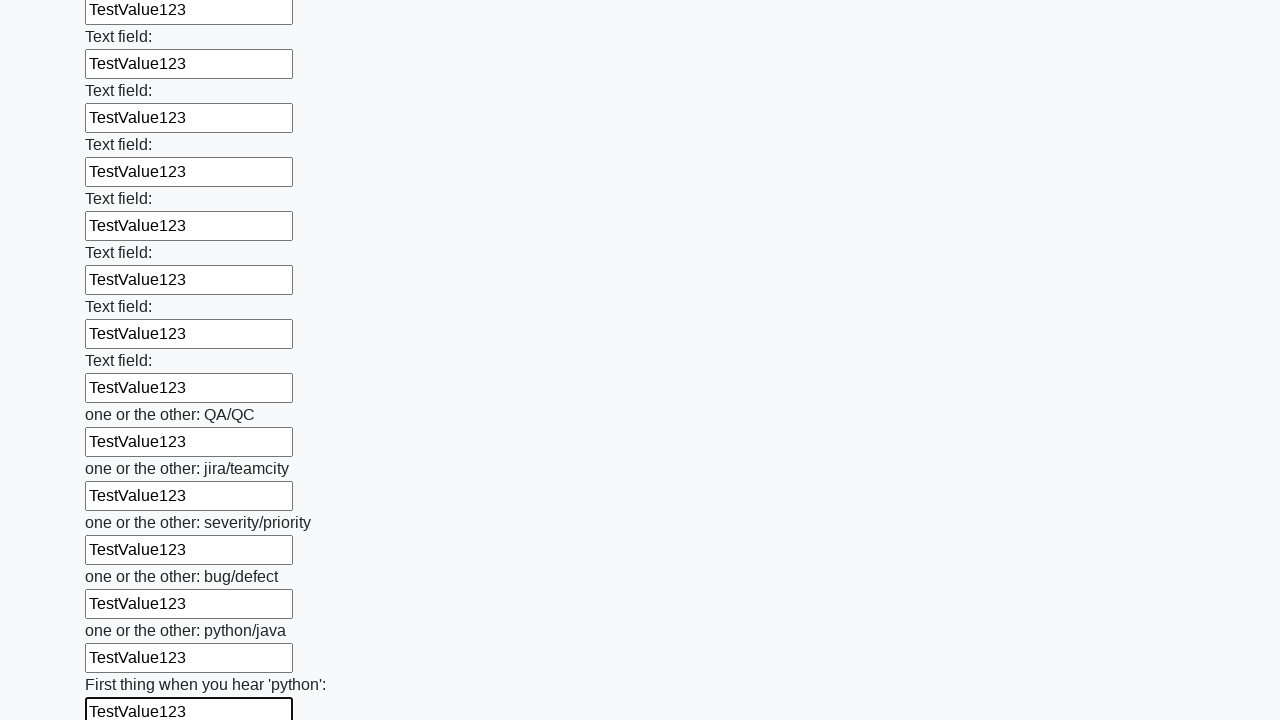

Filled input field with 'TestValue123' on input >> nth=93
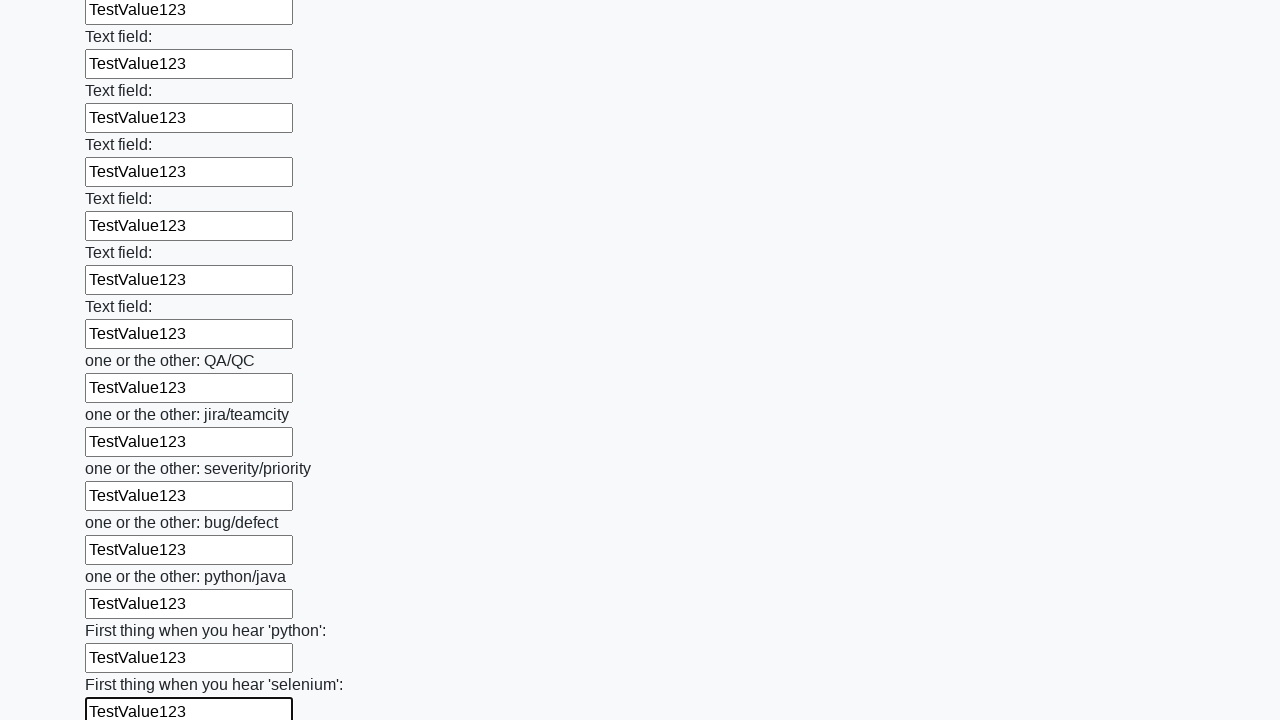

Filled input field with 'TestValue123' on input >> nth=94
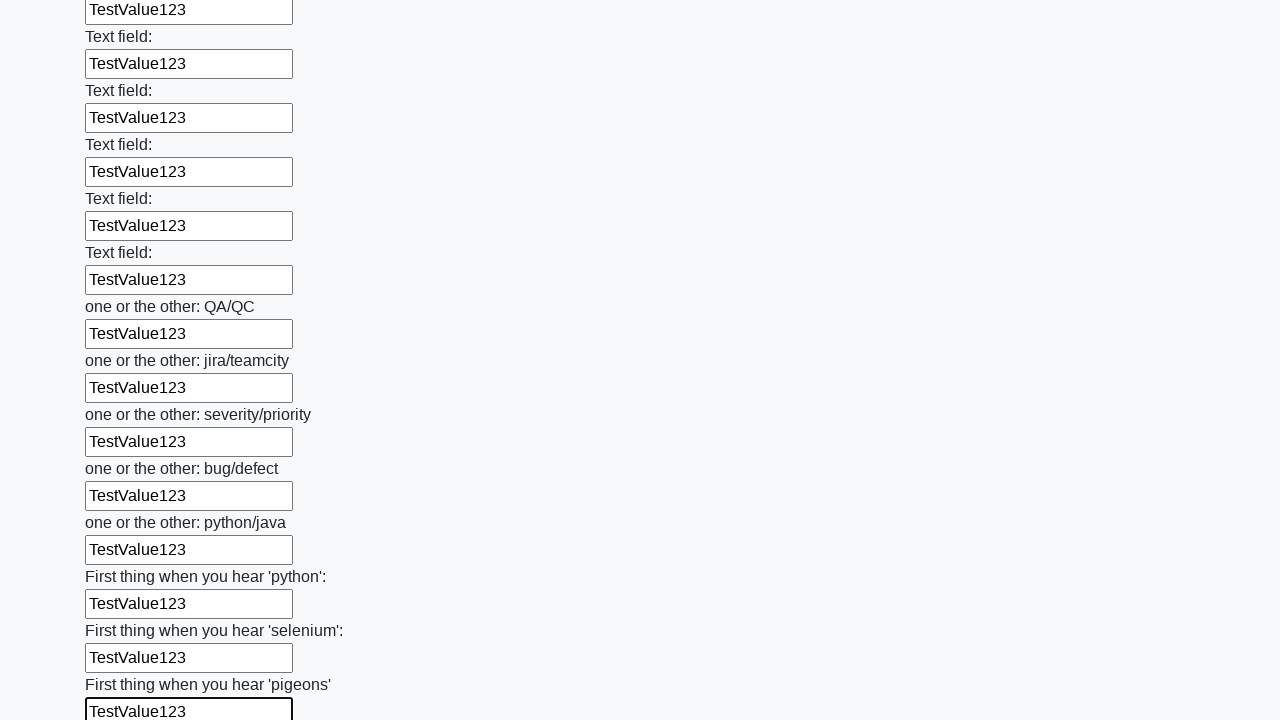

Filled input field with 'TestValue123' on input >> nth=95
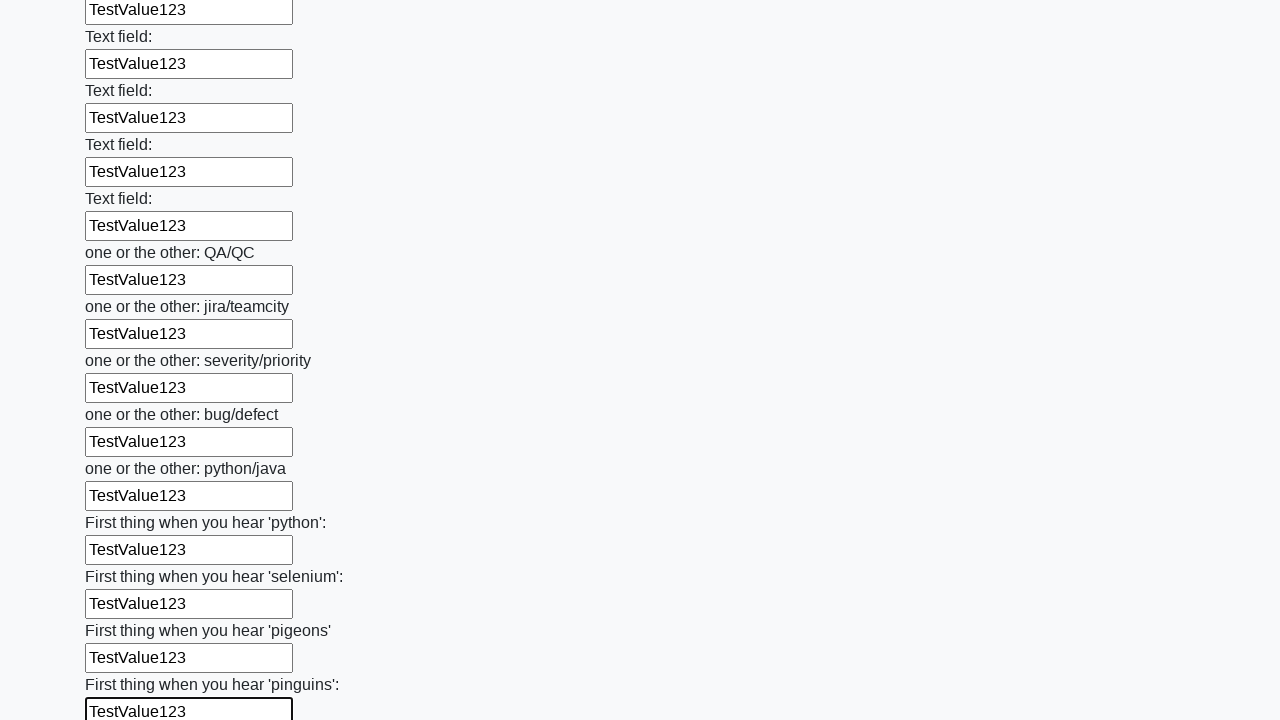

Filled input field with 'TestValue123' on input >> nth=96
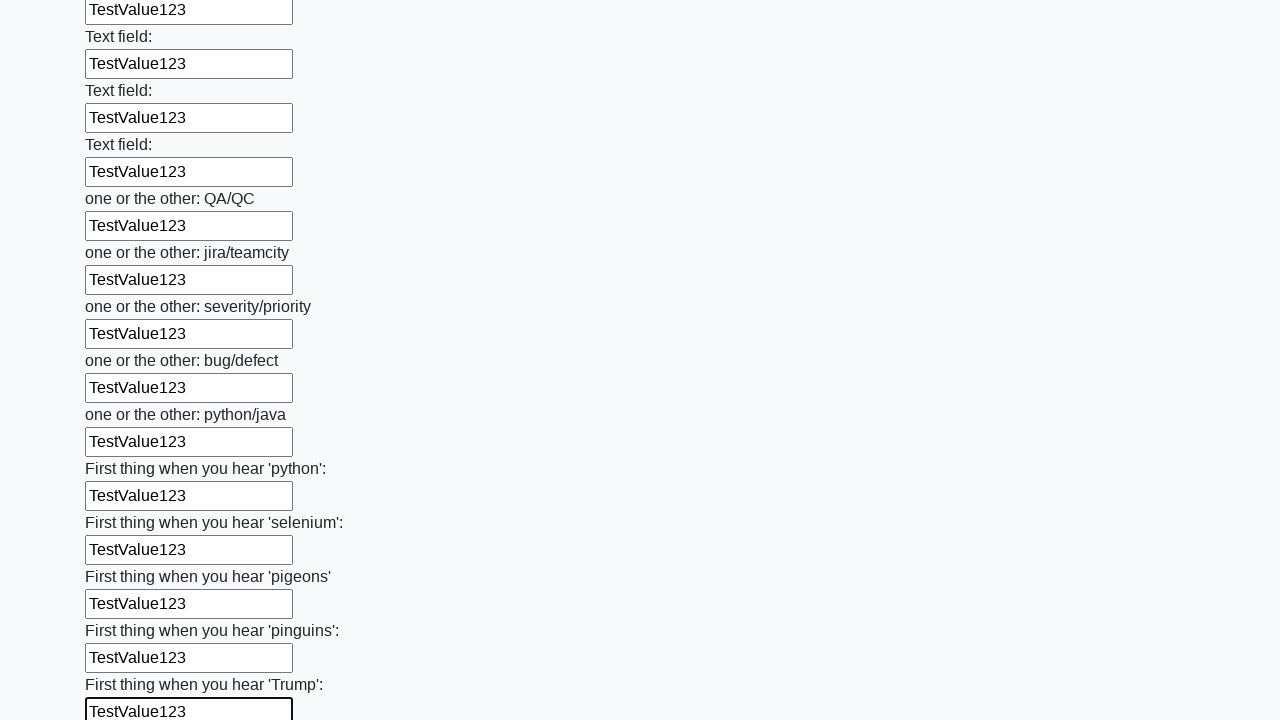

Filled input field with 'TestValue123' on input >> nth=97
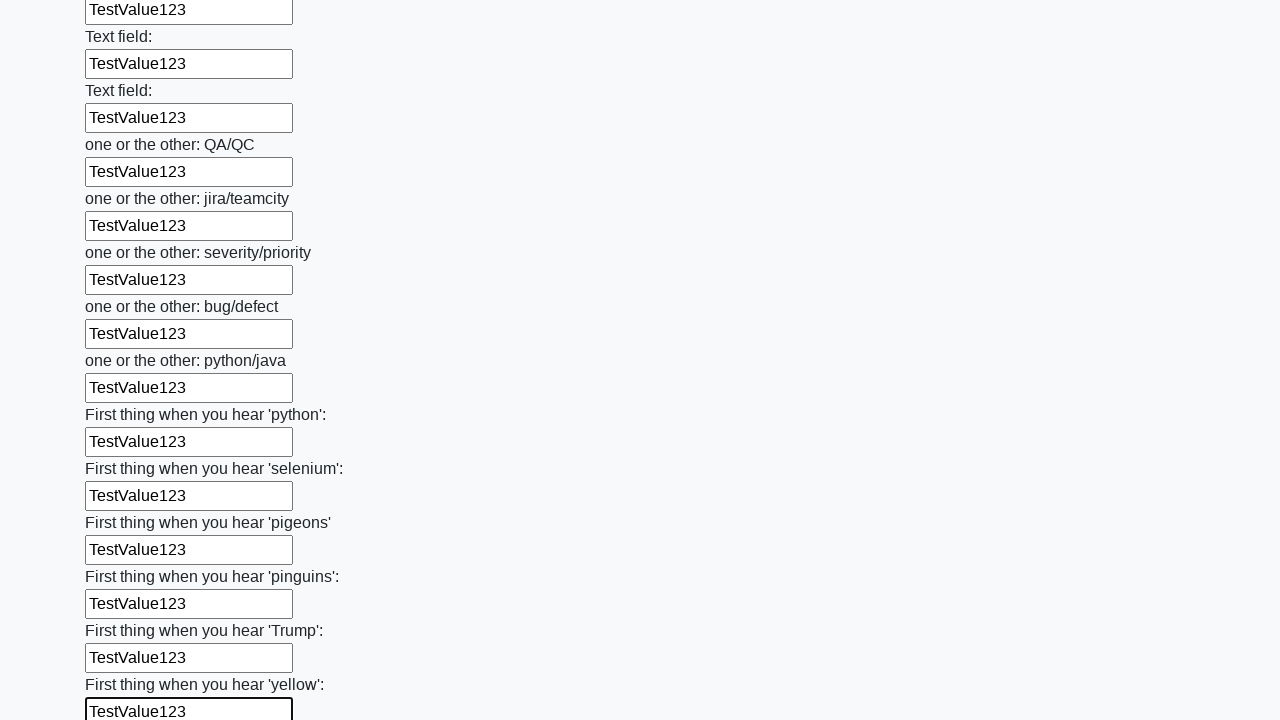

Filled input field with 'TestValue123' on input >> nth=98
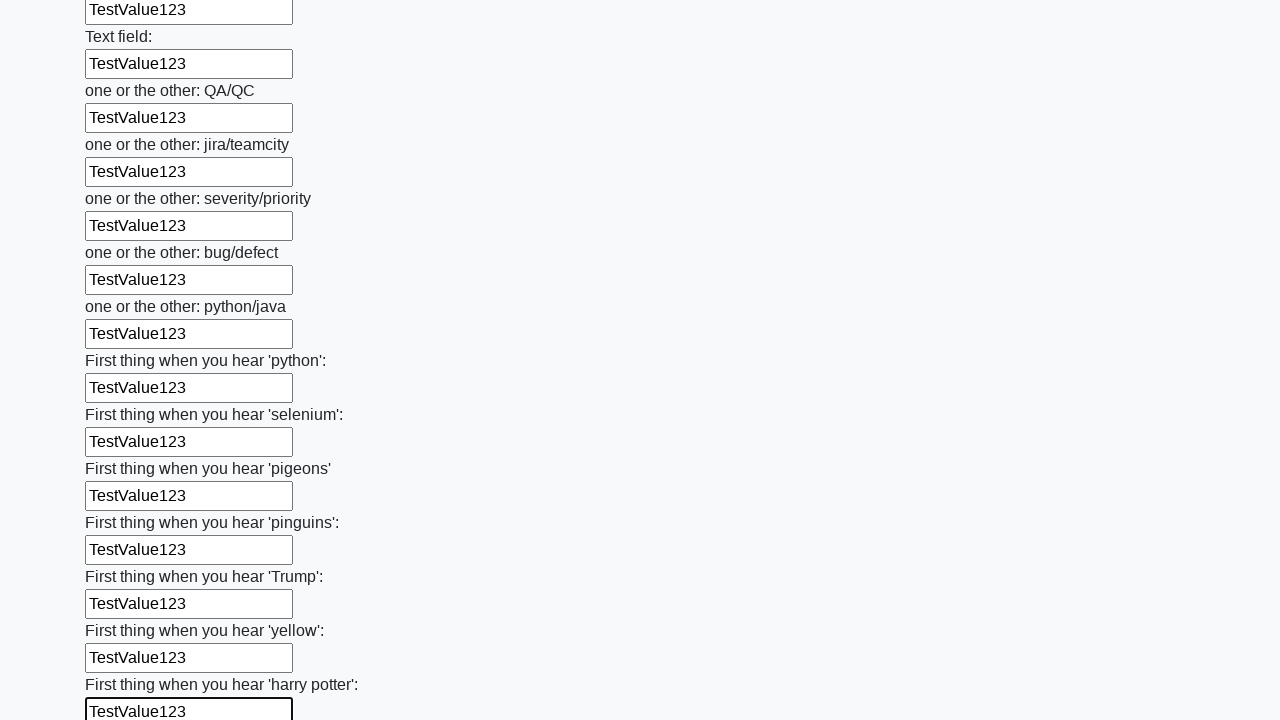

Filled input field with 'TestValue123' on input >> nth=99
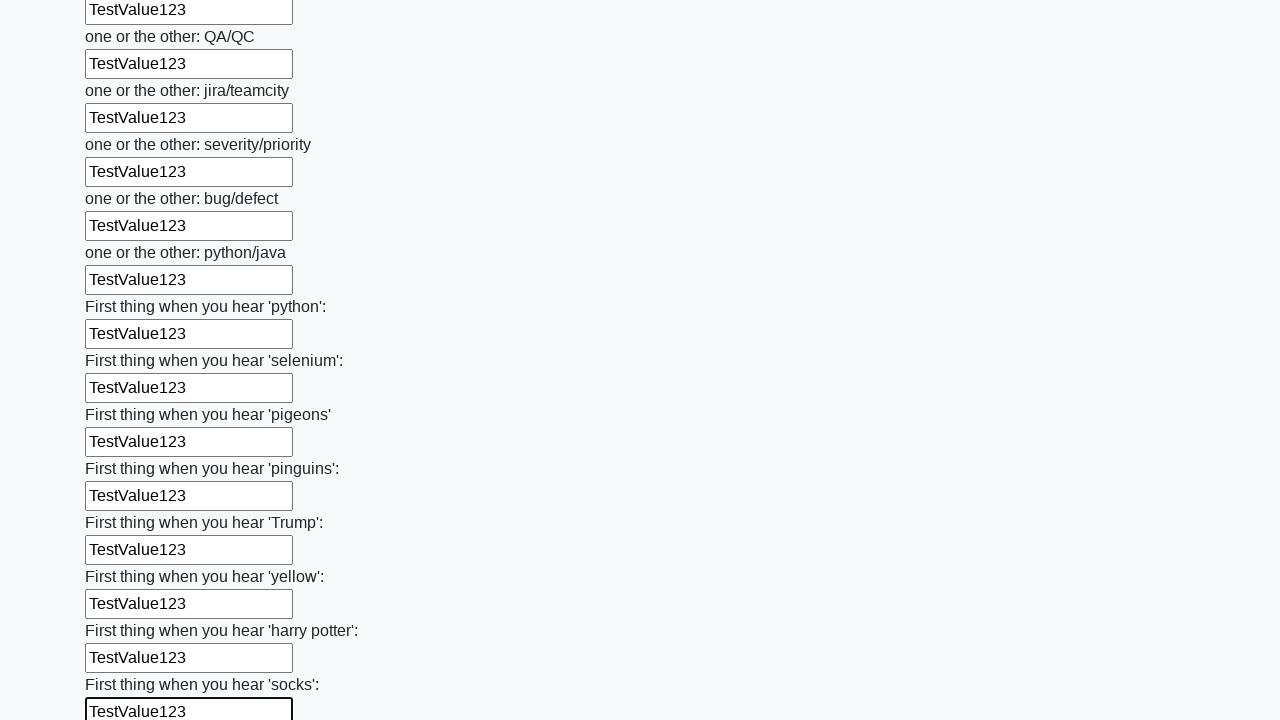

Clicked submit button to submit the form at (123, 611) on button.btn
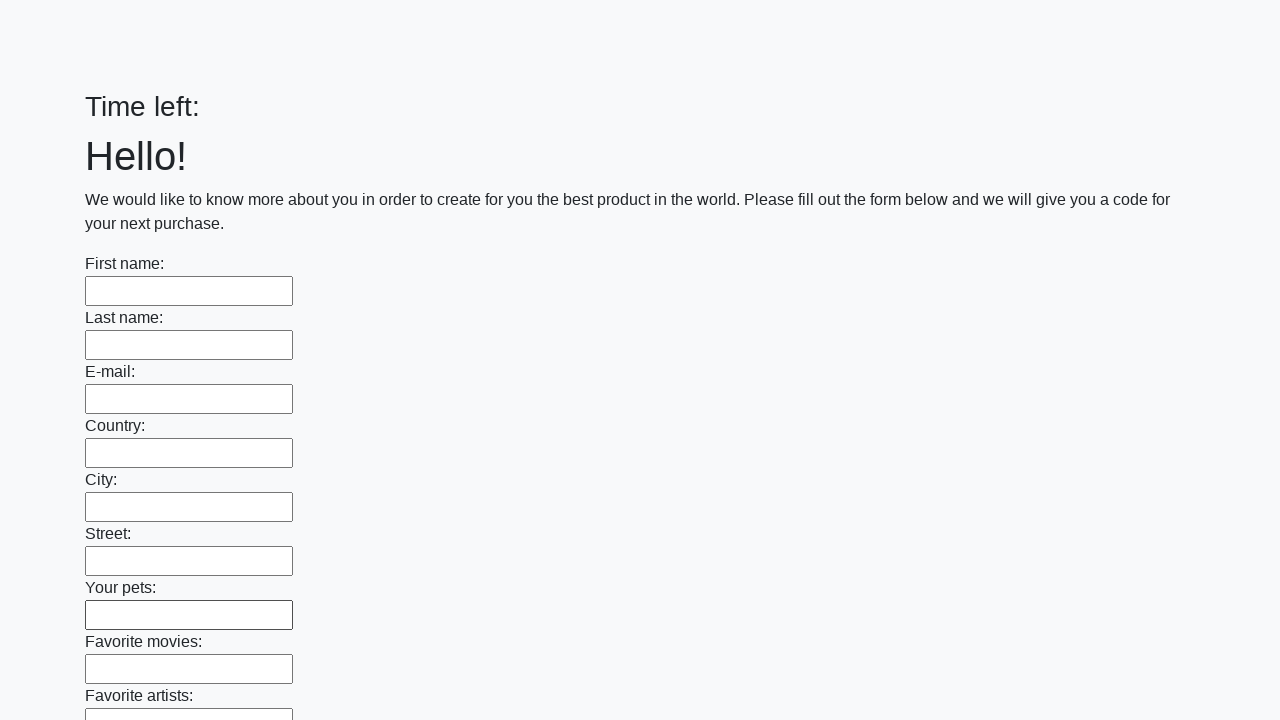

Waited for form submission response
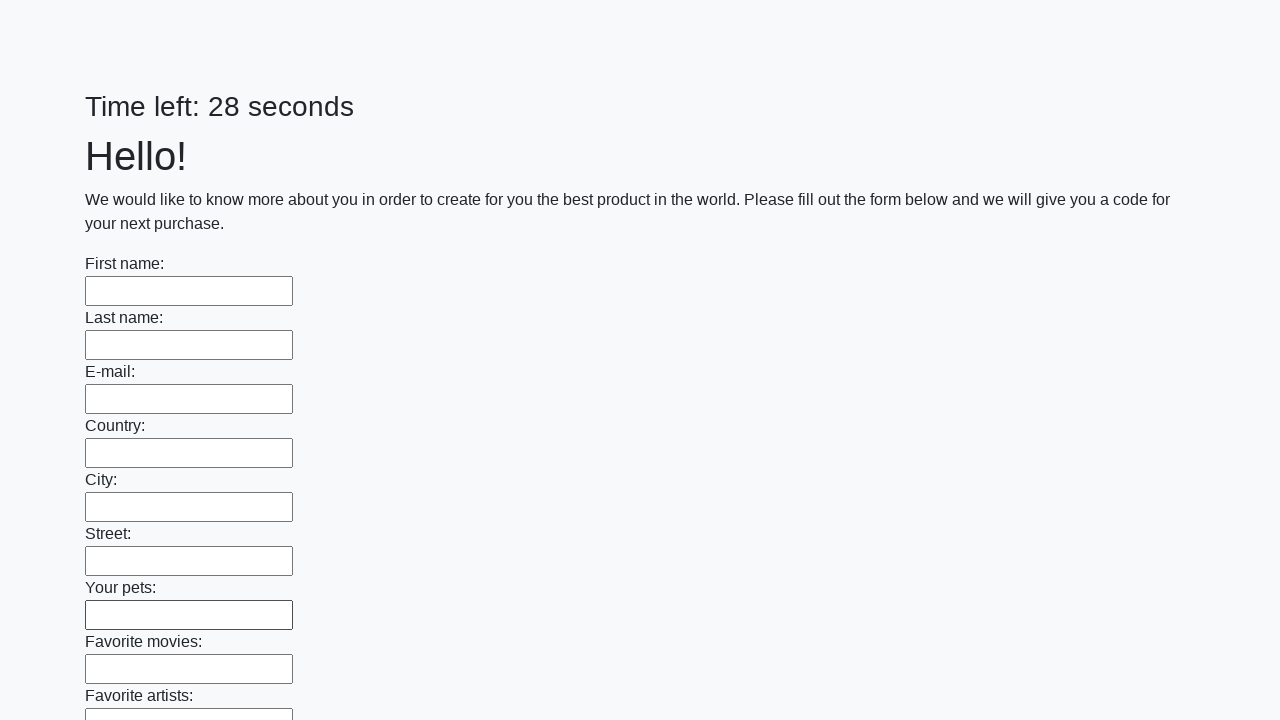

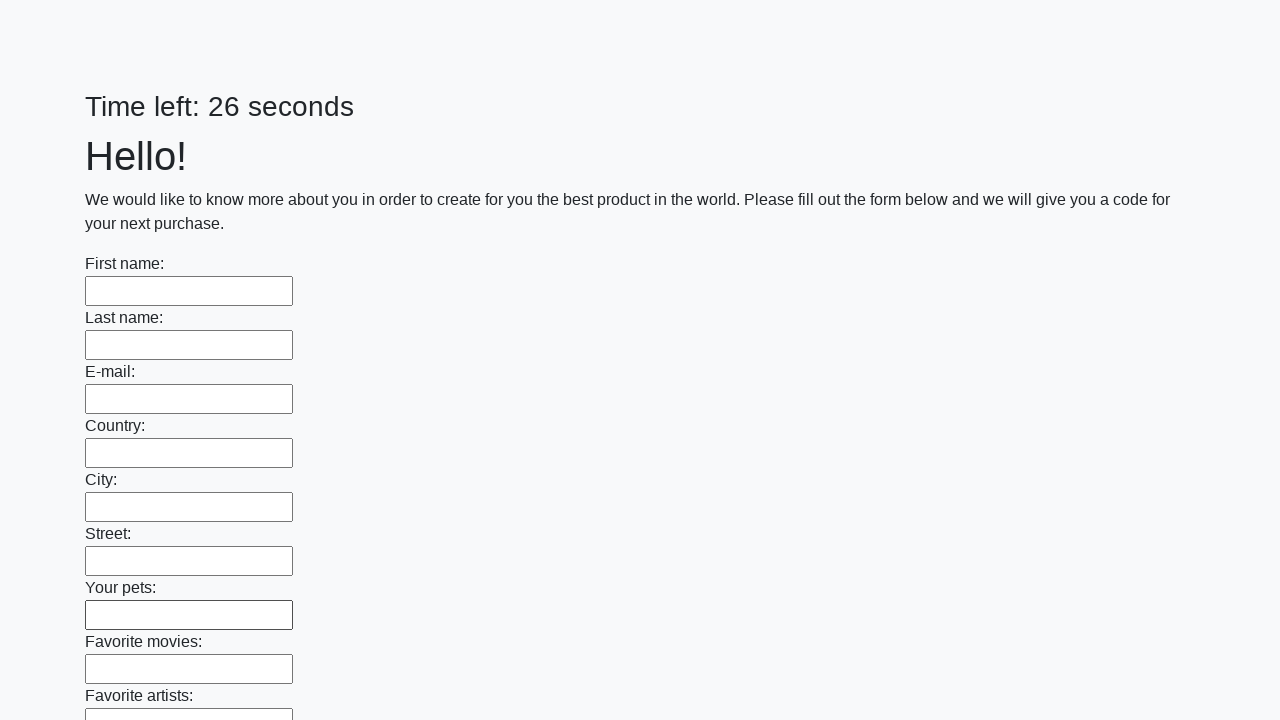